Tests dynamic element creation and deletion by clicking "Add Element" button 100 times, then deleting 20 elements, and verifying 80 elements remain

Starting URL: http://the-internet.herokuapp.com/add_remove_elements/

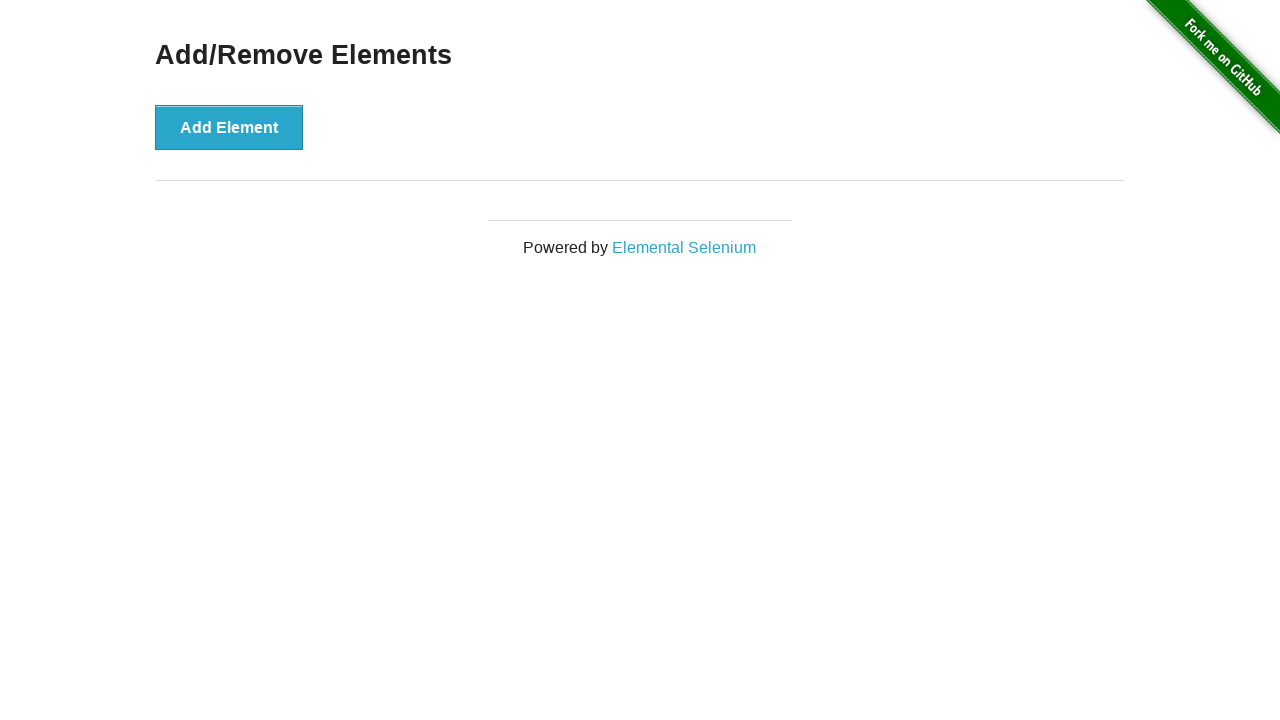

Navigated to Add/Remove Elements page
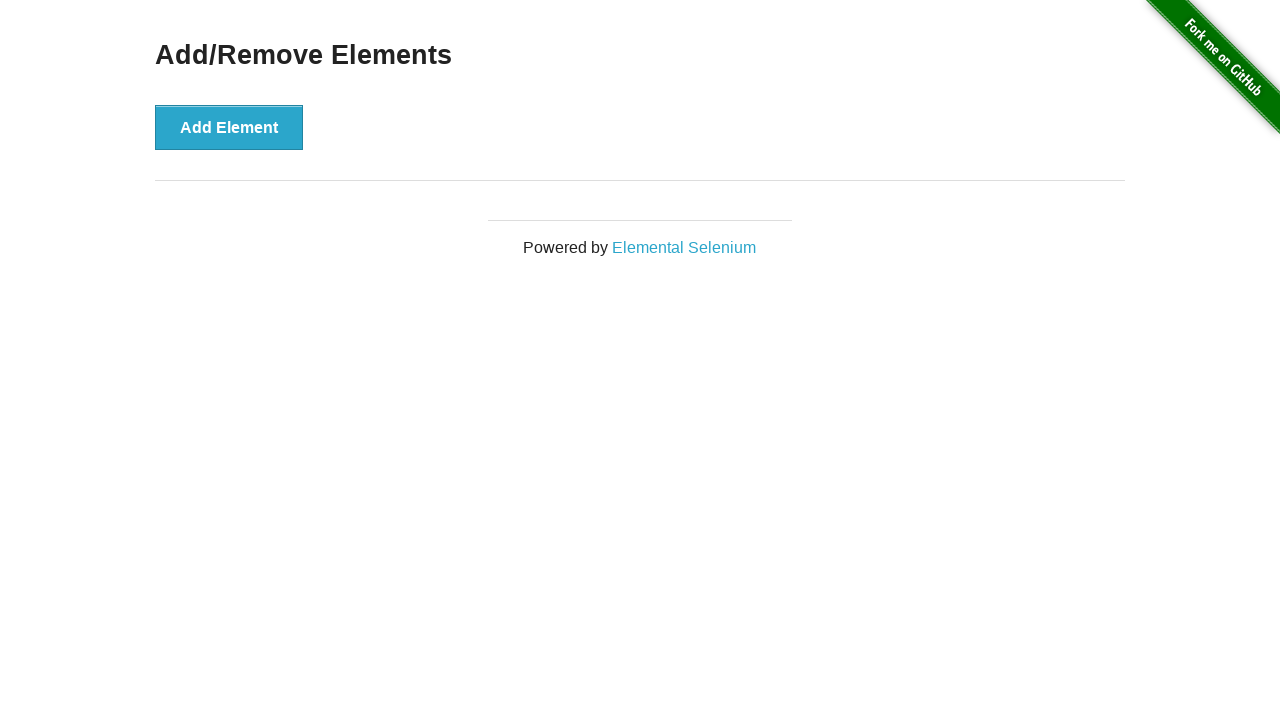

Clicked Add Element button (iteration 1/100) at (229, 127) on button[onclick='addElement()']
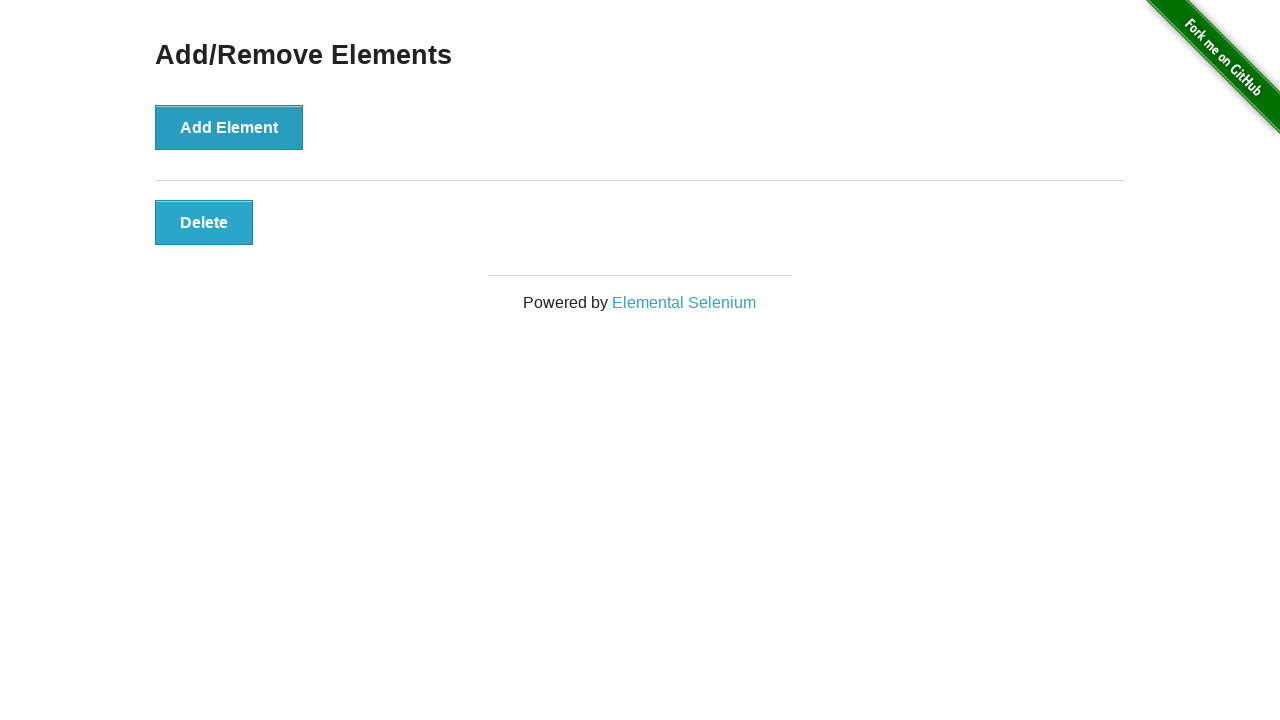

Clicked Add Element button (iteration 2/100) at (229, 127) on button[onclick='addElement()']
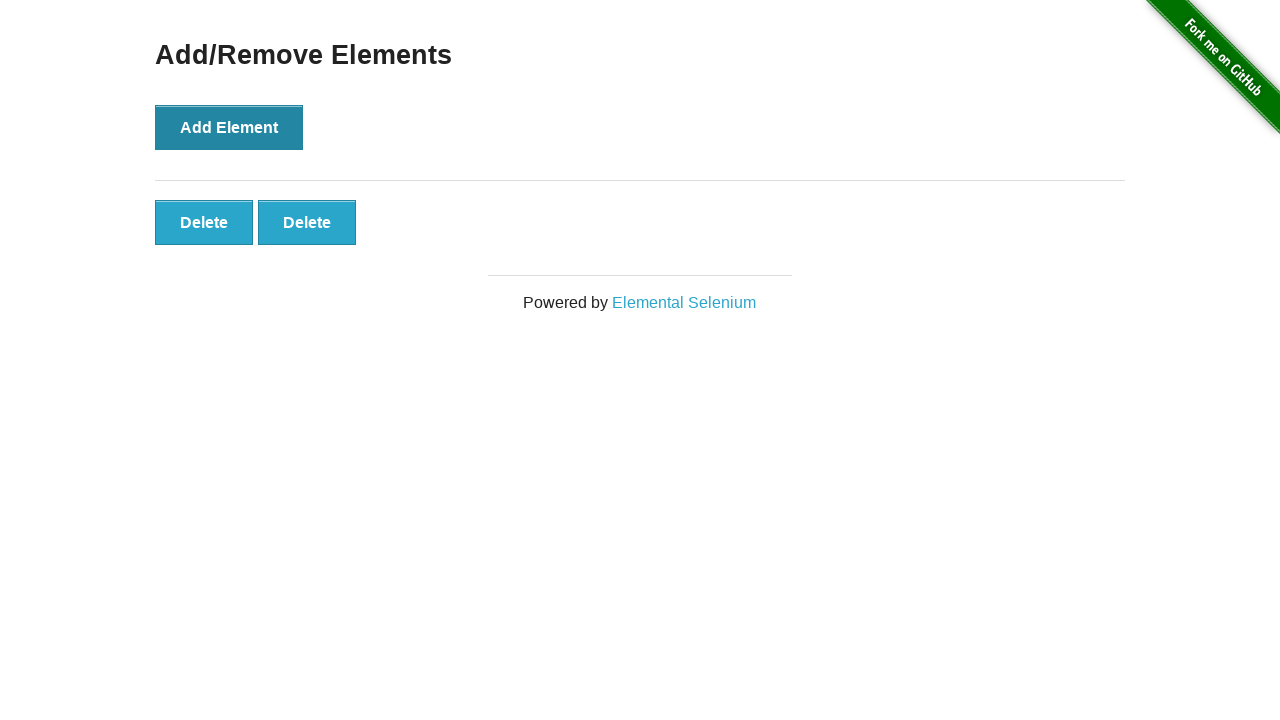

Clicked Add Element button (iteration 3/100) at (229, 127) on button[onclick='addElement()']
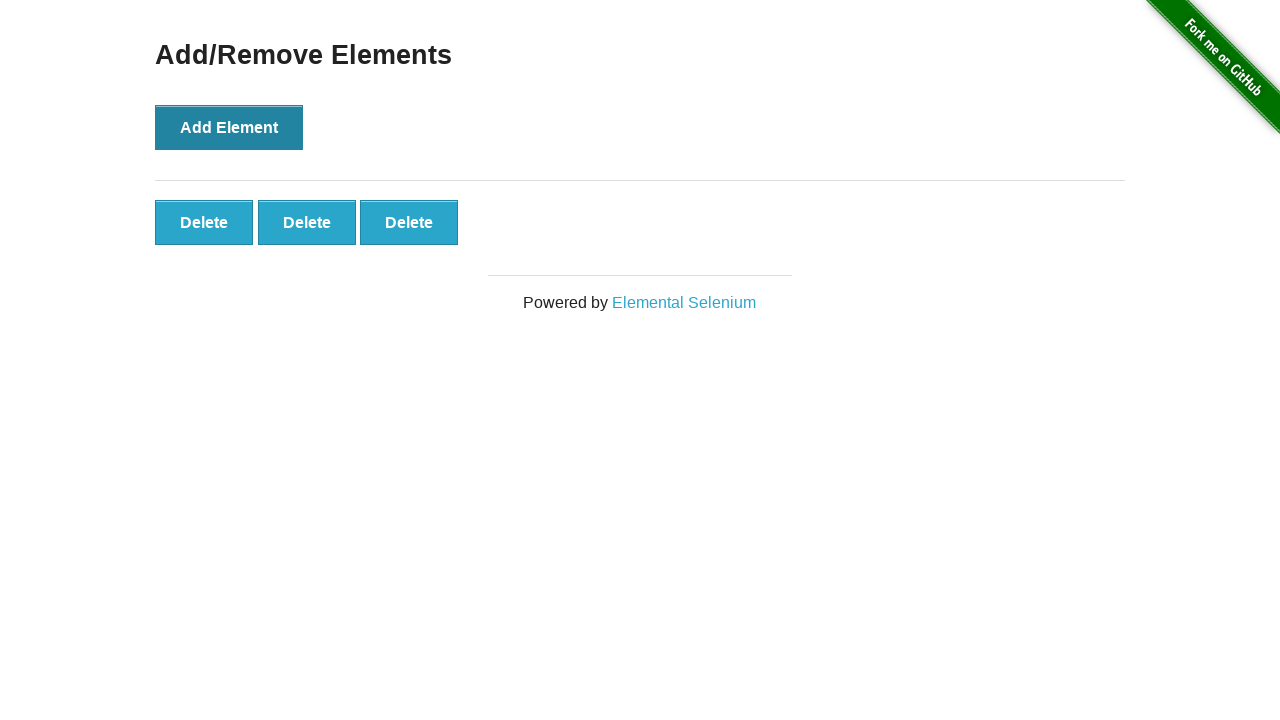

Clicked Add Element button (iteration 4/100) at (229, 127) on button[onclick='addElement()']
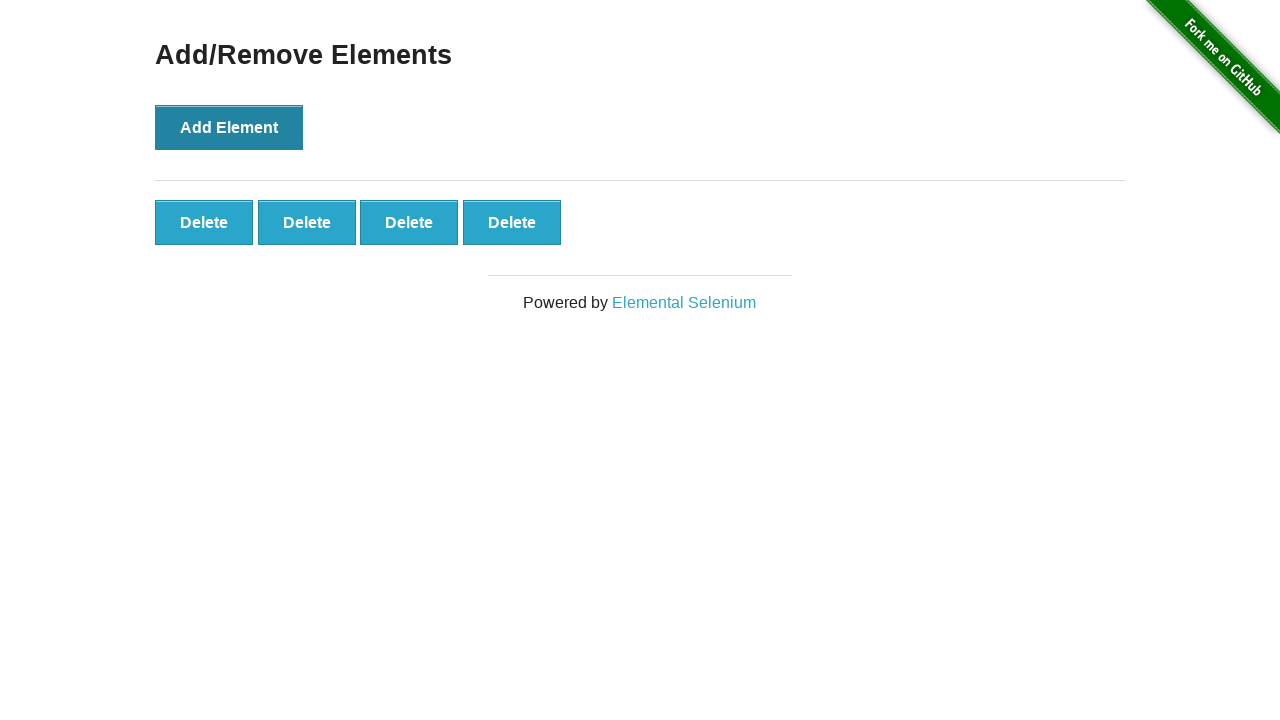

Clicked Add Element button (iteration 5/100) at (229, 127) on button[onclick='addElement()']
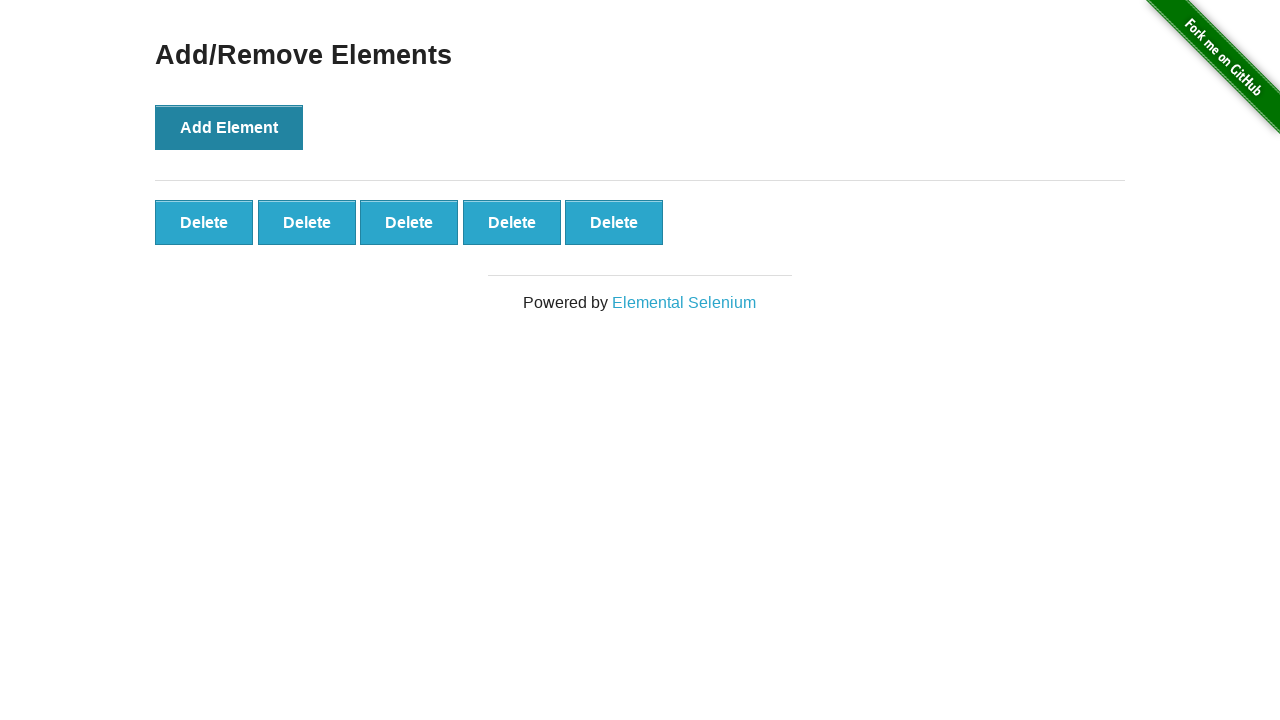

Clicked Add Element button (iteration 6/100) at (229, 127) on button[onclick='addElement()']
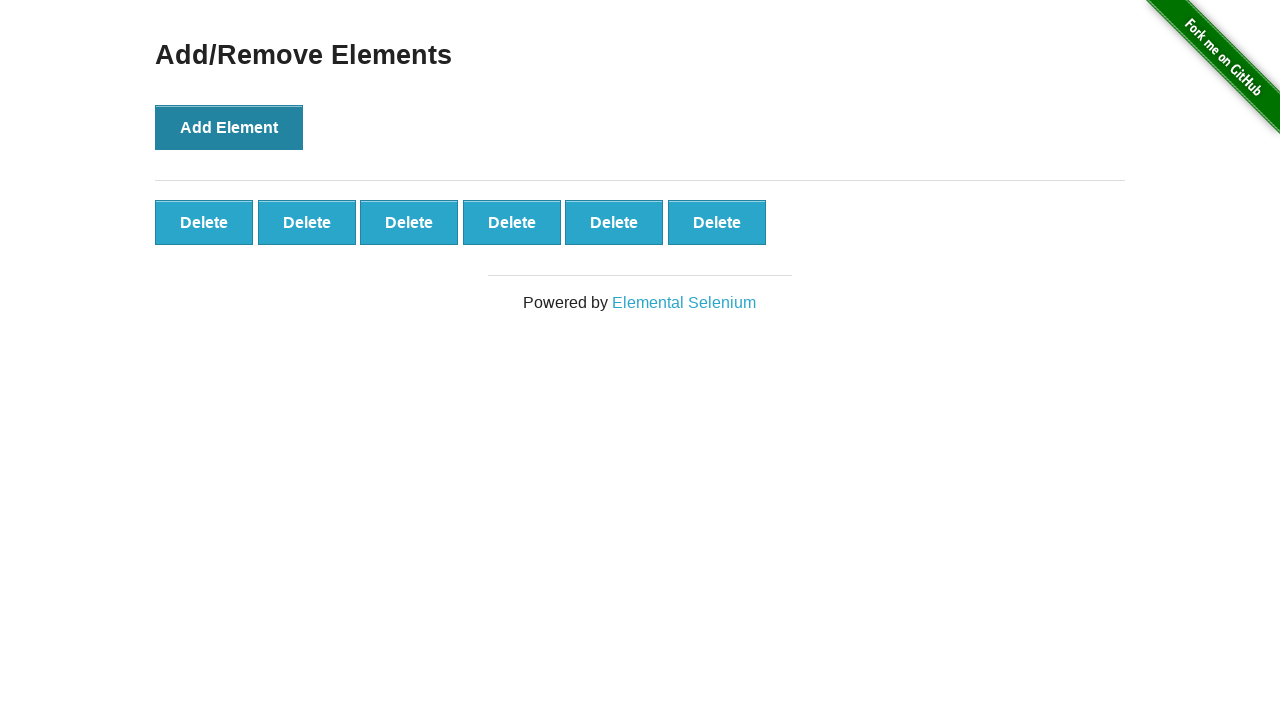

Clicked Add Element button (iteration 7/100) at (229, 127) on button[onclick='addElement()']
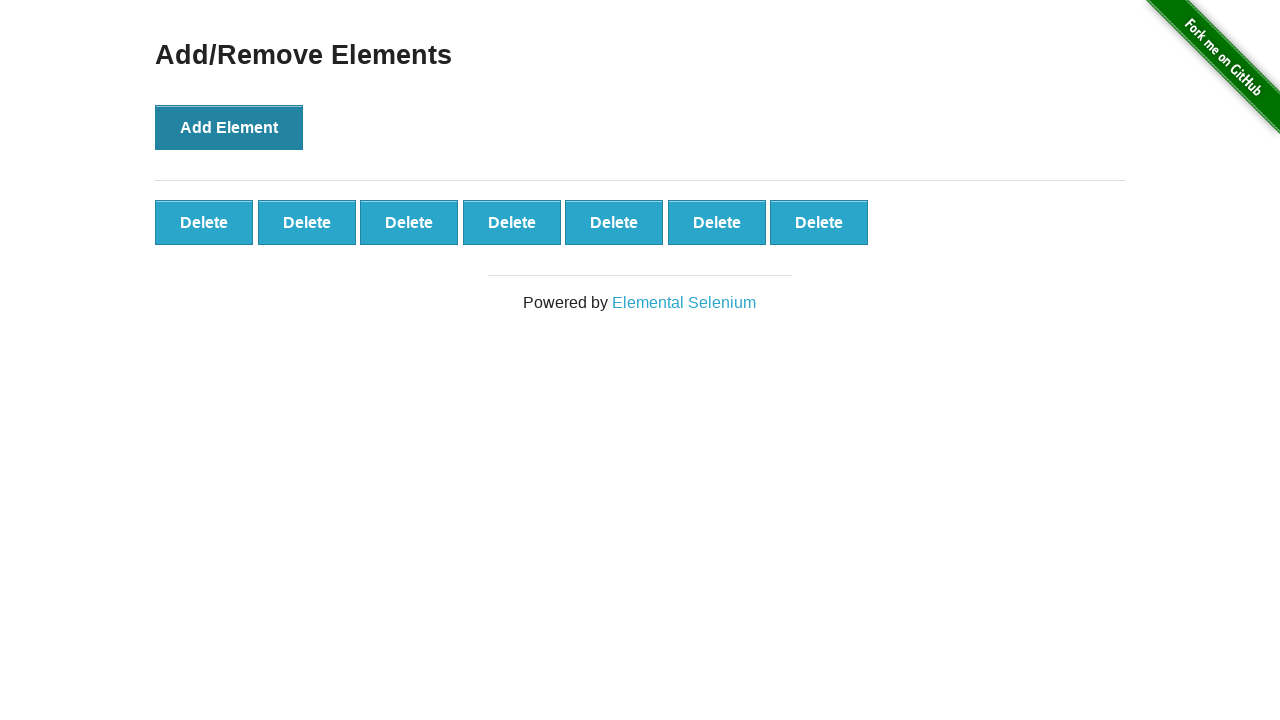

Clicked Add Element button (iteration 8/100) at (229, 127) on button[onclick='addElement()']
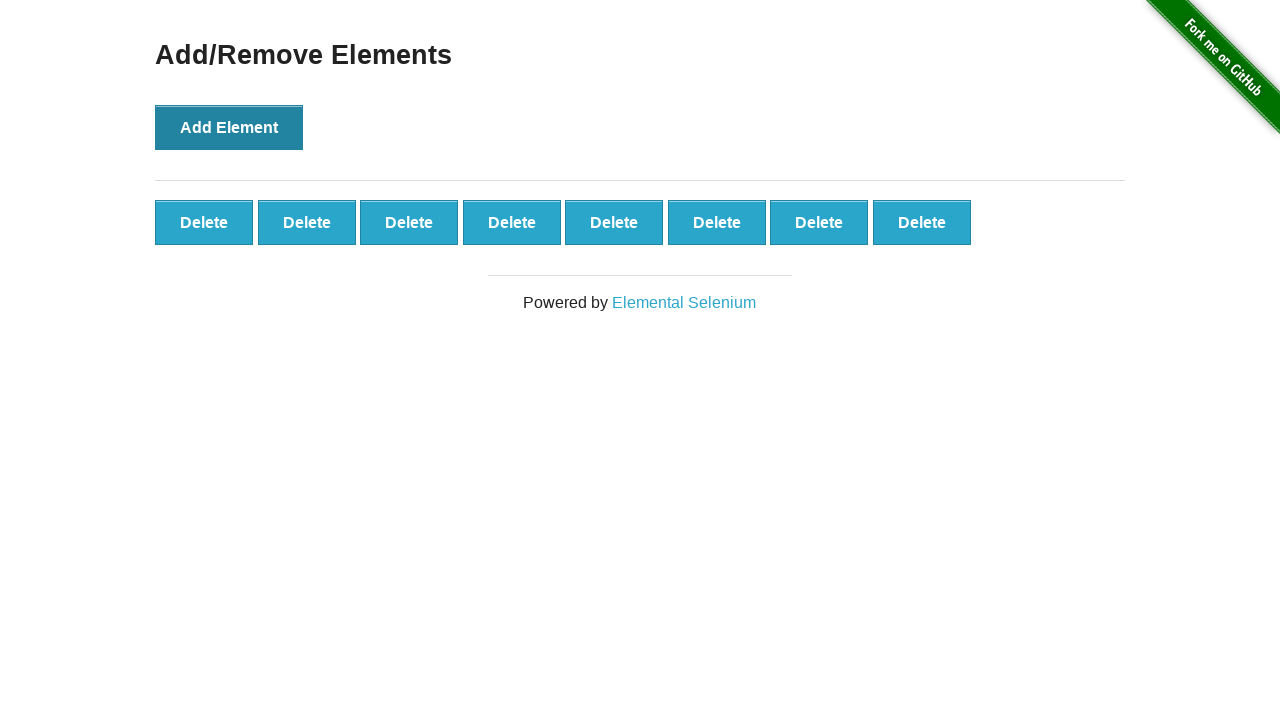

Clicked Add Element button (iteration 9/100) at (229, 127) on button[onclick='addElement()']
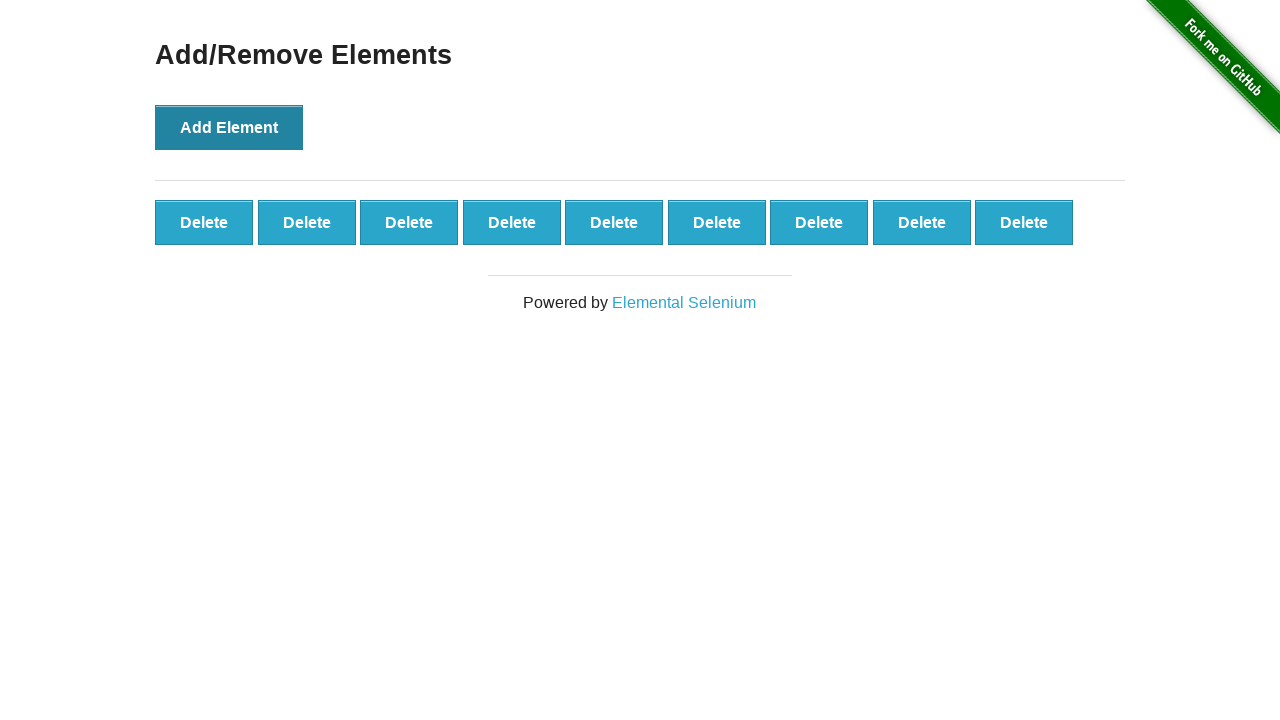

Clicked Add Element button (iteration 10/100) at (229, 127) on button[onclick='addElement()']
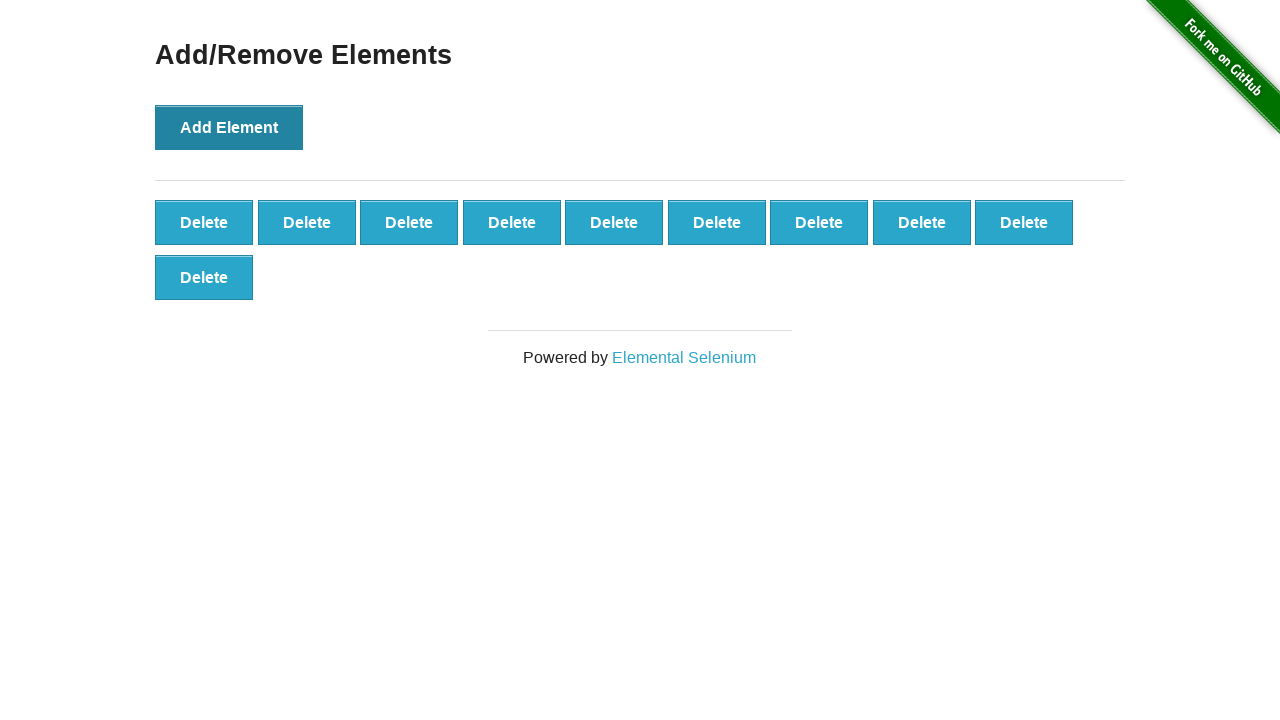

Clicked Add Element button (iteration 11/100) at (229, 127) on button[onclick='addElement()']
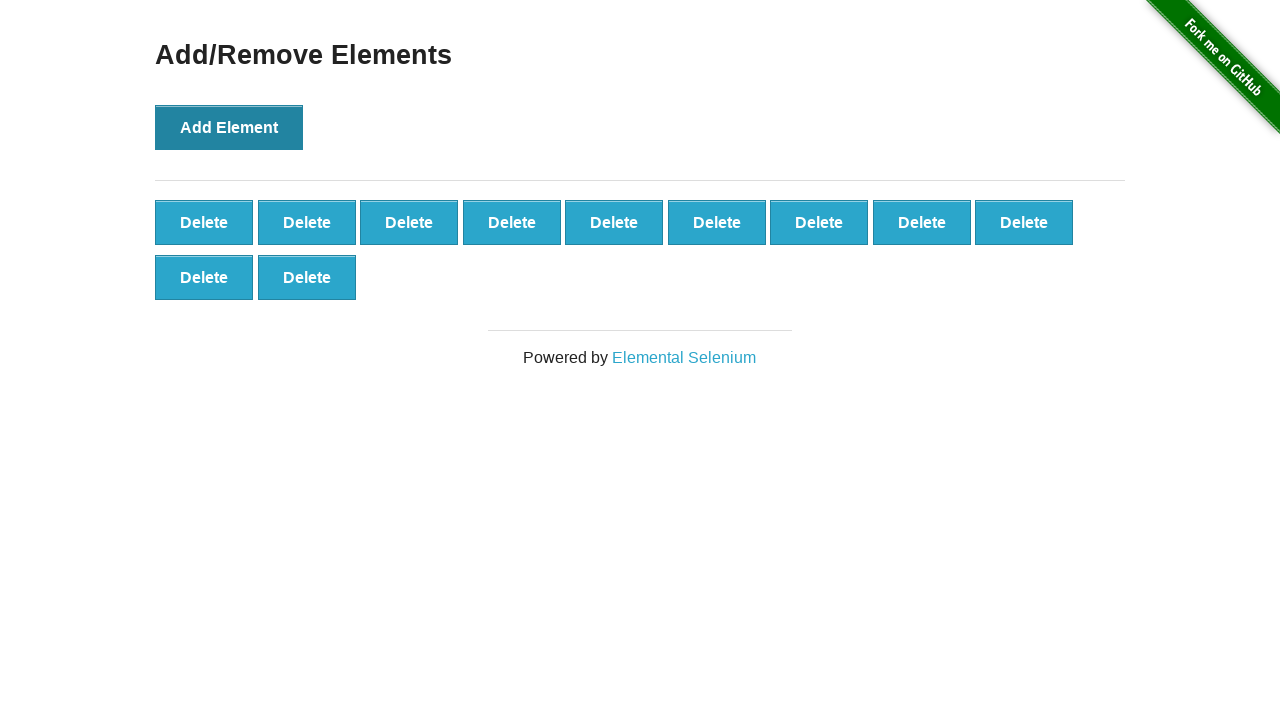

Clicked Add Element button (iteration 12/100) at (229, 127) on button[onclick='addElement()']
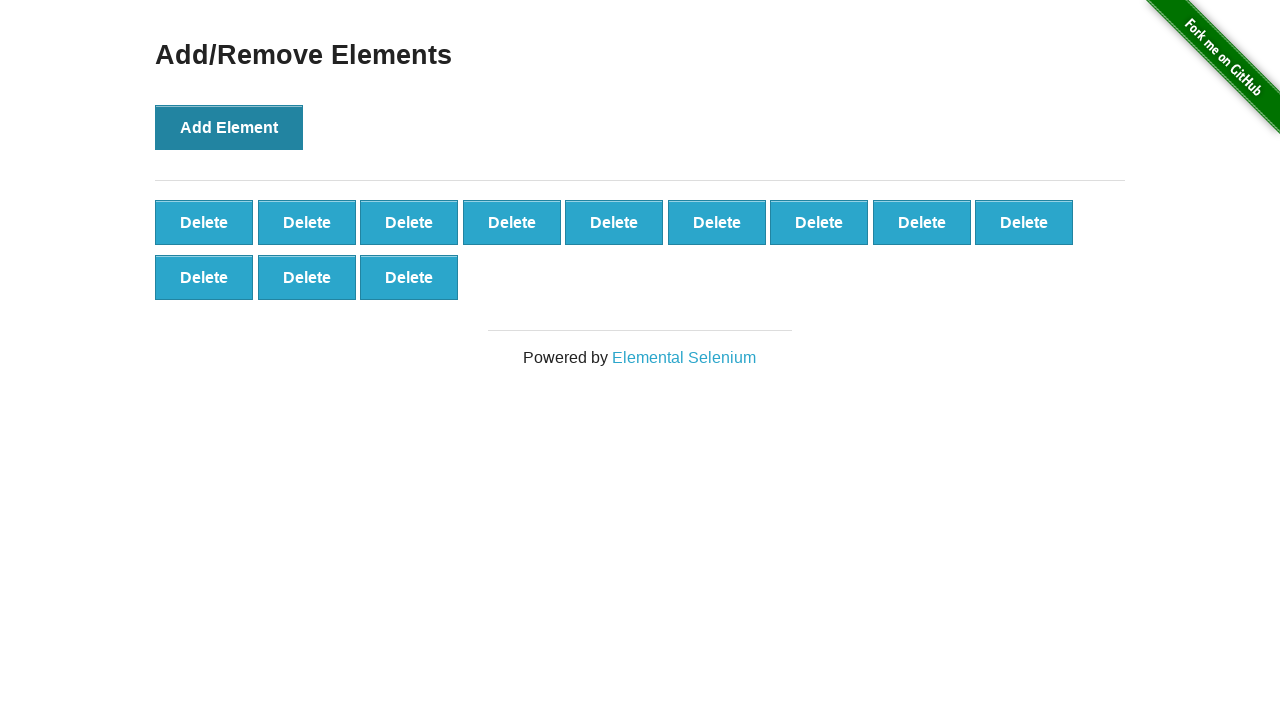

Clicked Add Element button (iteration 13/100) at (229, 127) on button[onclick='addElement()']
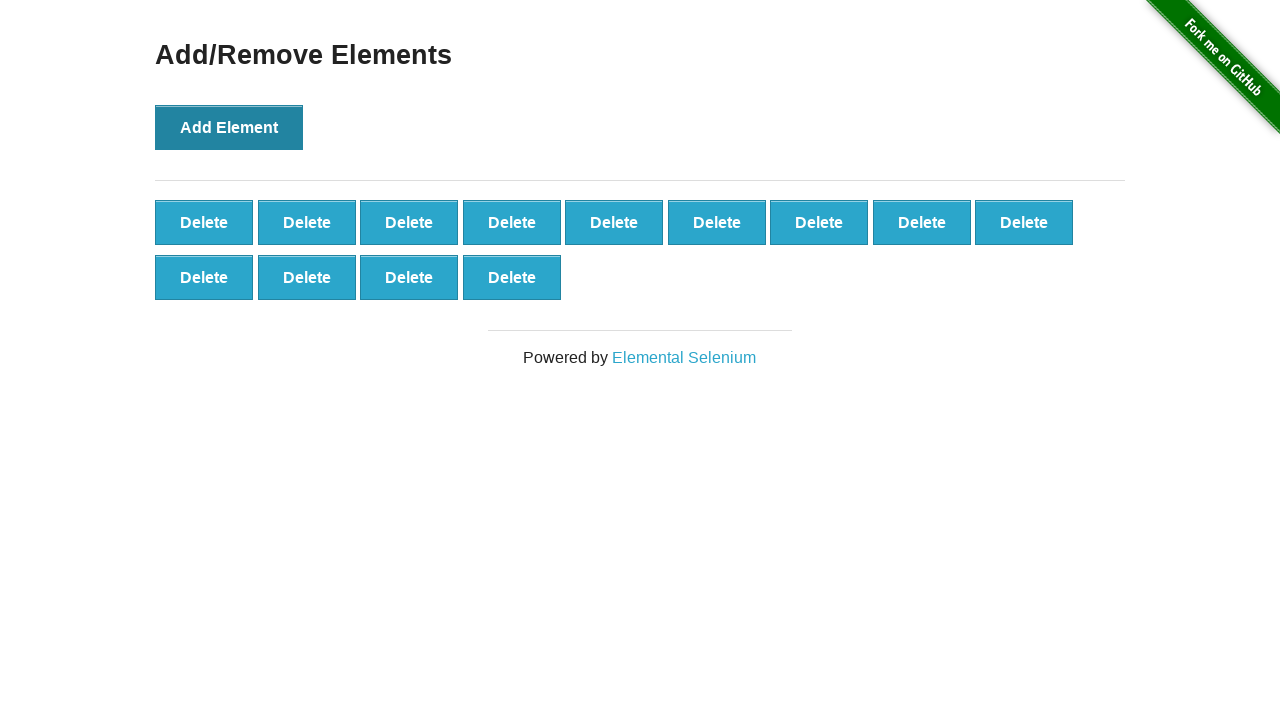

Clicked Add Element button (iteration 14/100) at (229, 127) on button[onclick='addElement()']
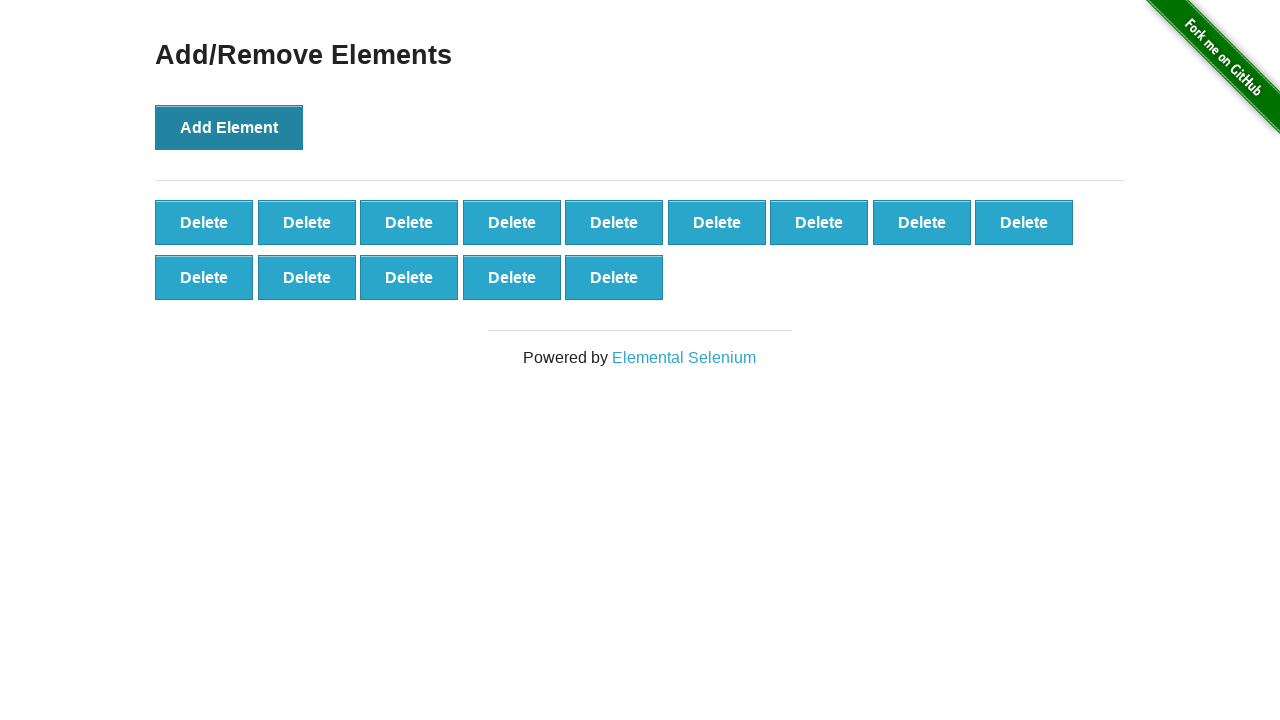

Clicked Add Element button (iteration 15/100) at (229, 127) on button[onclick='addElement()']
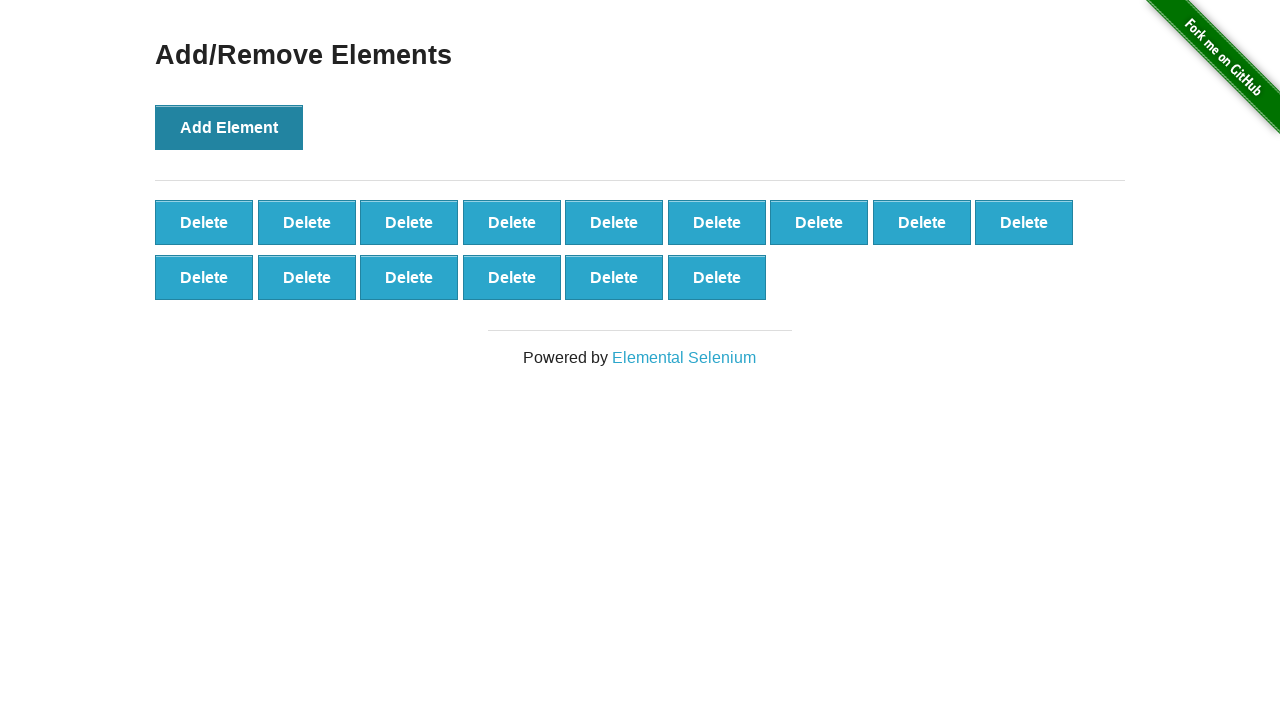

Clicked Add Element button (iteration 16/100) at (229, 127) on button[onclick='addElement()']
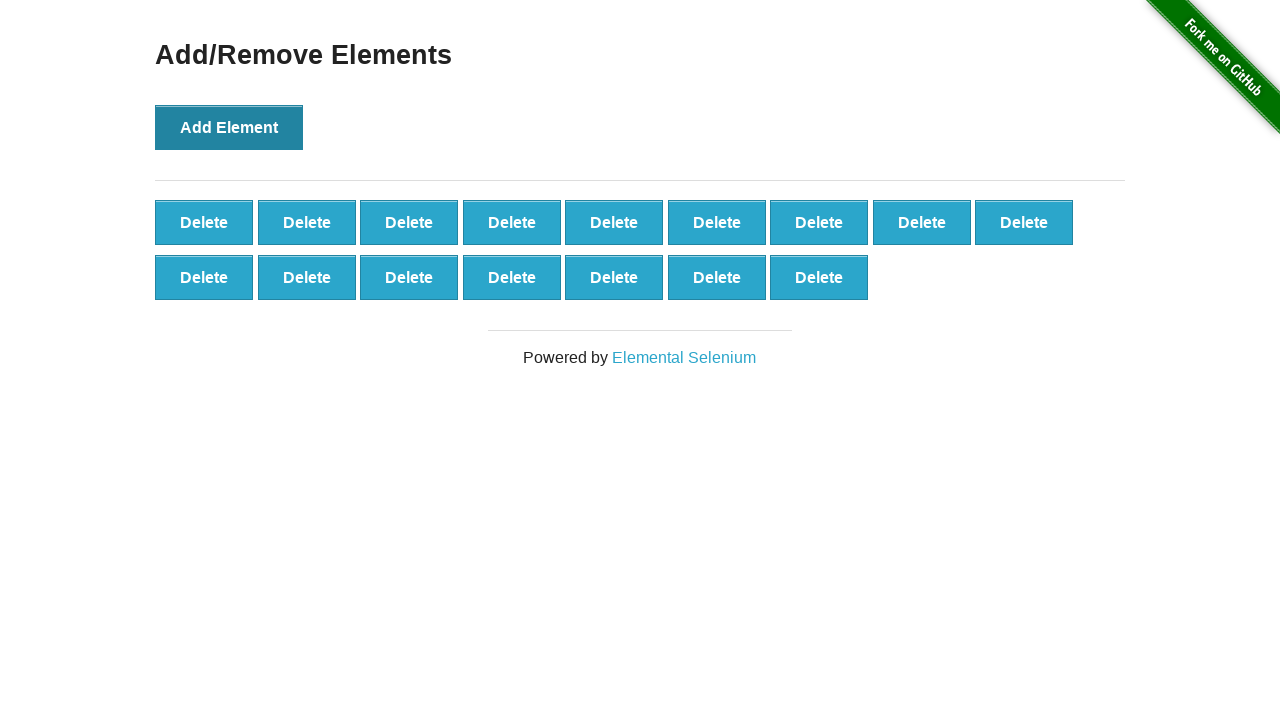

Clicked Add Element button (iteration 17/100) at (229, 127) on button[onclick='addElement()']
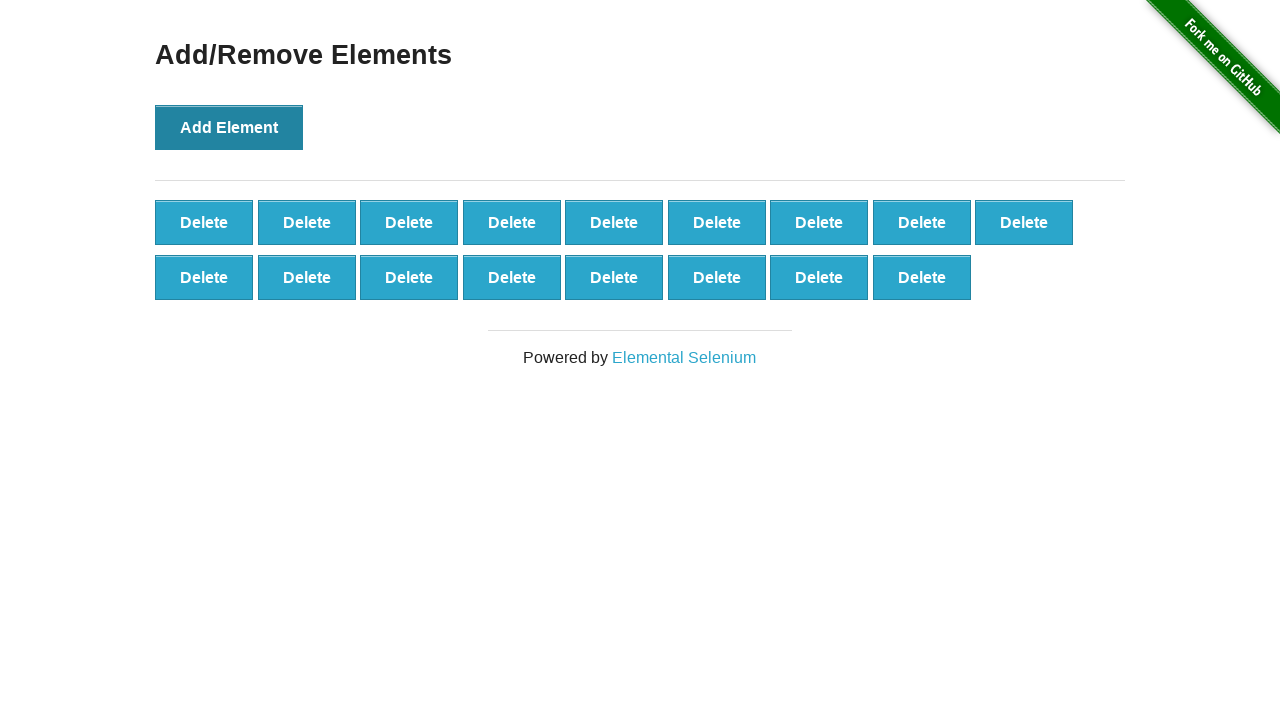

Clicked Add Element button (iteration 18/100) at (229, 127) on button[onclick='addElement()']
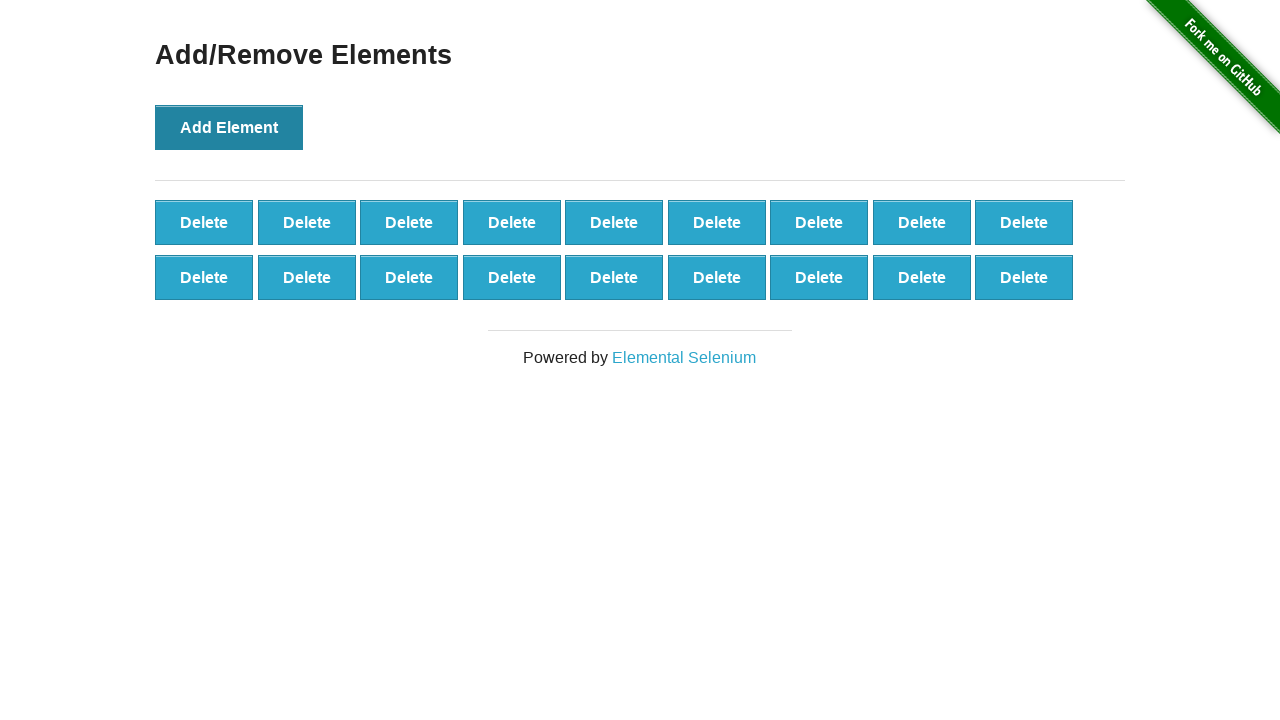

Clicked Add Element button (iteration 19/100) at (229, 127) on button[onclick='addElement()']
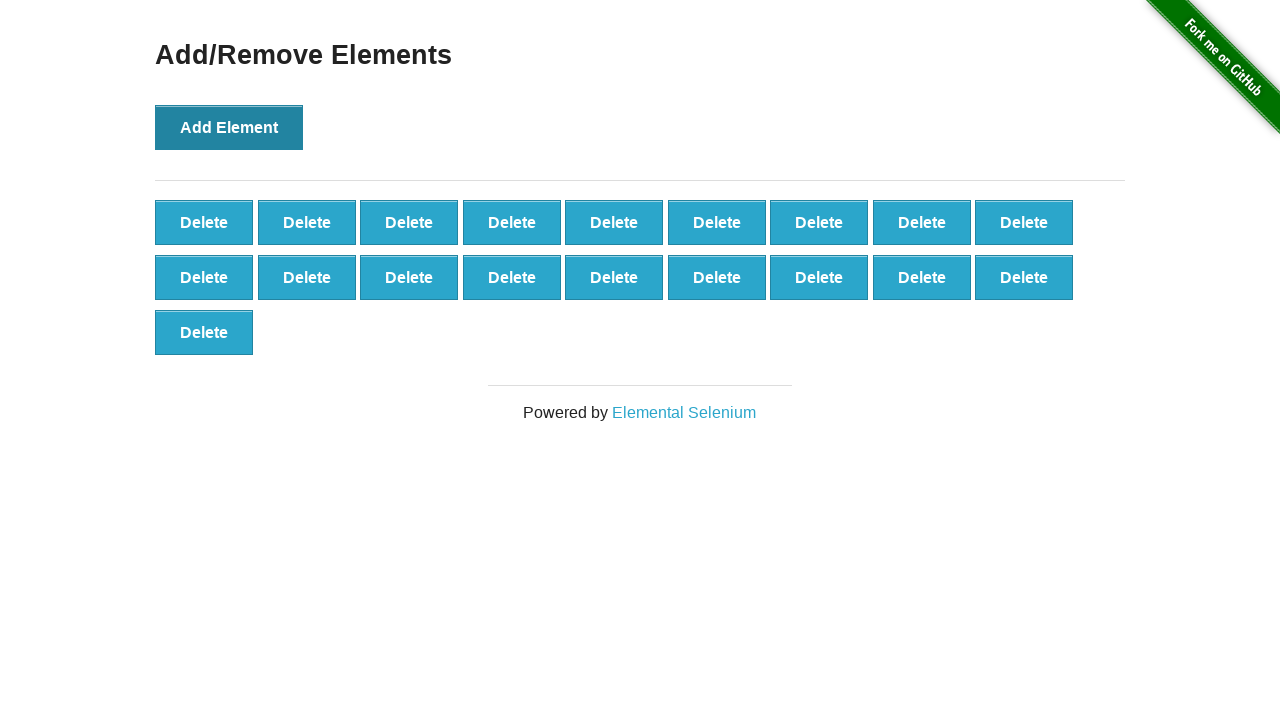

Clicked Add Element button (iteration 20/100) at (229, 127) on button[onclick='addElement()']
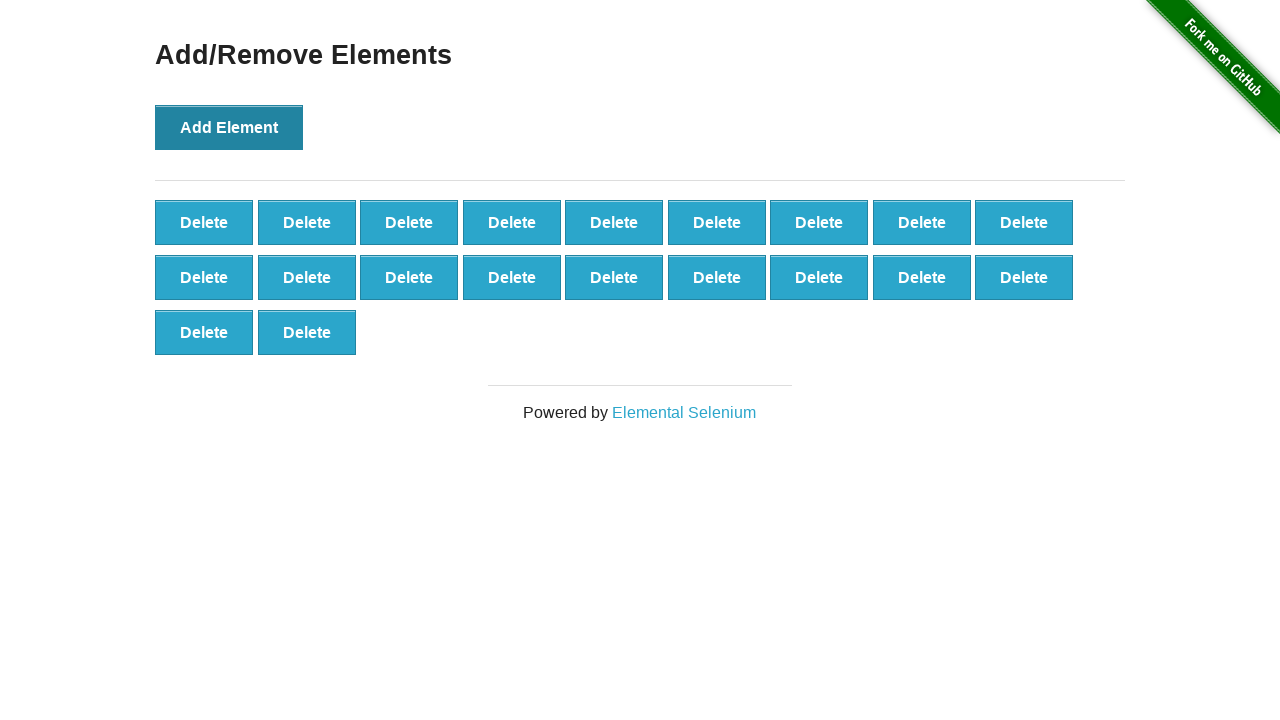

Clicked Add Element button (iteration 21/100) at (229, 127) on button[onclick='addElement()']
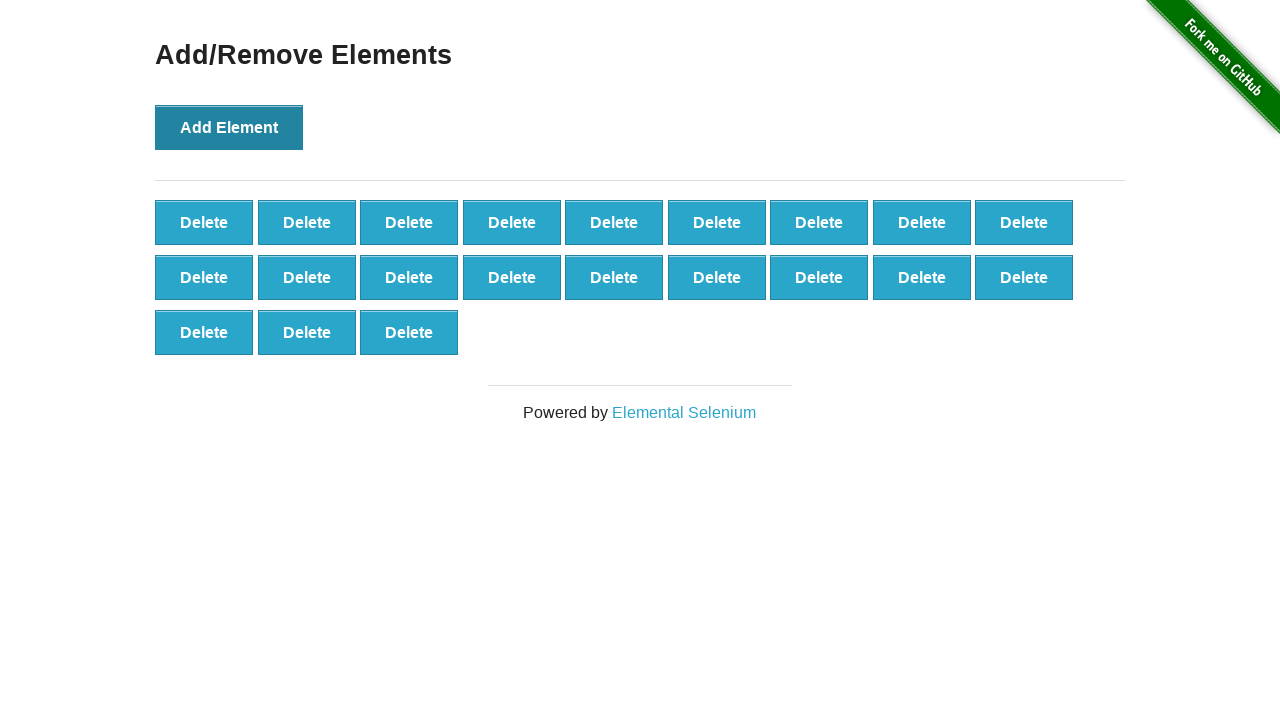

Clicked Add Element button (iteration 22/100) at (229, 127) on button[onclick='addElement()']
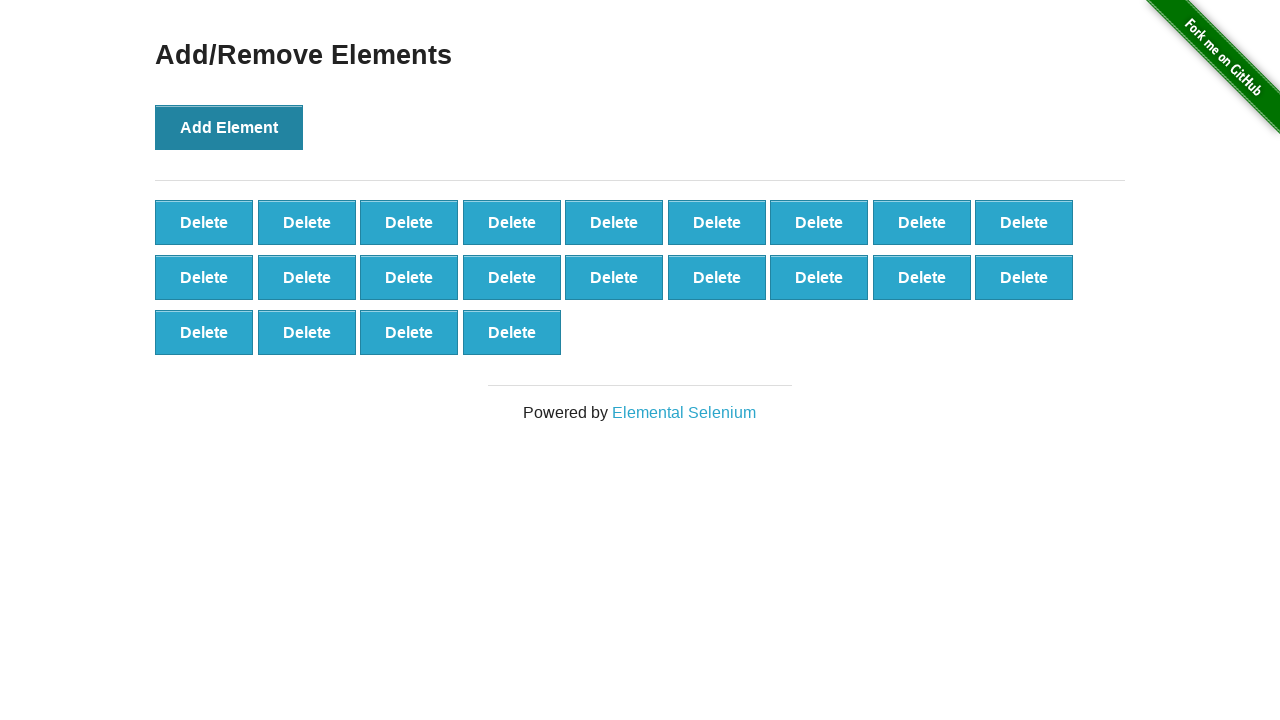

Clicked Add Element button (iteration 23/100) at (229, 127) on button[onclick='addElement()']
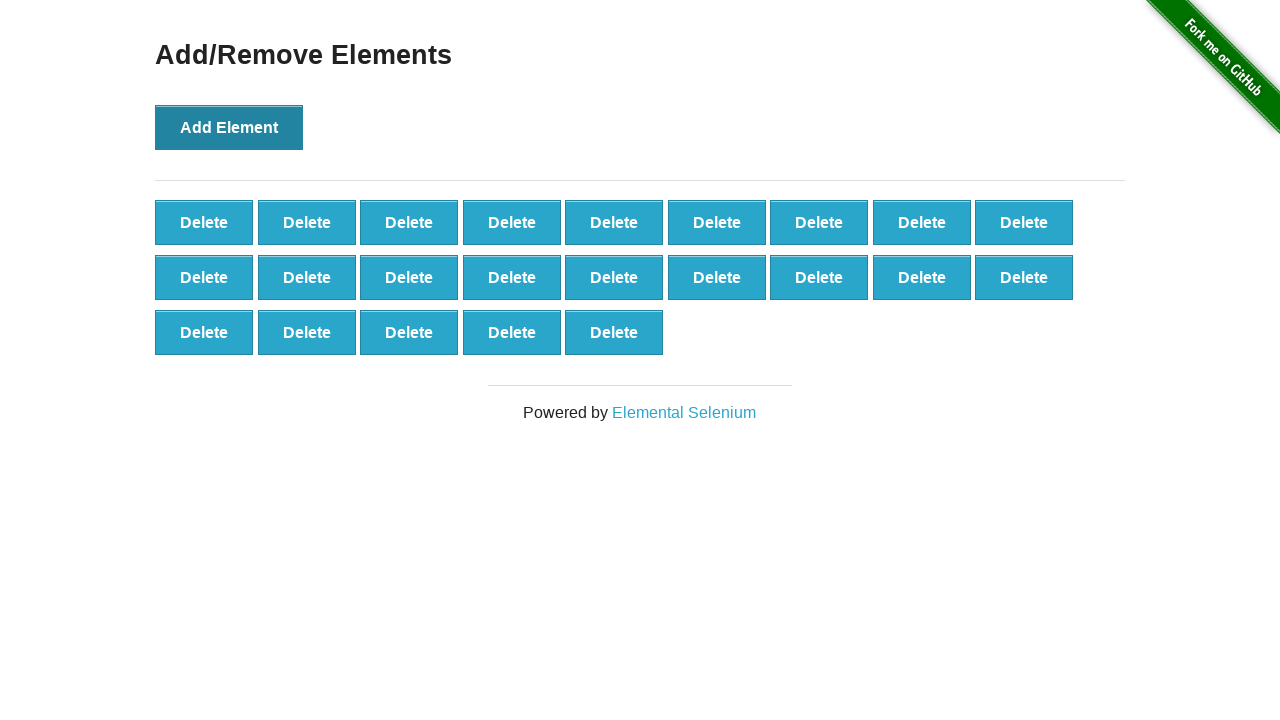

Clicked Add Element button (iteration 24/100) at (229, 127) on button[onclick='addElement()']
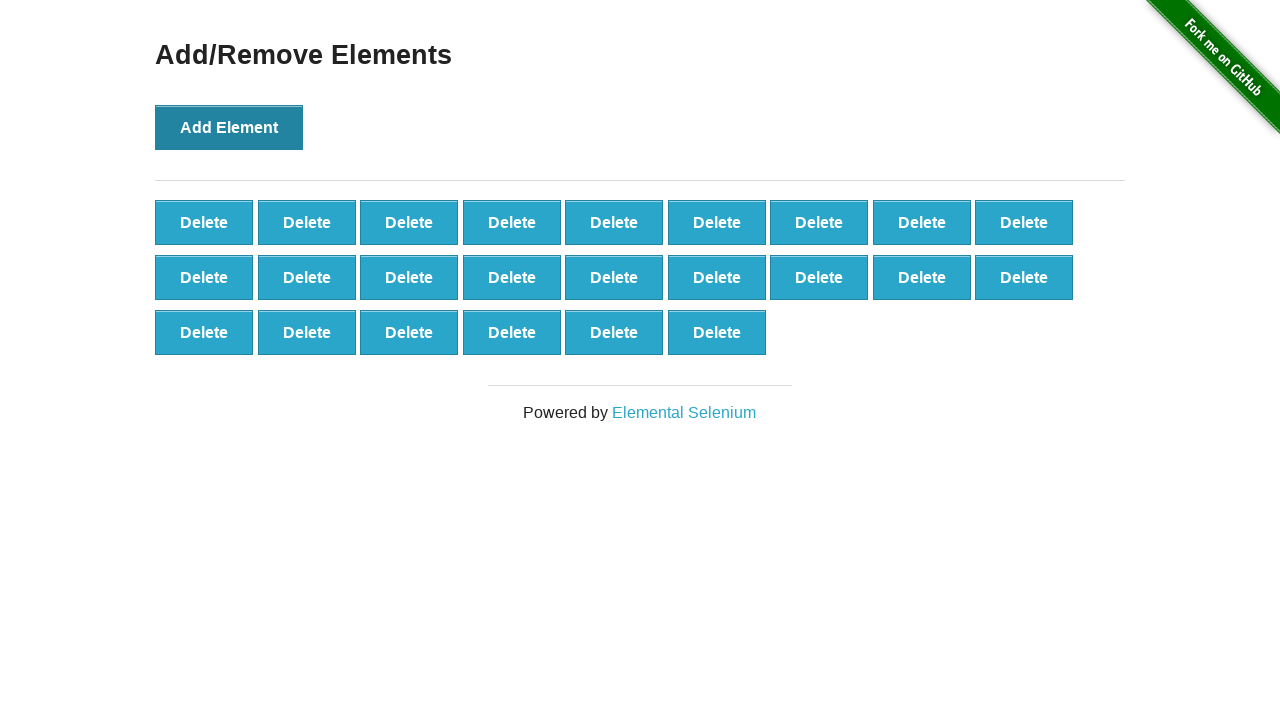

Clicked Add Element button (iteration 25/100) at (229, 127) on button[onclick='addElement()']
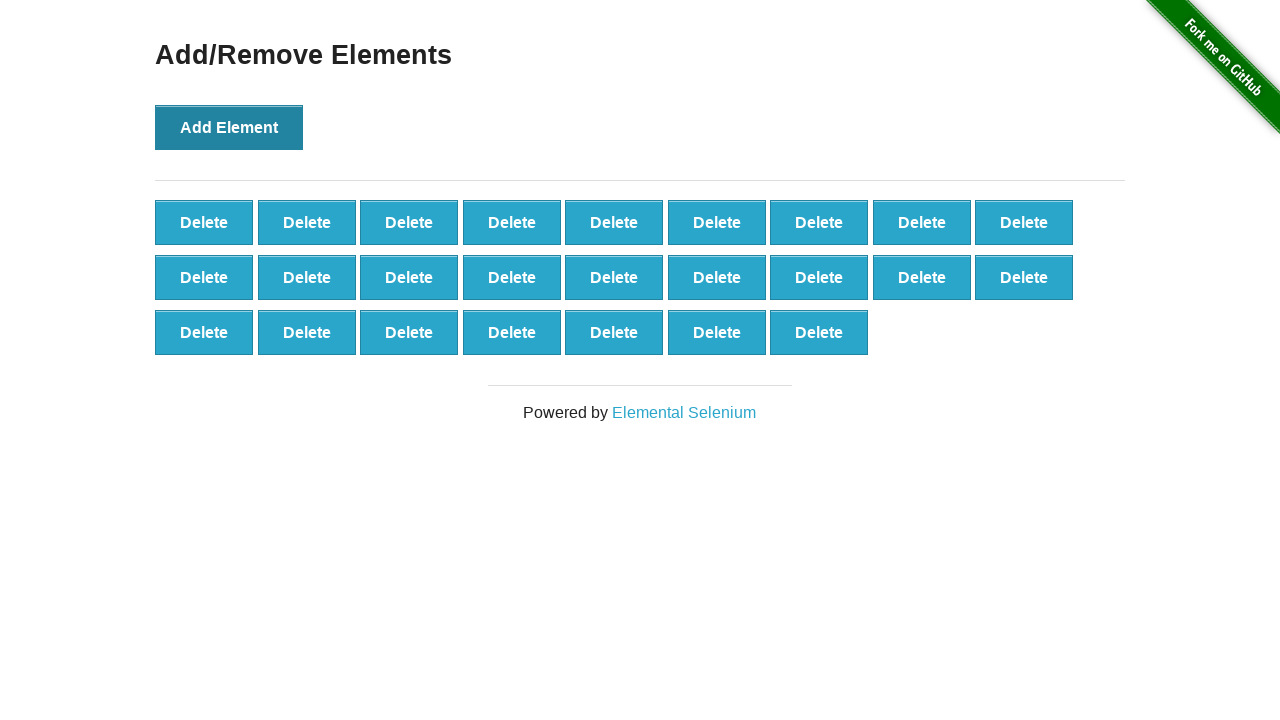

Clicked Add Element button (iteration 26/100) at (229, 127) on button[onclick='addElement()']
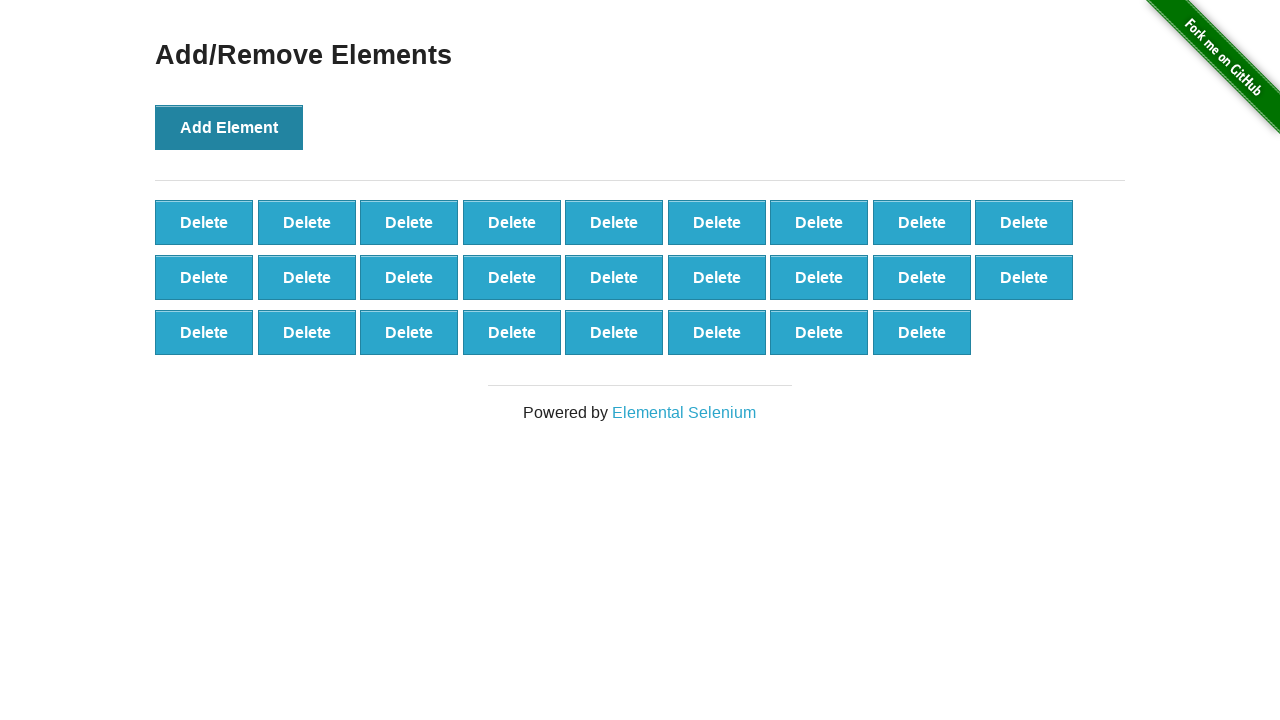

Clicked Add Element button (iteration 27/100) at (229, 127) on button[onclick='addElement()']
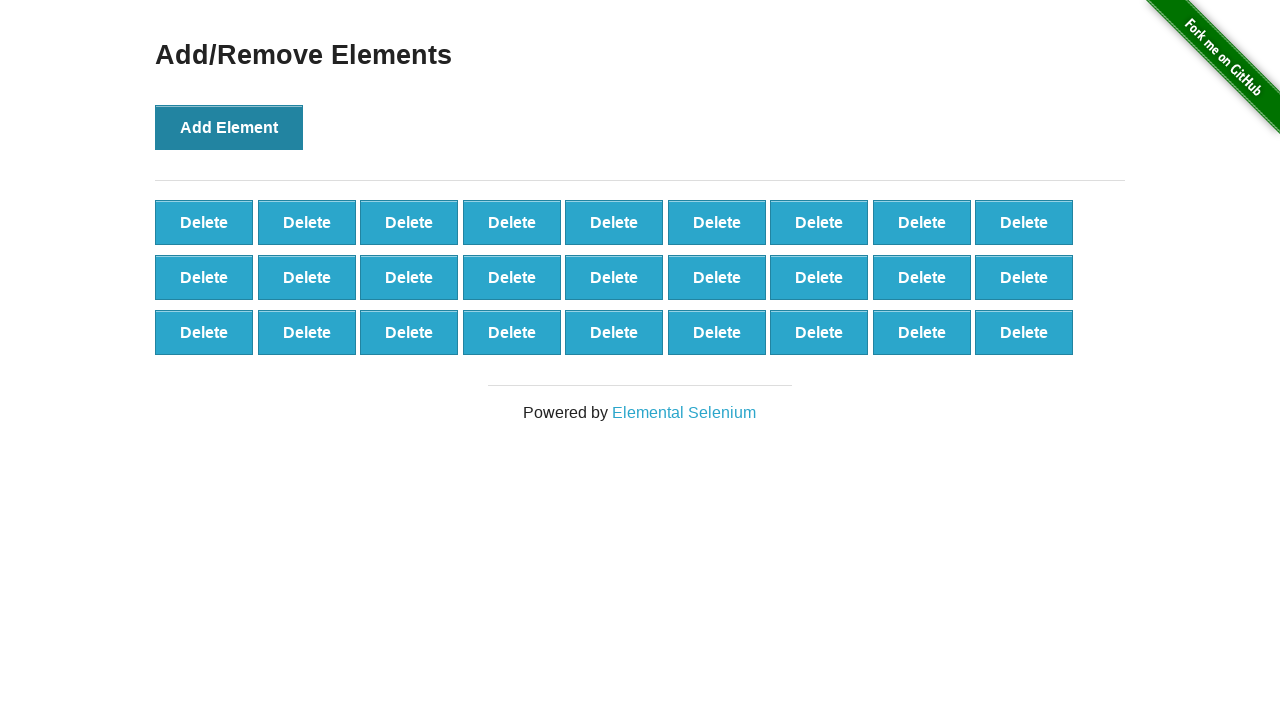

Clicked Add Element button (iteration 28/100) at (229, 127) on button[onclick='addElement()']
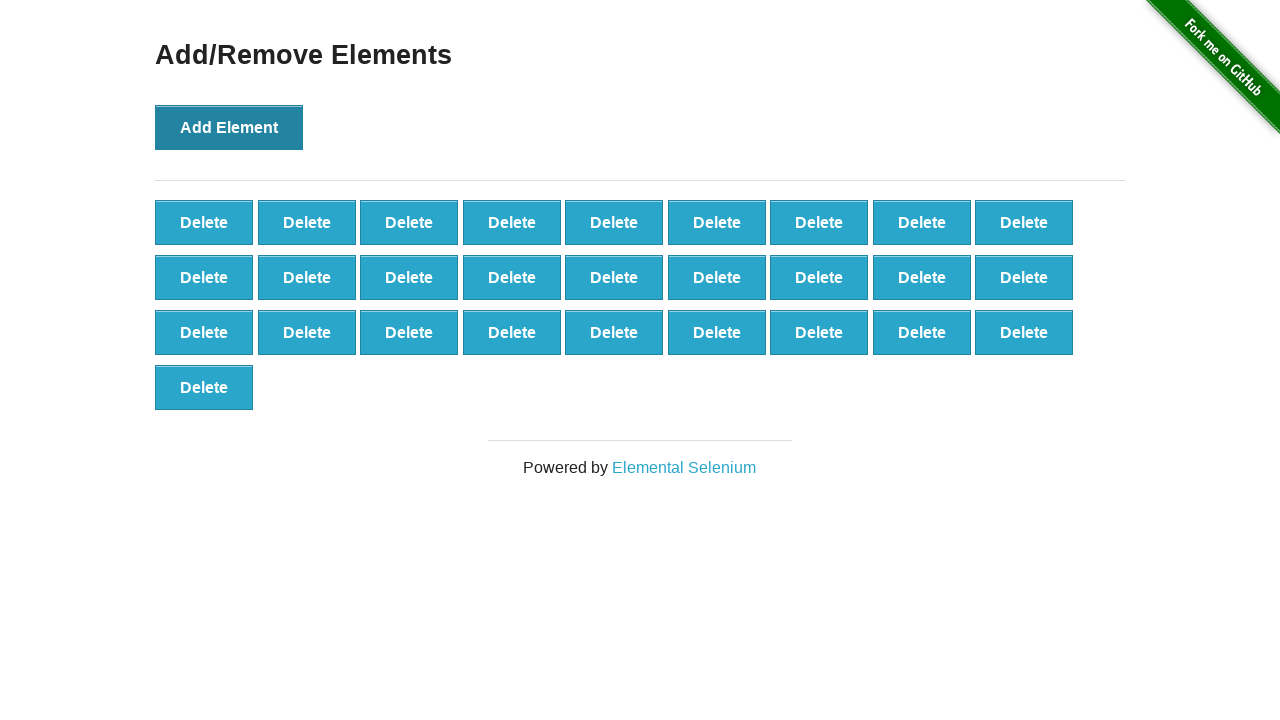

Clicked Add Element button (iteration 29/100) at (229, 127) on button[onclick='addElement()']
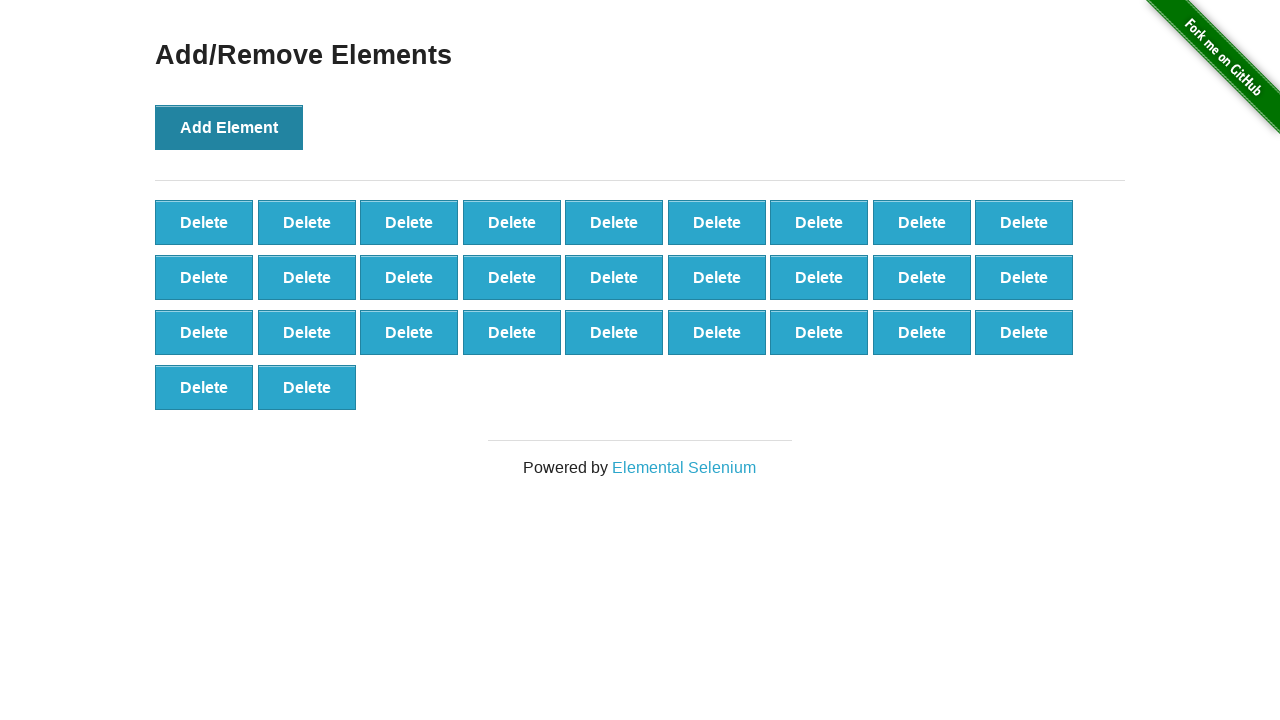

Clicked Add Element button (iteration 30/100) at (229, 127) on button[onclick='addElement()']
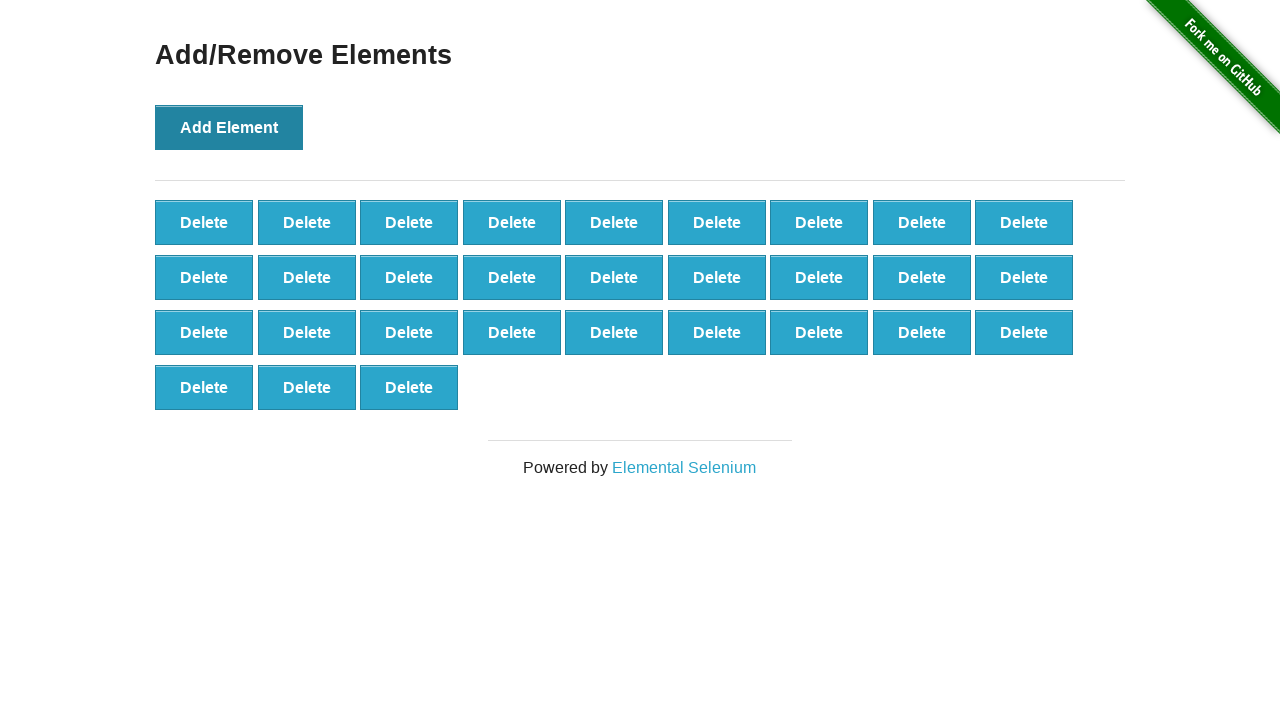

Clicked Add Element button (iteration 31/100) at (229, 127) on button[onclick='addElement()']
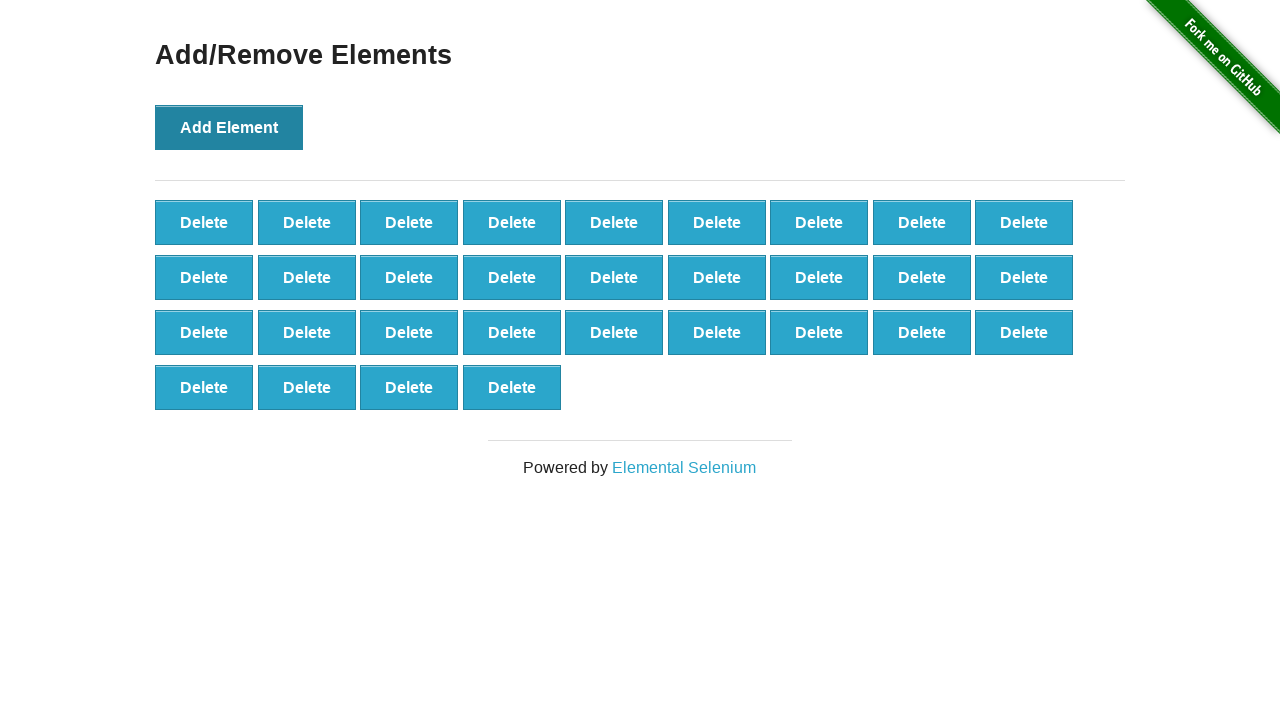

Clicked Add Element button (iteration 32/100) at (229, 127) on button[onclick='addElement()']
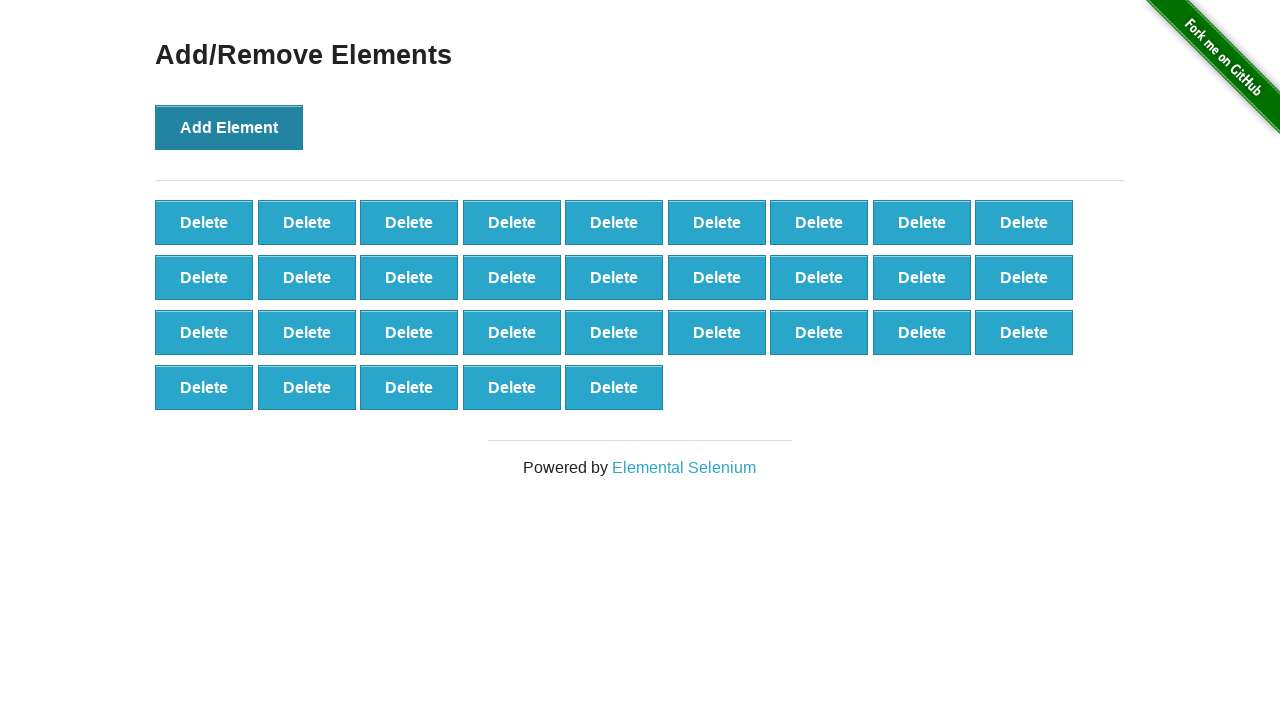

Clicked Add Element button (iteration 33/100) at (229, 127) on button[onclick='addElement()']
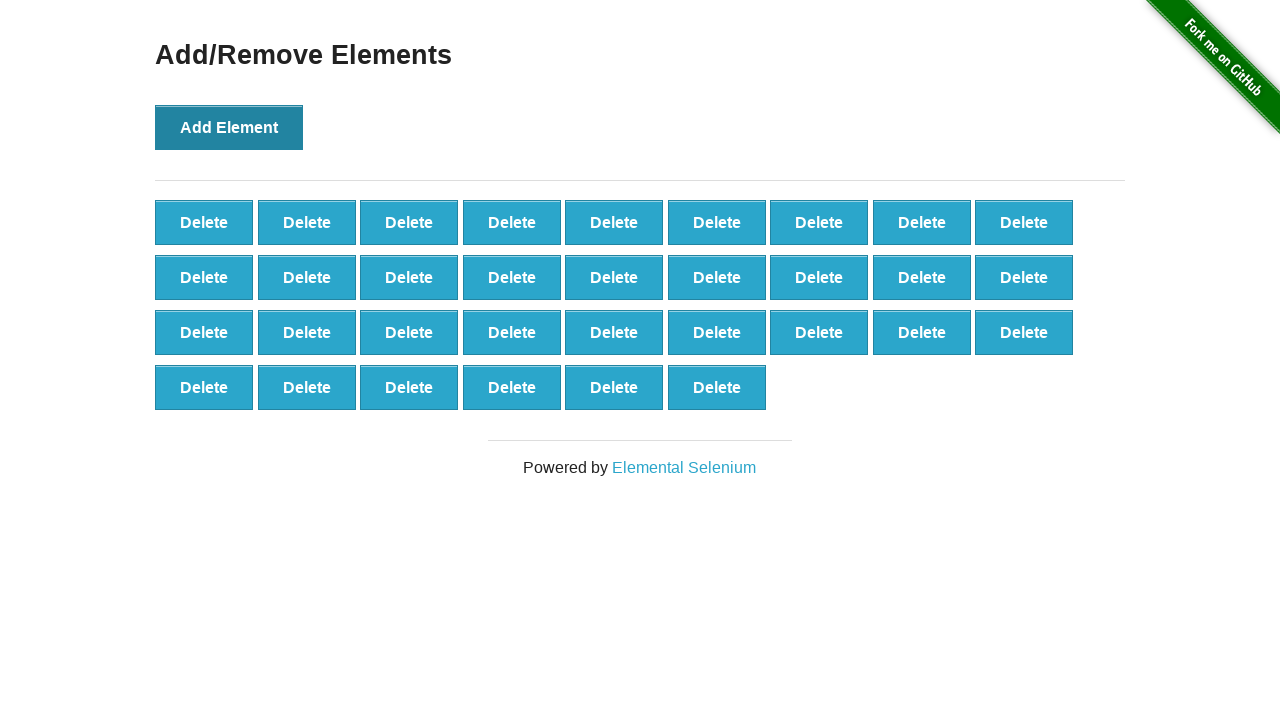

Clicked Add Element button (iteration 34/100) at (229, 127) on button[onclick='addElement()']
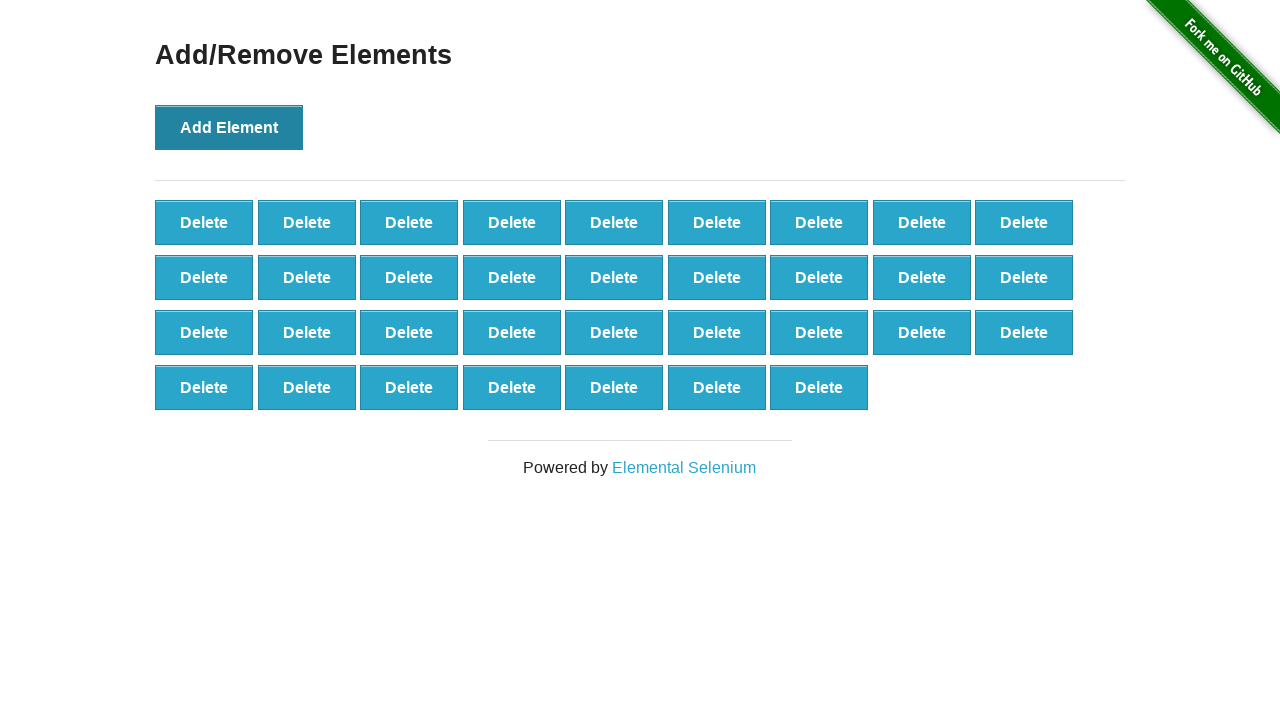

Clicked Add Element button (iteration 35/100) at (229, 127) on button[onclick='addElement()']
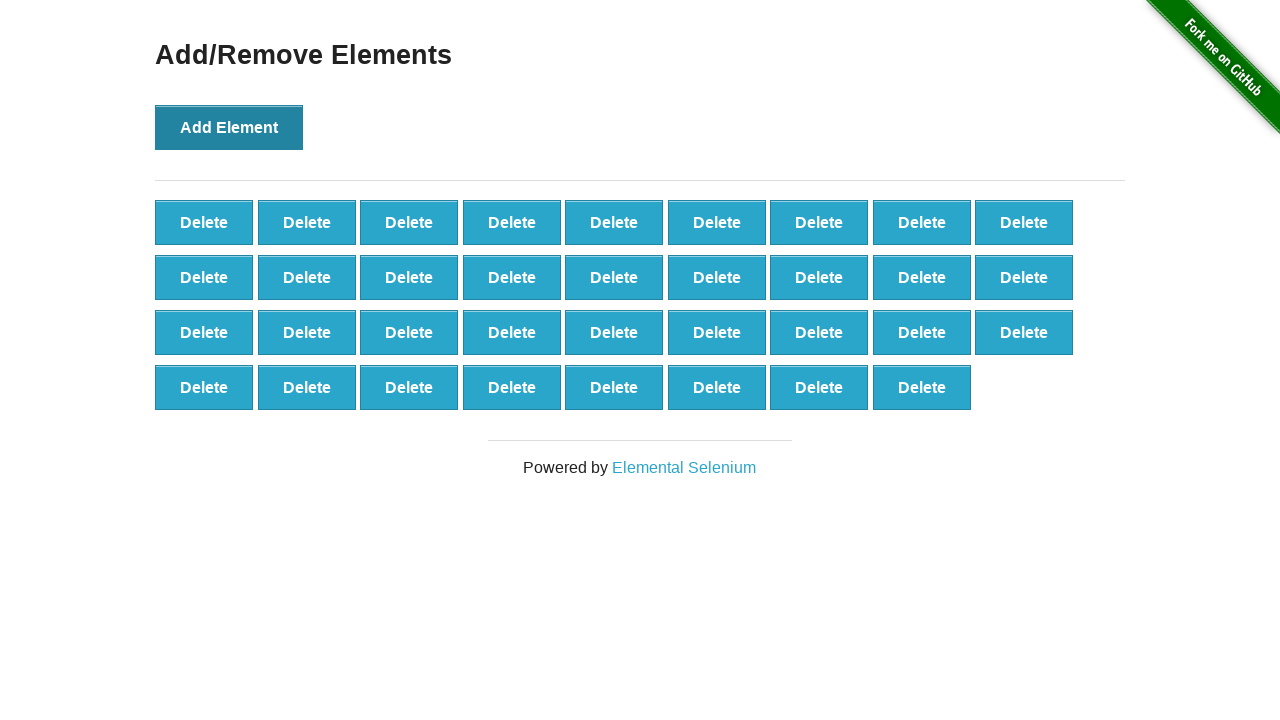

Clicked Add Element button (iteration 36/100) at (229, 127) on button[onclick='addElement()']
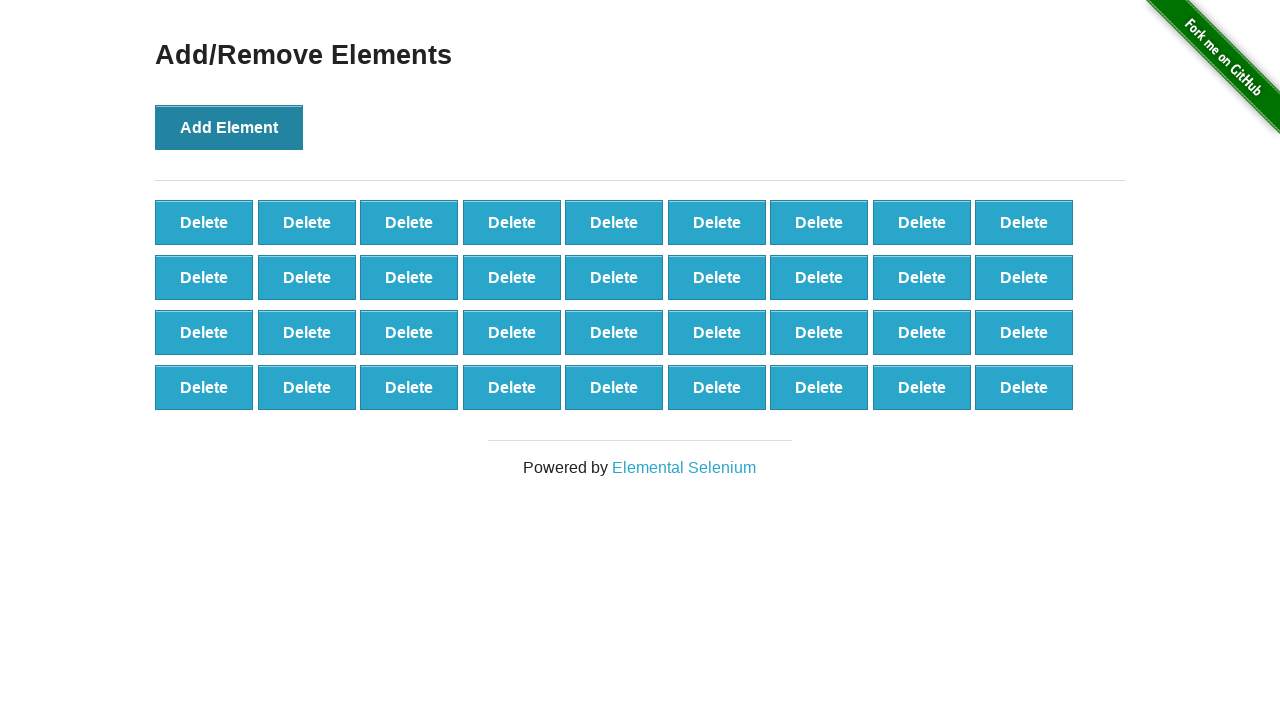

Clicked Add Element button (iteration 37/100) at (229, 127) on button[onclick='addElement()']
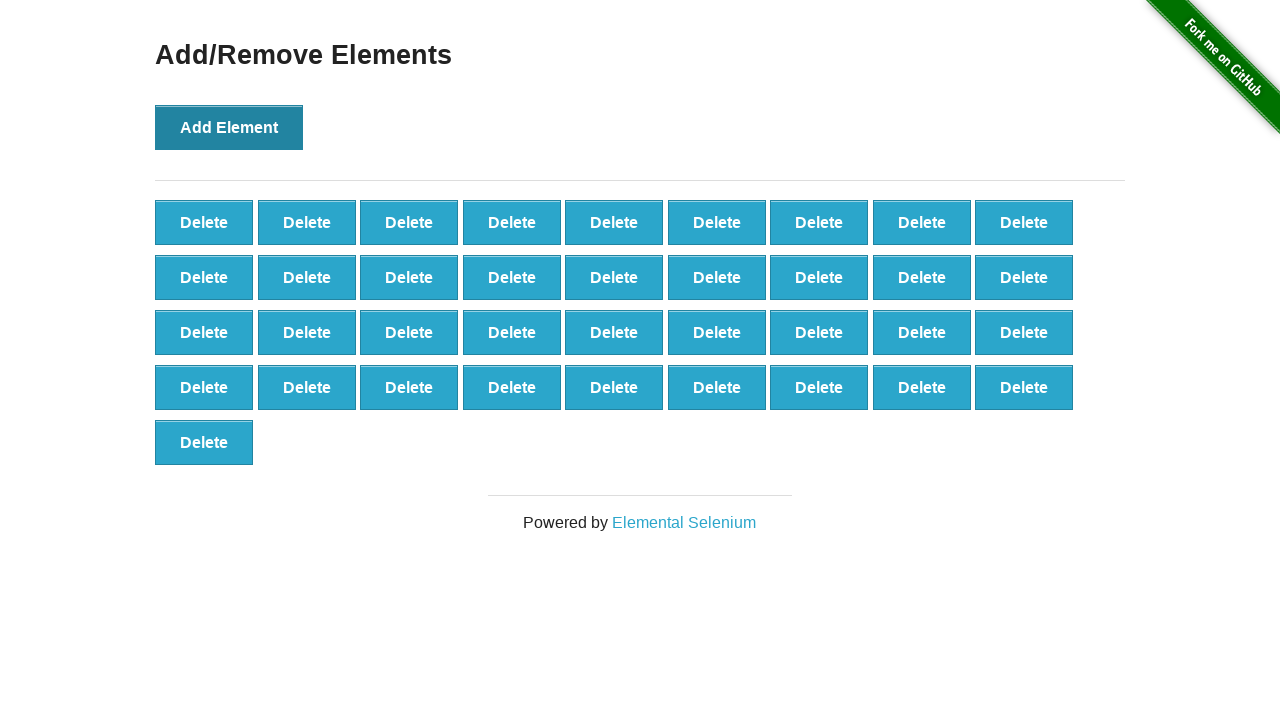

Clicked Add Element button (iteration 38/100) at (229, 127) on button[onclick='addElement()']
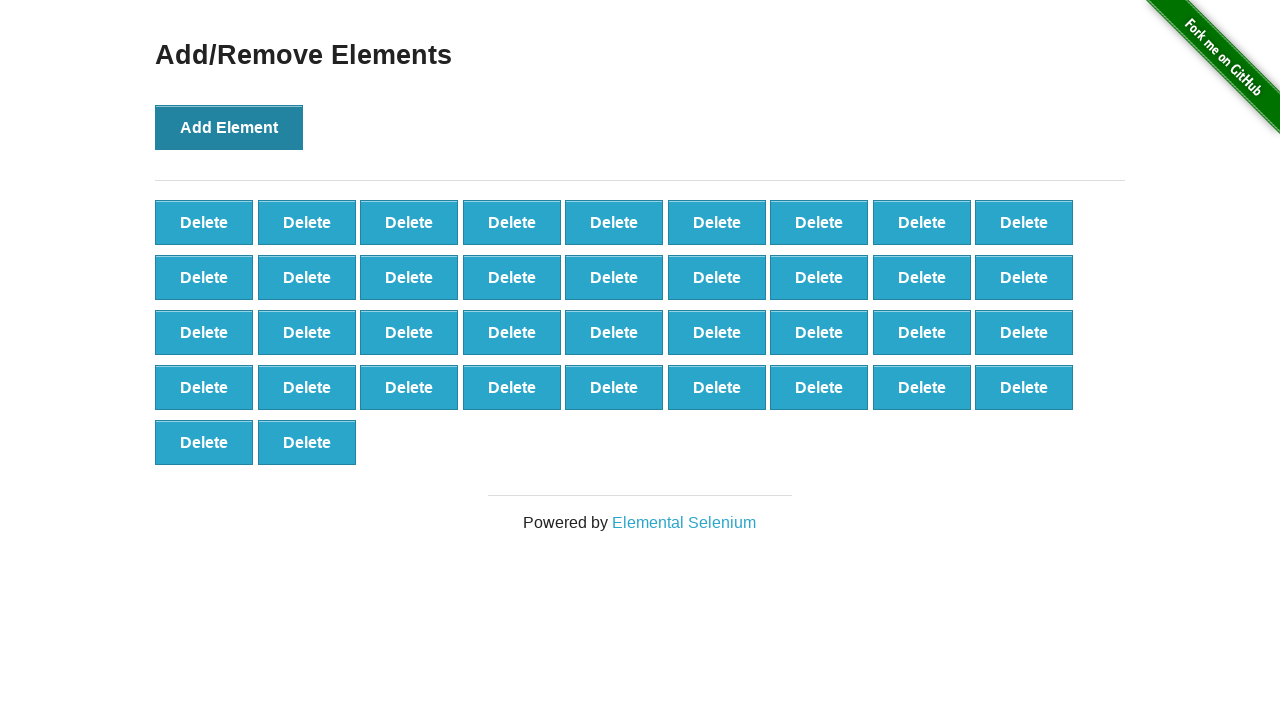

Clicked Add Element button (iteration 39/100) at (229, 127) on button[onclick='addElement()']
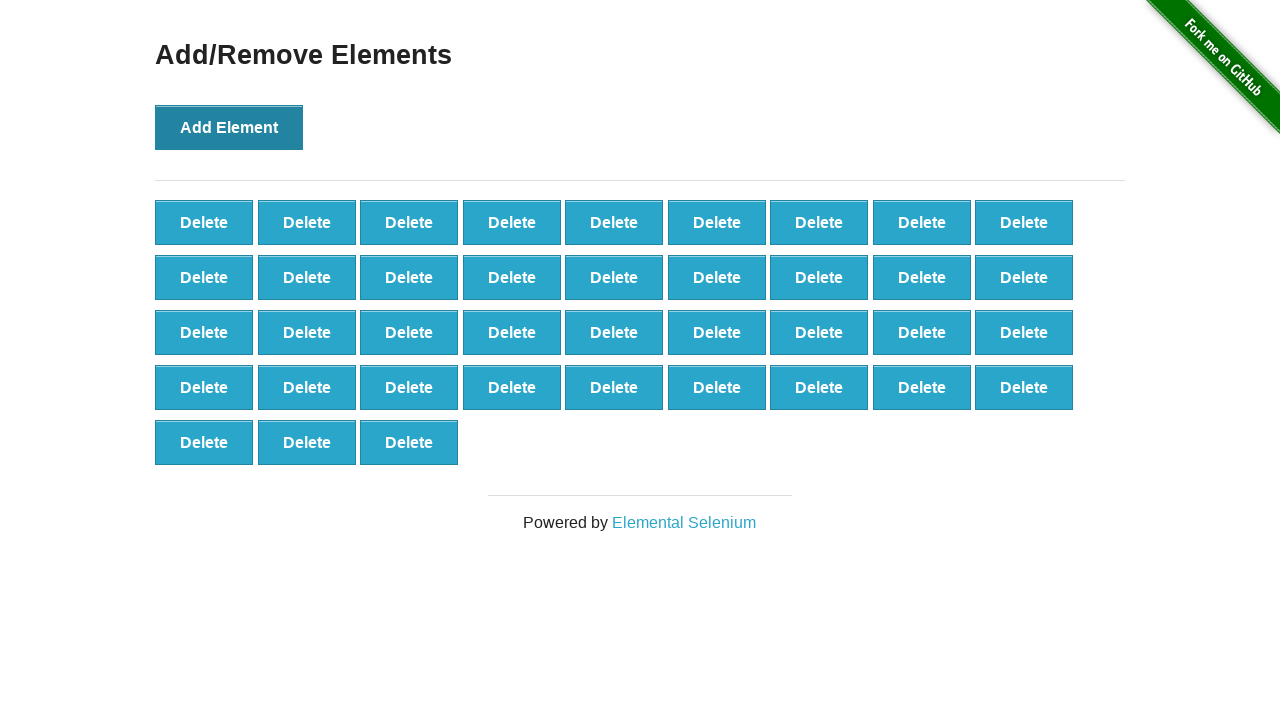

Clicked Add Element button (iteration 40/100) at (229, 127) on button[onclick='addElement()']
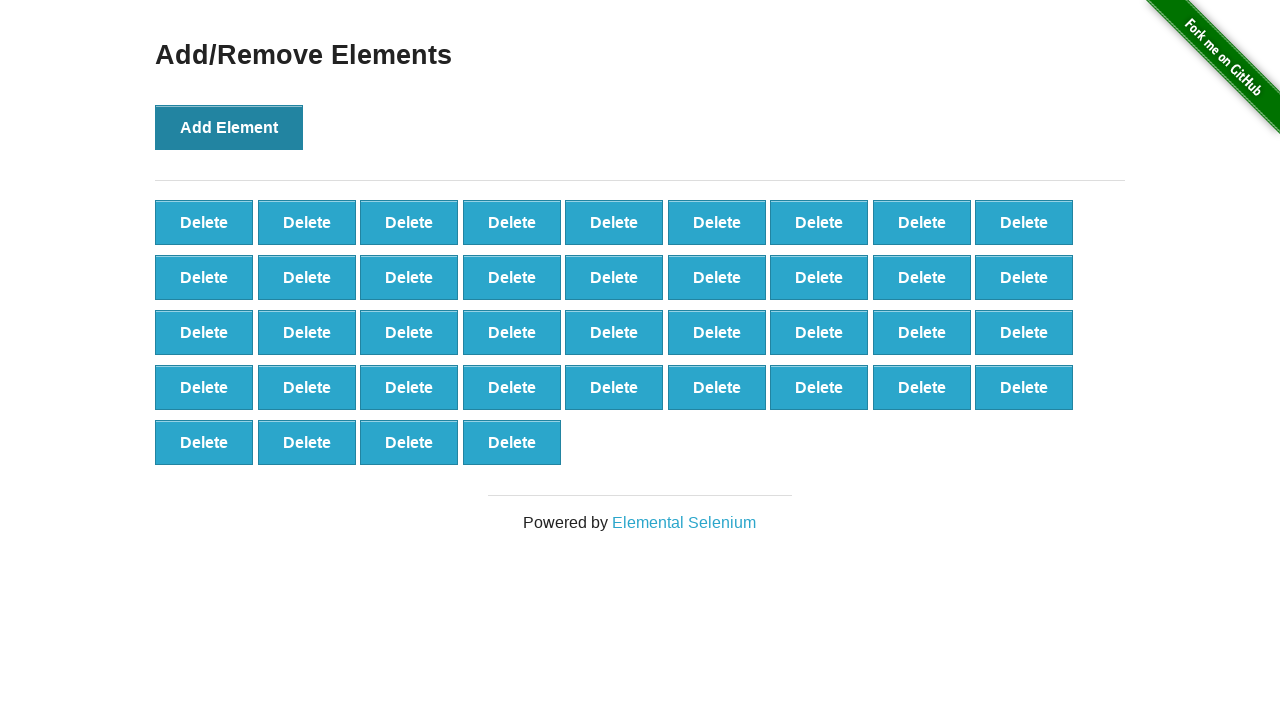

Clicked Add Element button (iteration 41/100) at (229, 127) on button[onclick='addElement()']
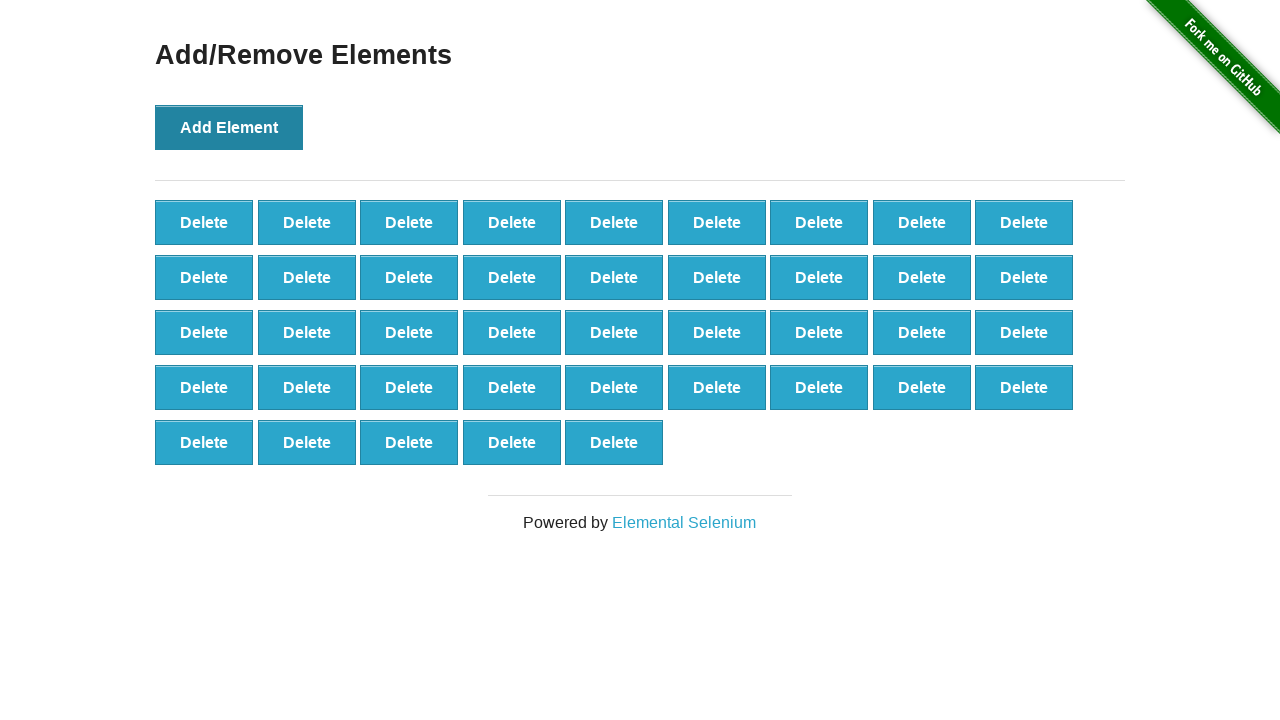

Clicked Add Element button (iteration 42/100) at (229, 127) on button[onclick='addElement()']
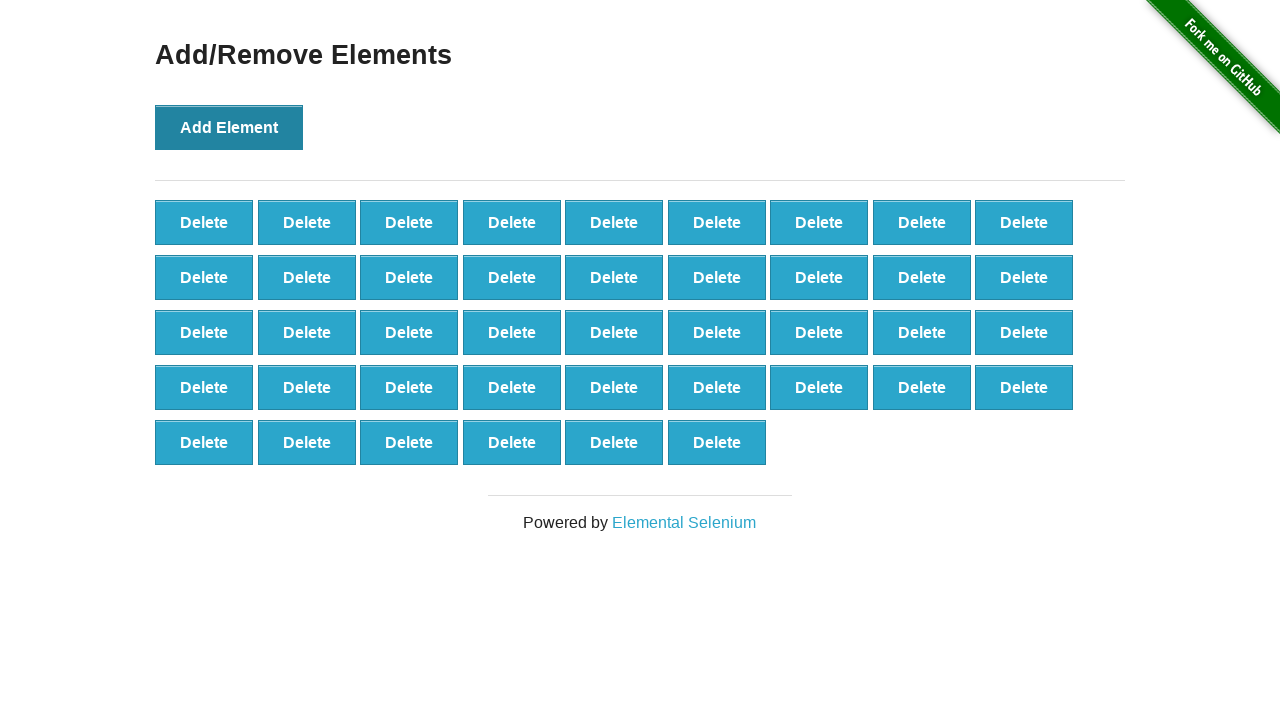

Clicked Add Element button (iteration 43/100) at (229, 127) on button[onclick='addElement()']
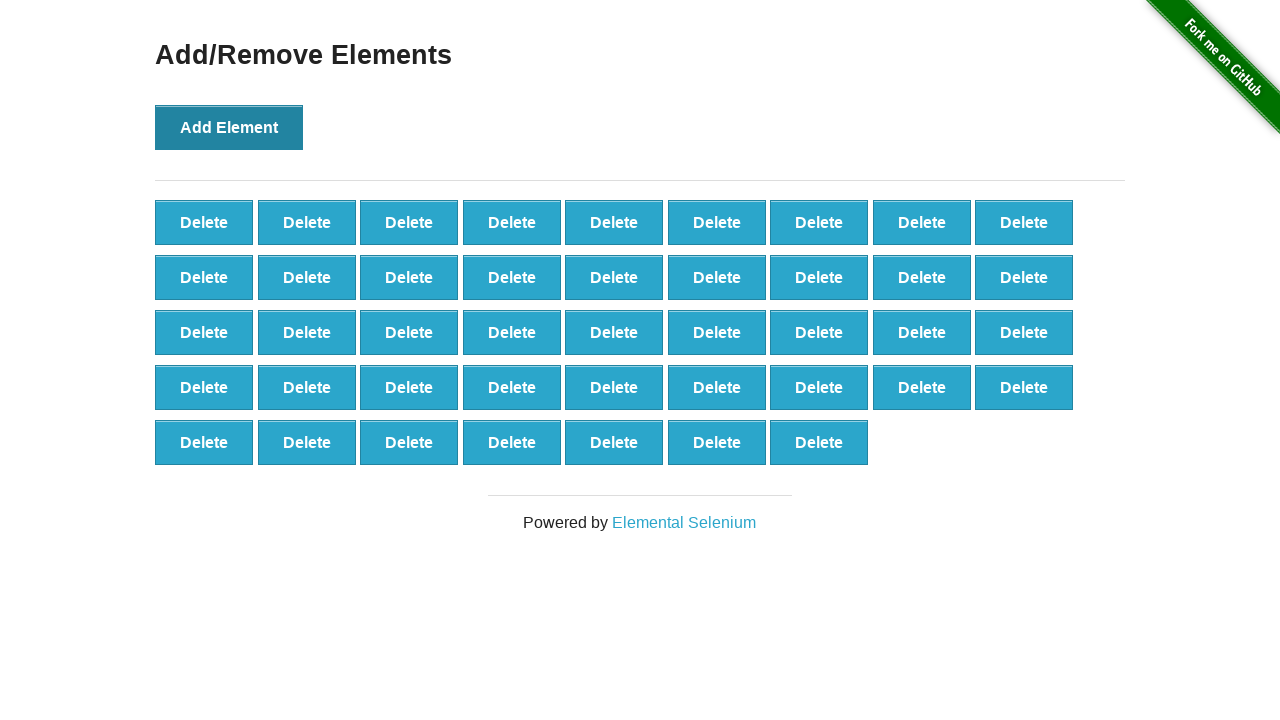

Clicked Add Element button (iteration 44/100) at (229, 127) on button[onclick='addElement()']
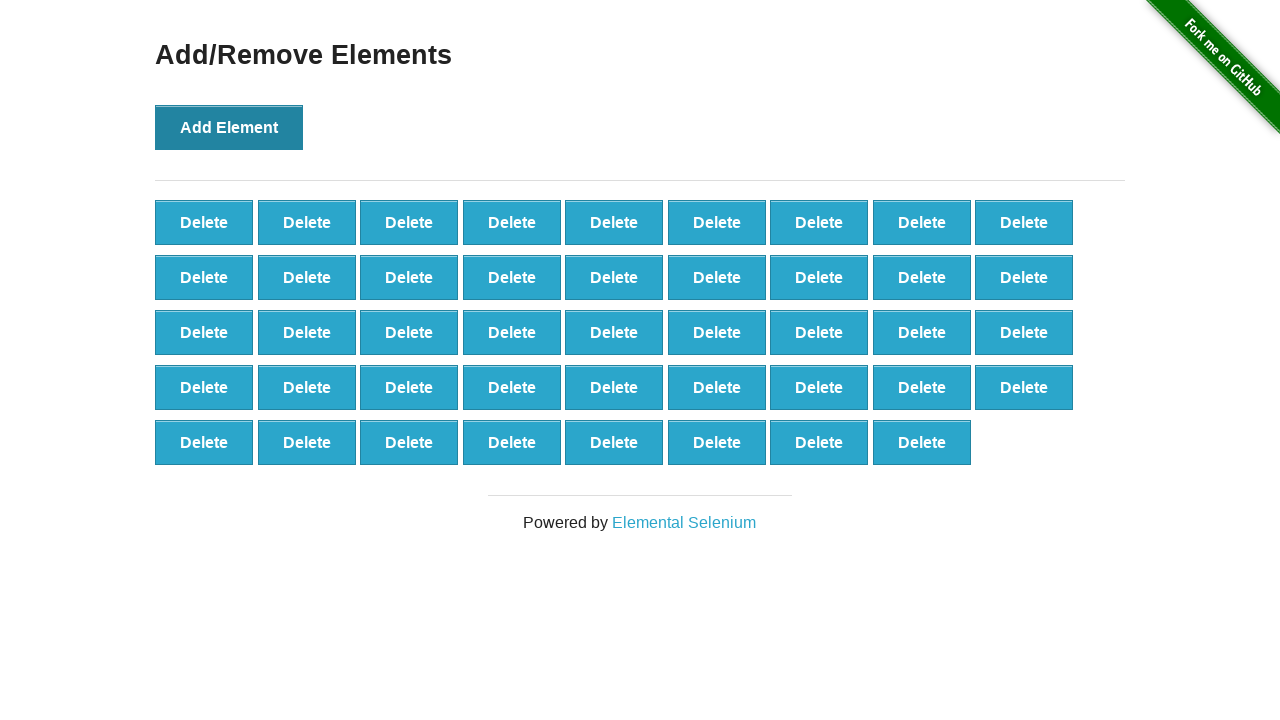

Clicked Add Element button (iteration 45/100) at (229, 127) on button[onclick='addElement()']
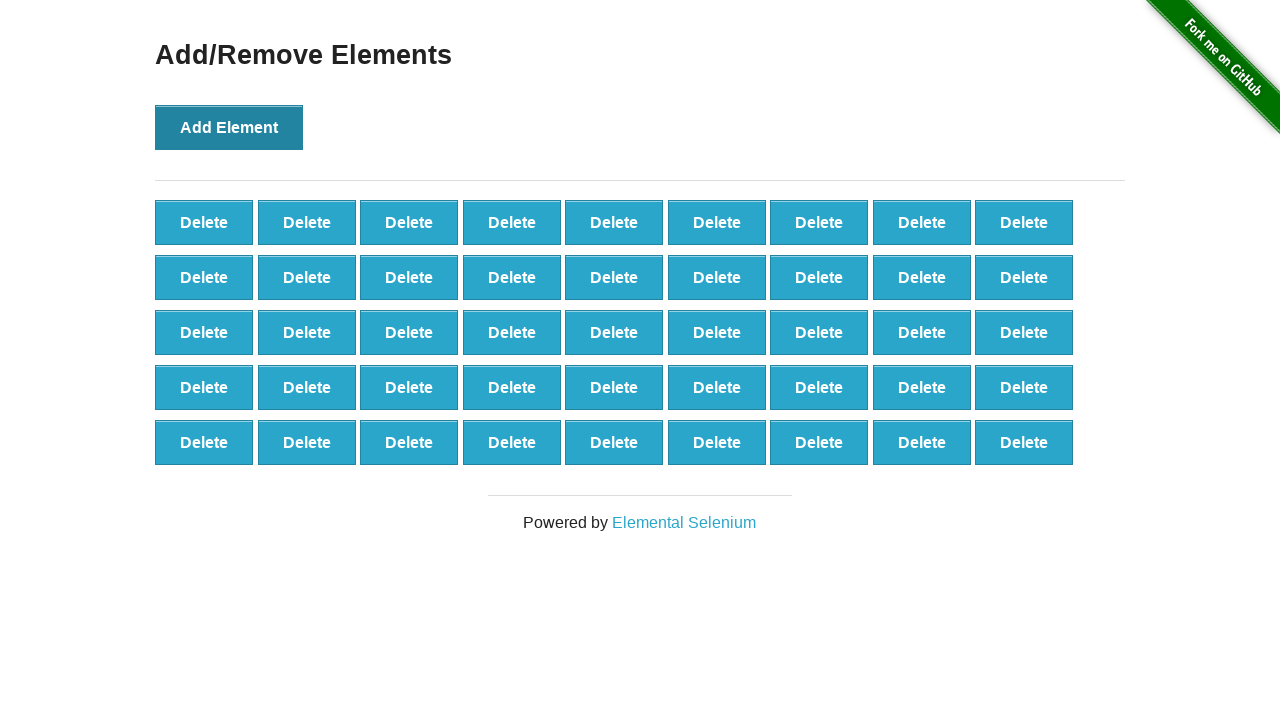

Clicked Add Element button (iteration 46/100) at (229, 127) on button[onclick='addElement()']
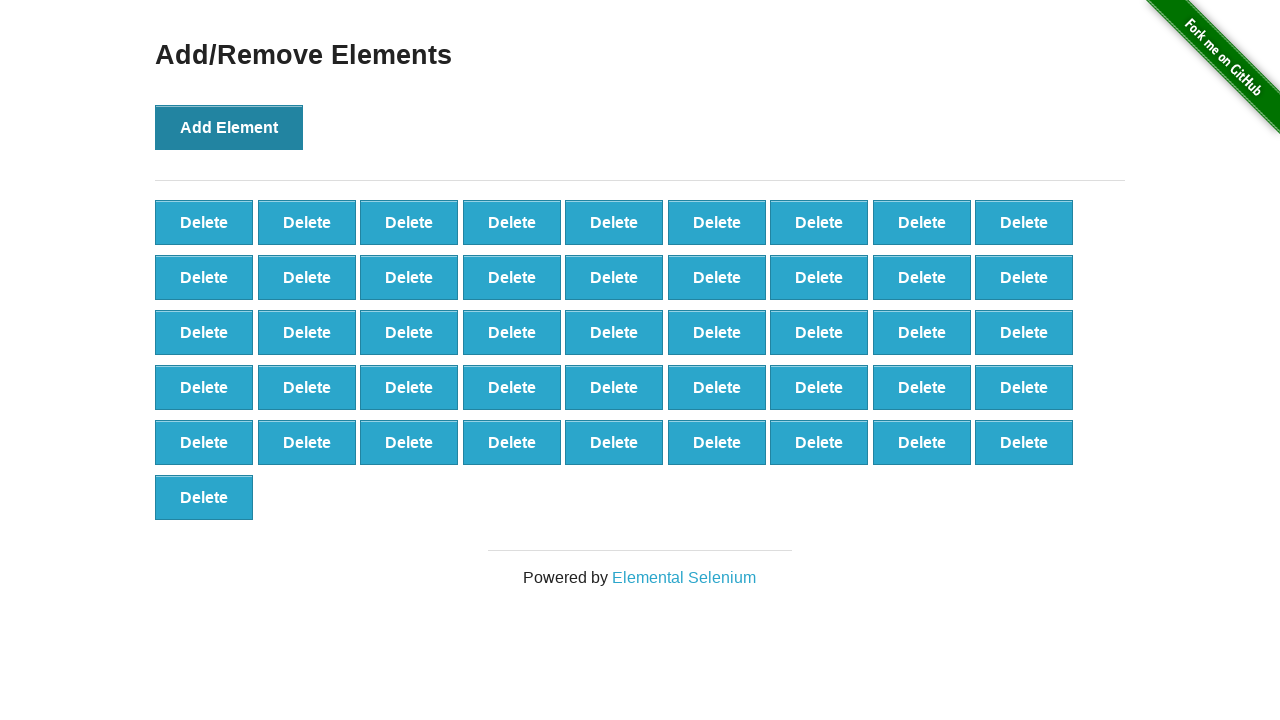

Clicked Add Element button (iteration 47/100) at (229, 127) on button[onclick='addElement()']
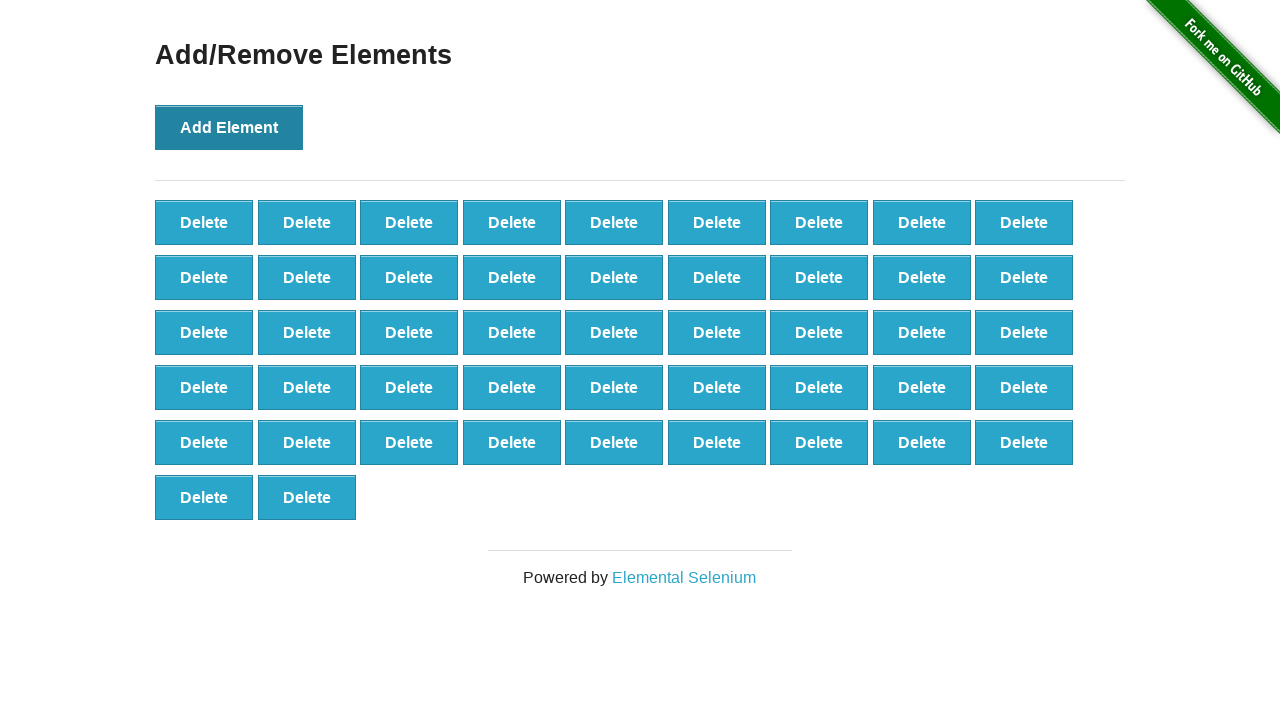

Clicked Add Element button (iteration 48/100) at (229, 127) on button[onclick='addElement()']
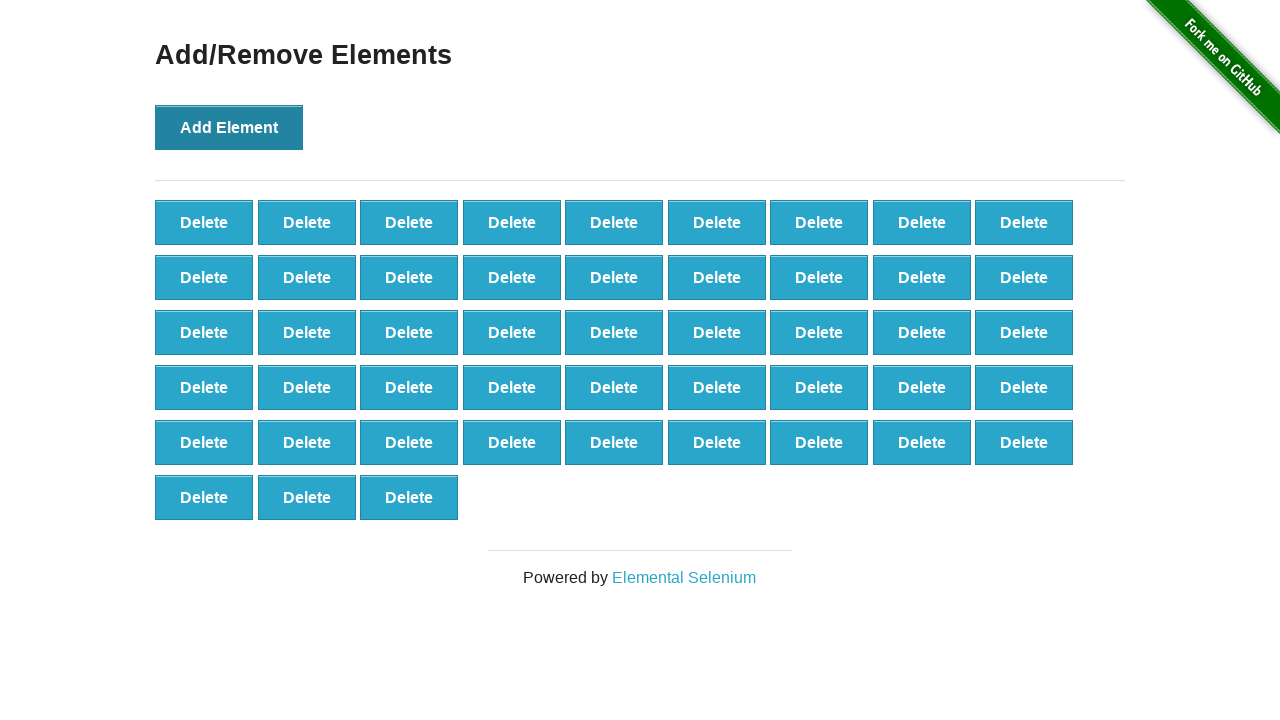

Clicked Add Element button (iteration 49/100) at (229, 127) on button[onclick='addElement()']
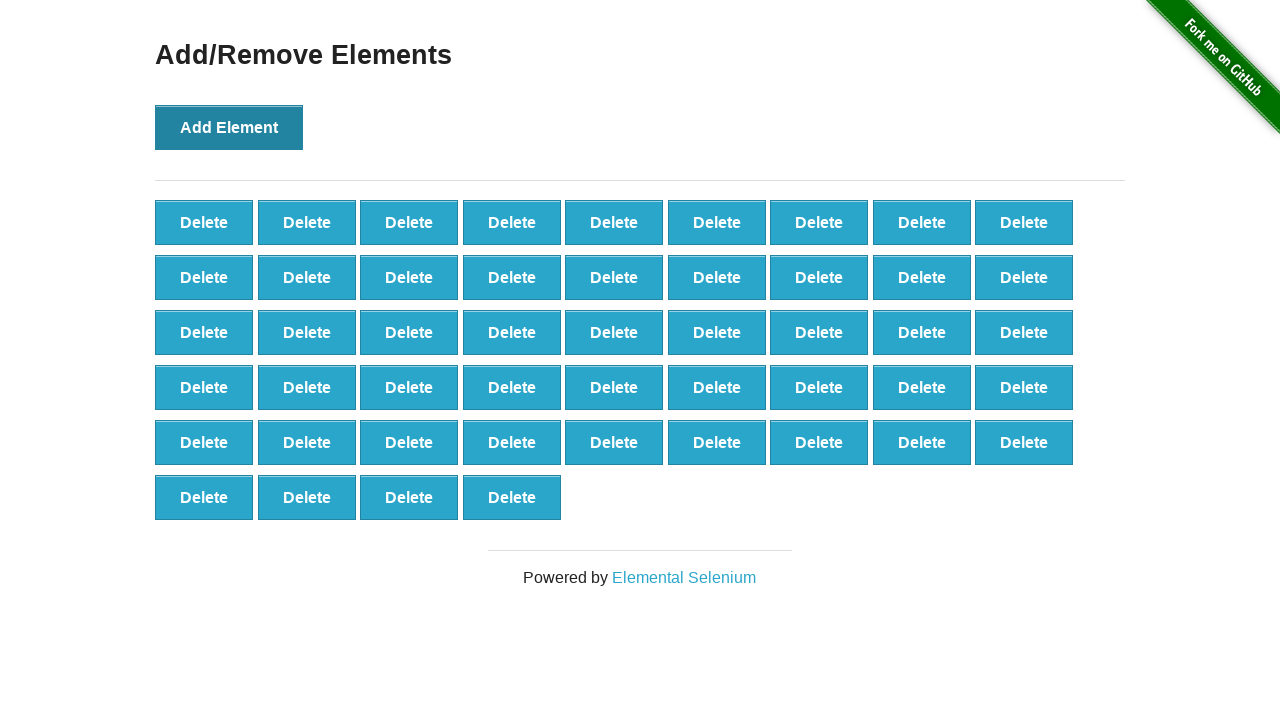

Clicked Add Element button (iteration 50/100) at (229, 127) on button[onclick='addElement()']
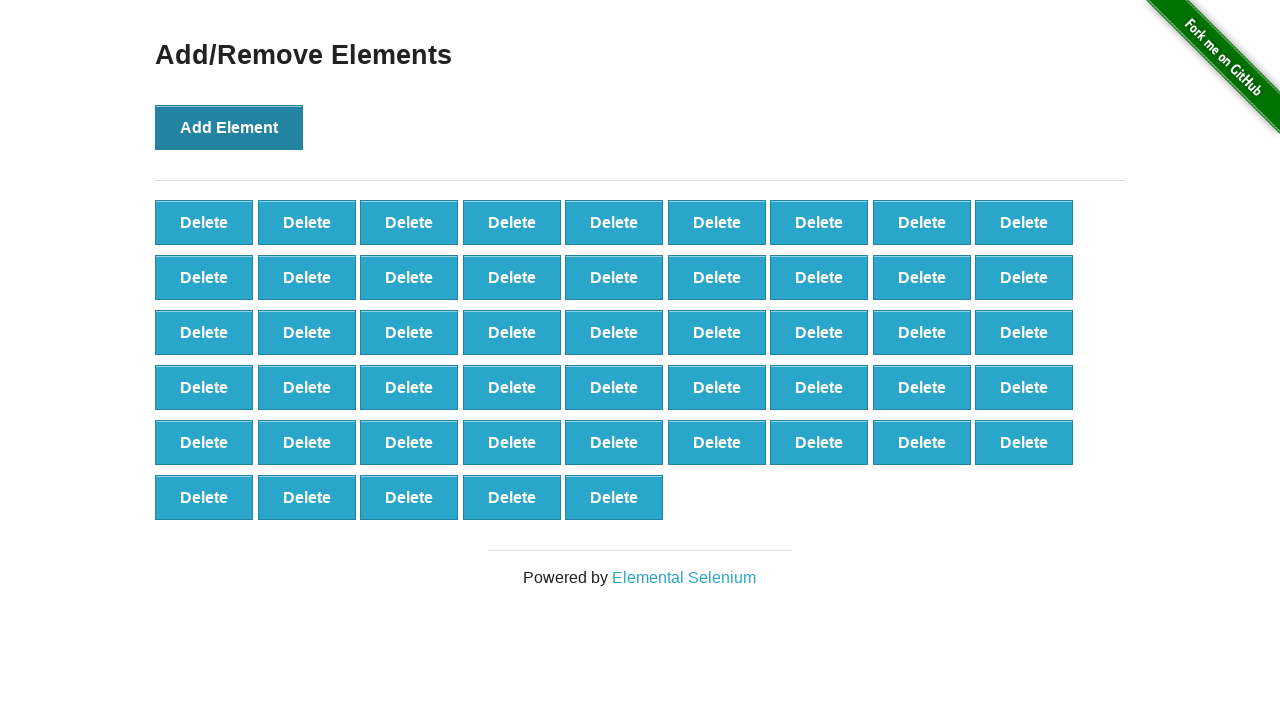

Clicked Add Element button (iteration 51/100) at (229, 127) on button[onclick='addElement()']
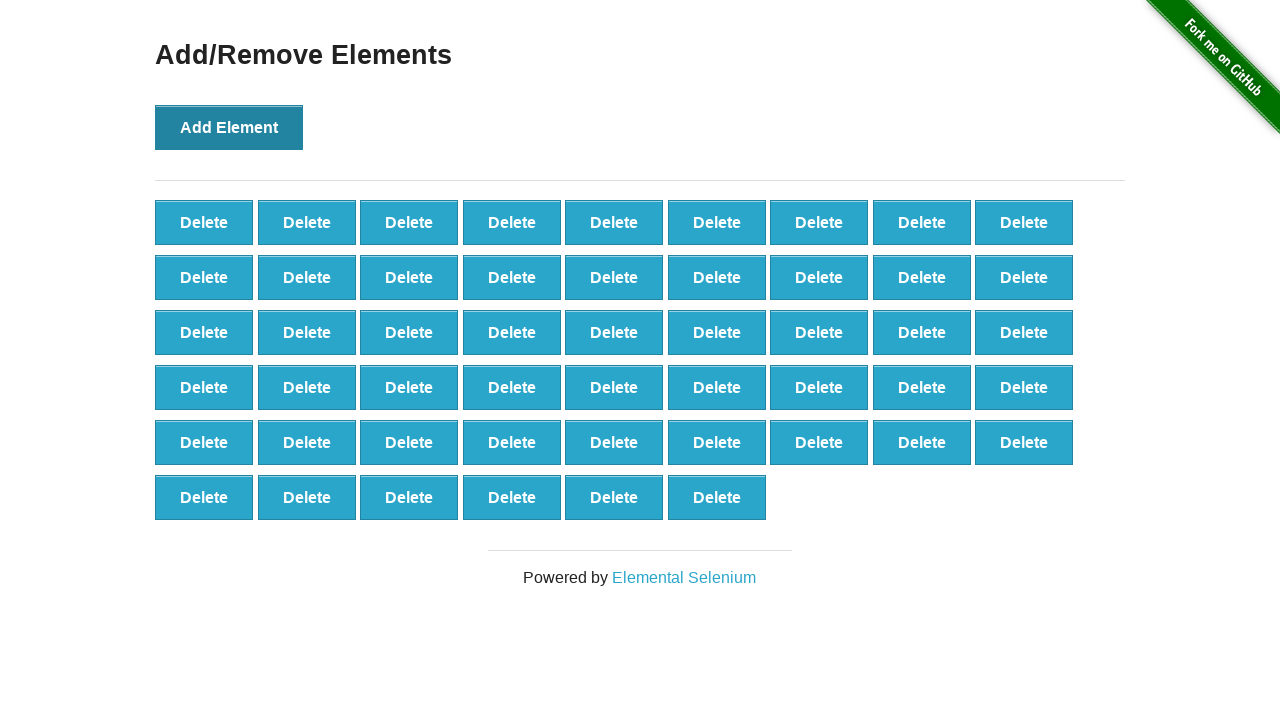

Clicked Add Element button (iteration 52/100) at (229, 127) on button[onclick='addElement()']
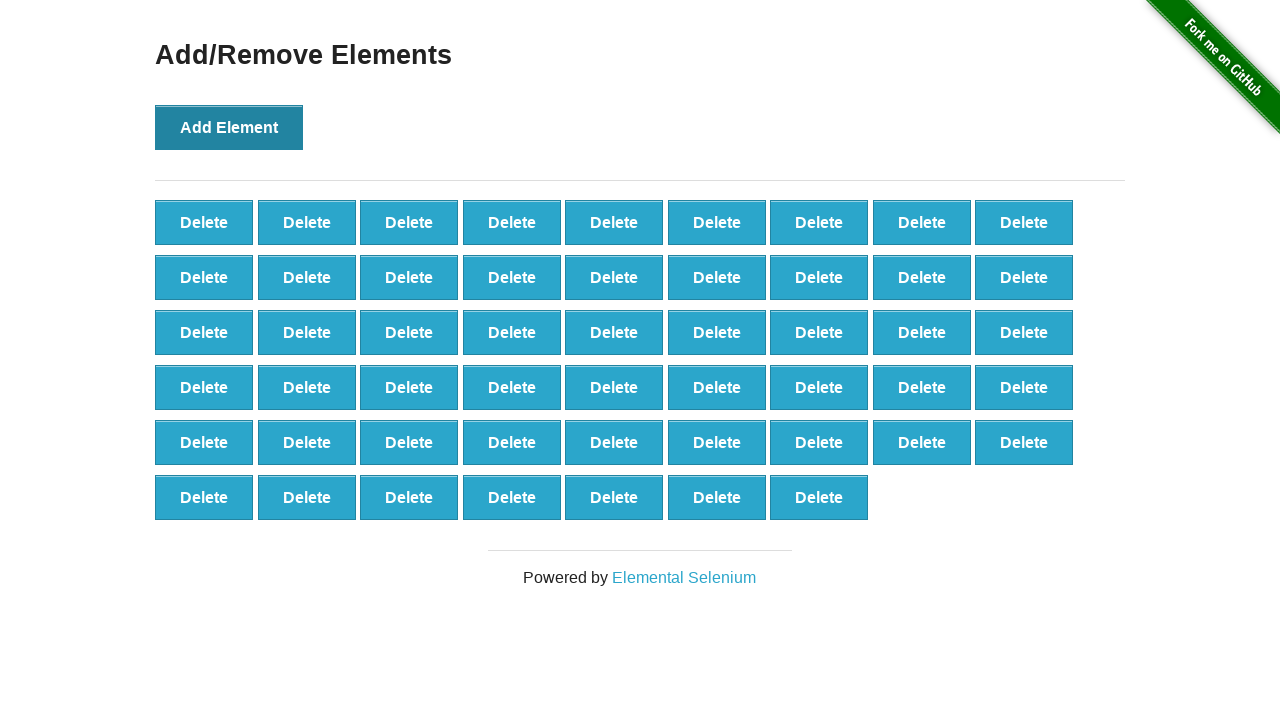

Clicked Add Element button (iteration 53/100) at (229, 127) on button[onclick='addElement()']
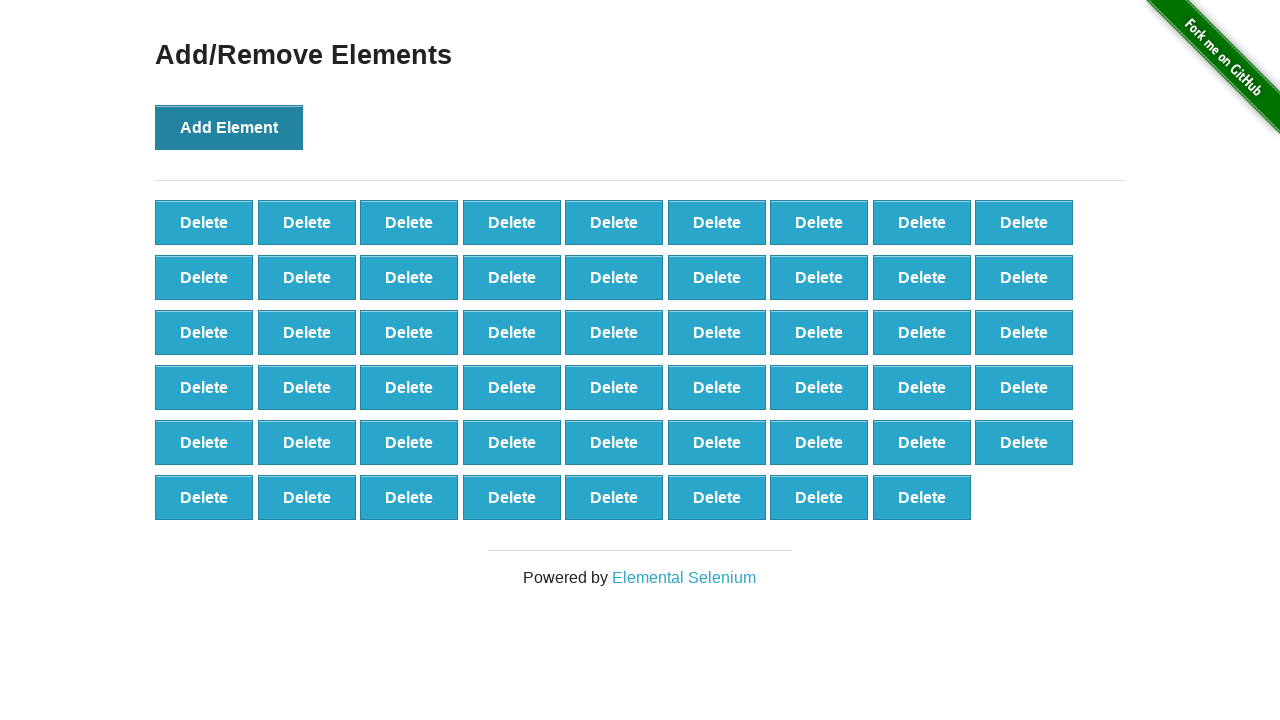

Clicked Add Element button (iteration 54/100) at (229, 127) on button[onclick='addElement()']
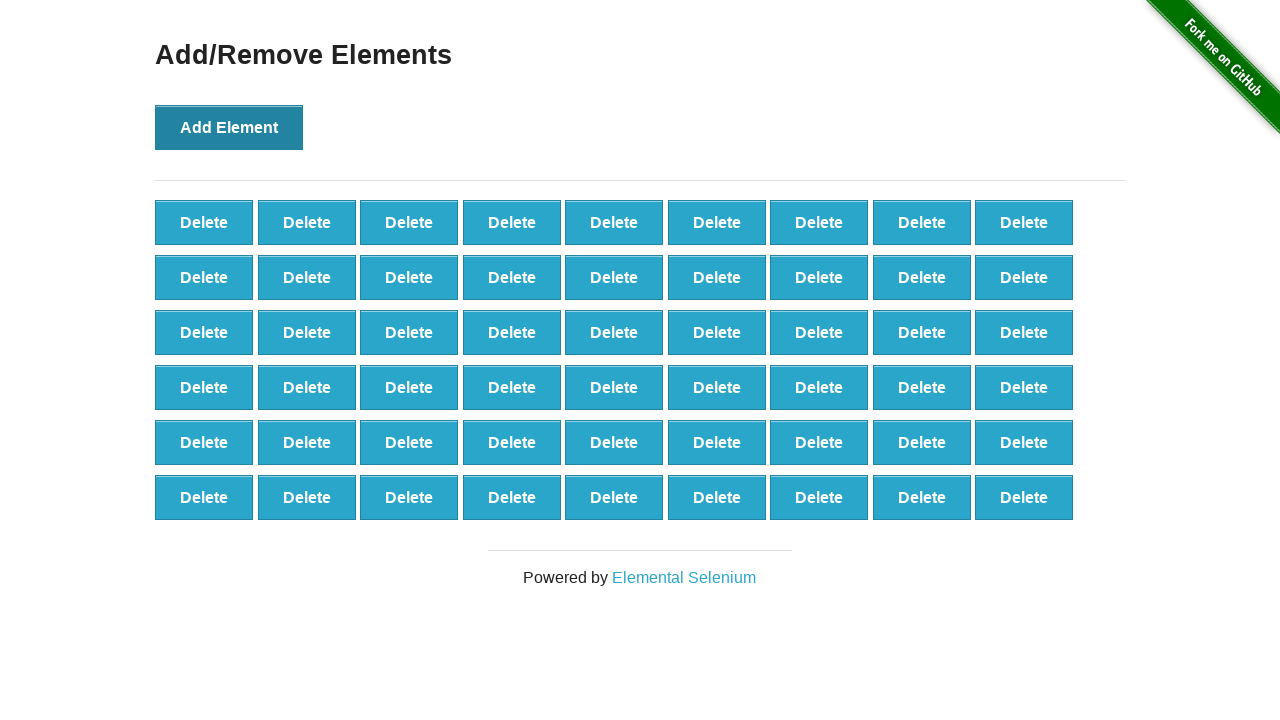

Clicked Add Element button (iteration 55/100) at (229, 127) on button[onclick='addElement()']
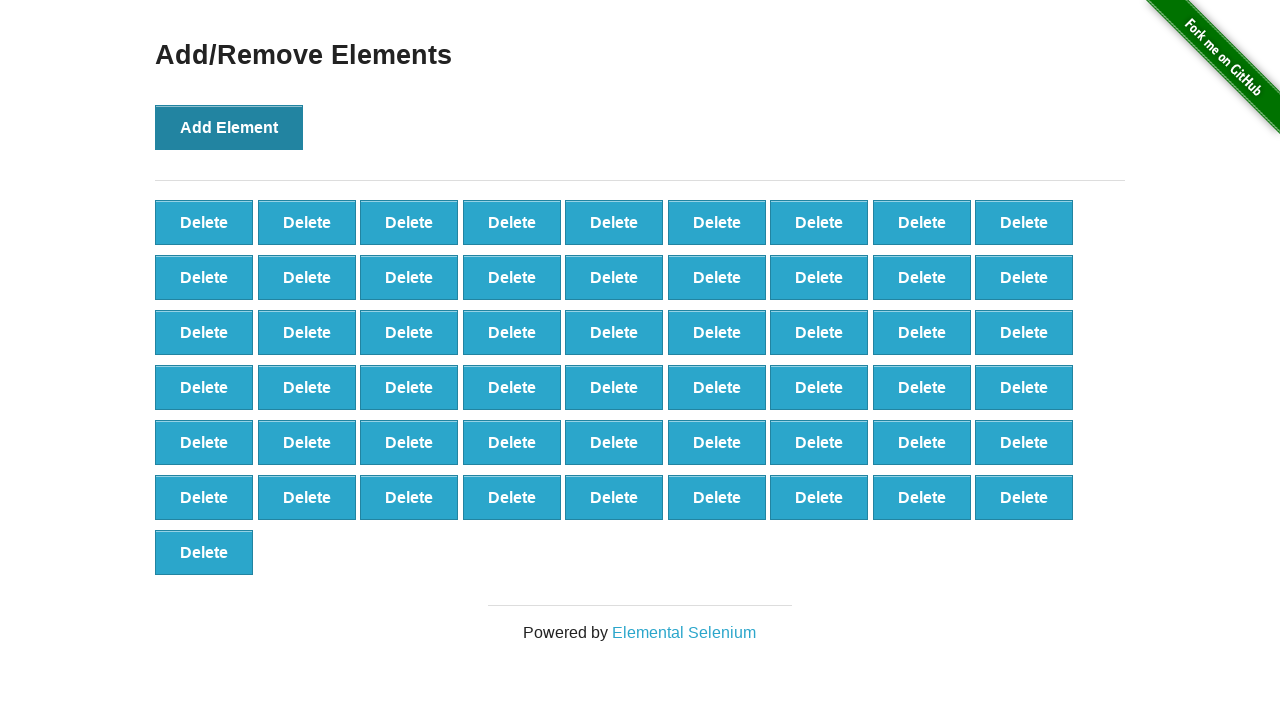

Clicked Add Element button (iteration 56/100) at (229, 127) on button[onclick='addElement()']
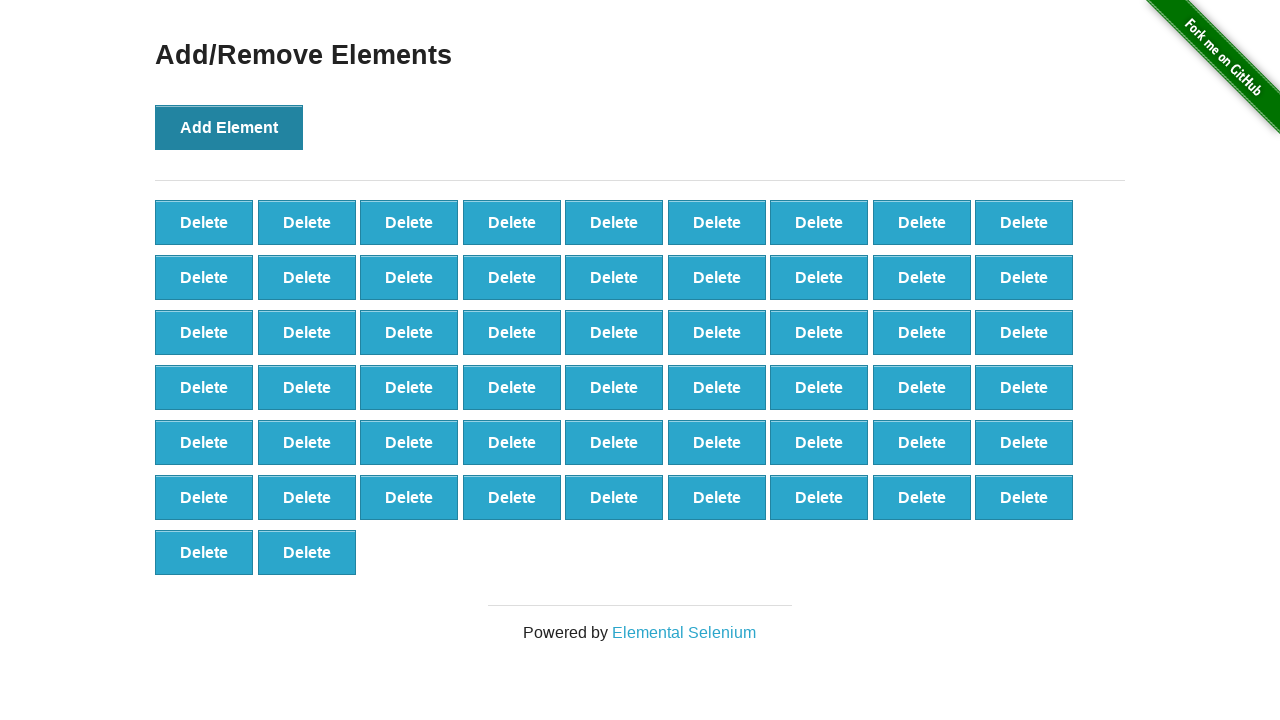

Clicked Add Element button (iteration 57/100) at (229, 127) on button[onclick='addElement()']
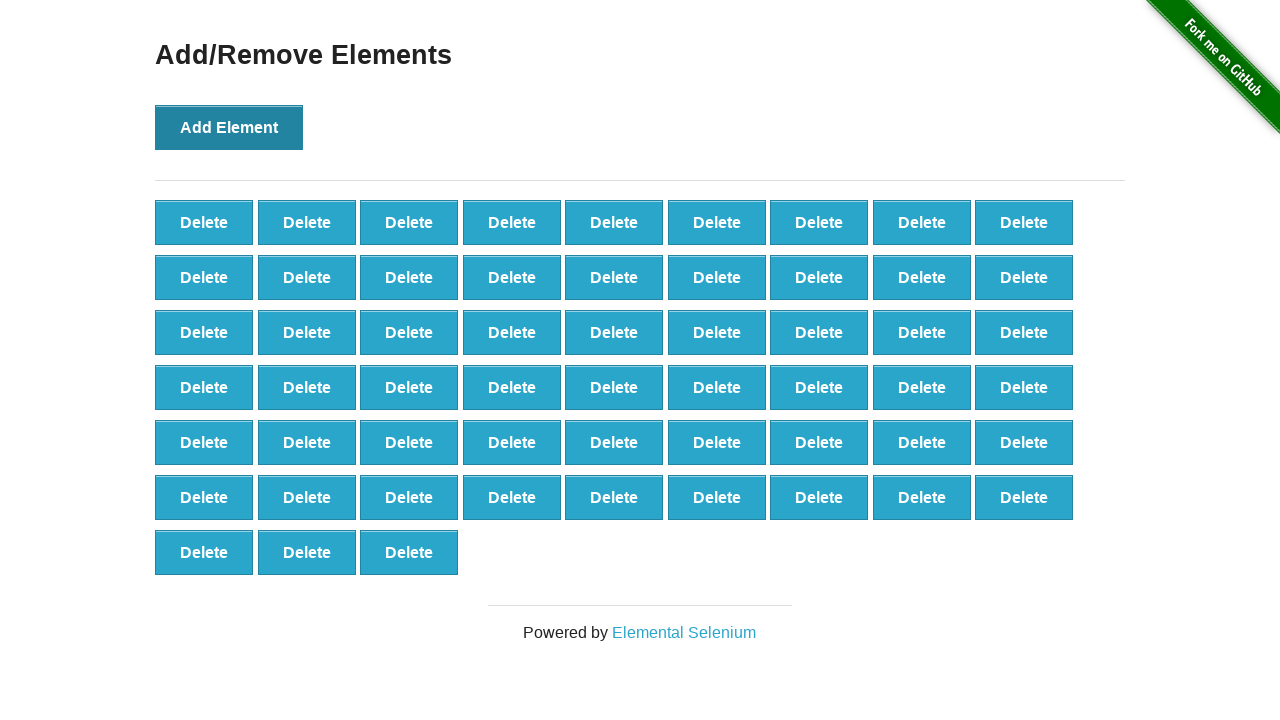

Clicked Add Element button (iteration 58/100) at (229, 127) on button[onclick='addElement()']
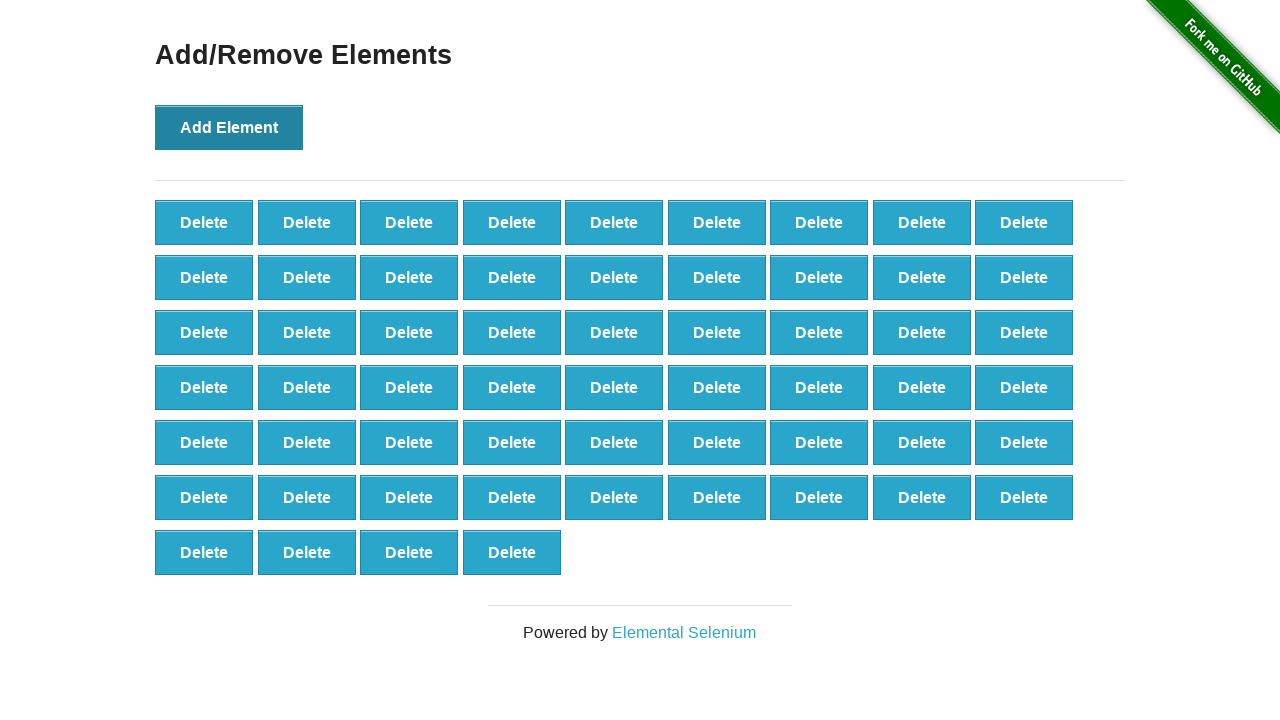

Clicked Add Element button (iteration 59/100) at (229, 127) on button[onclick='addElement()']
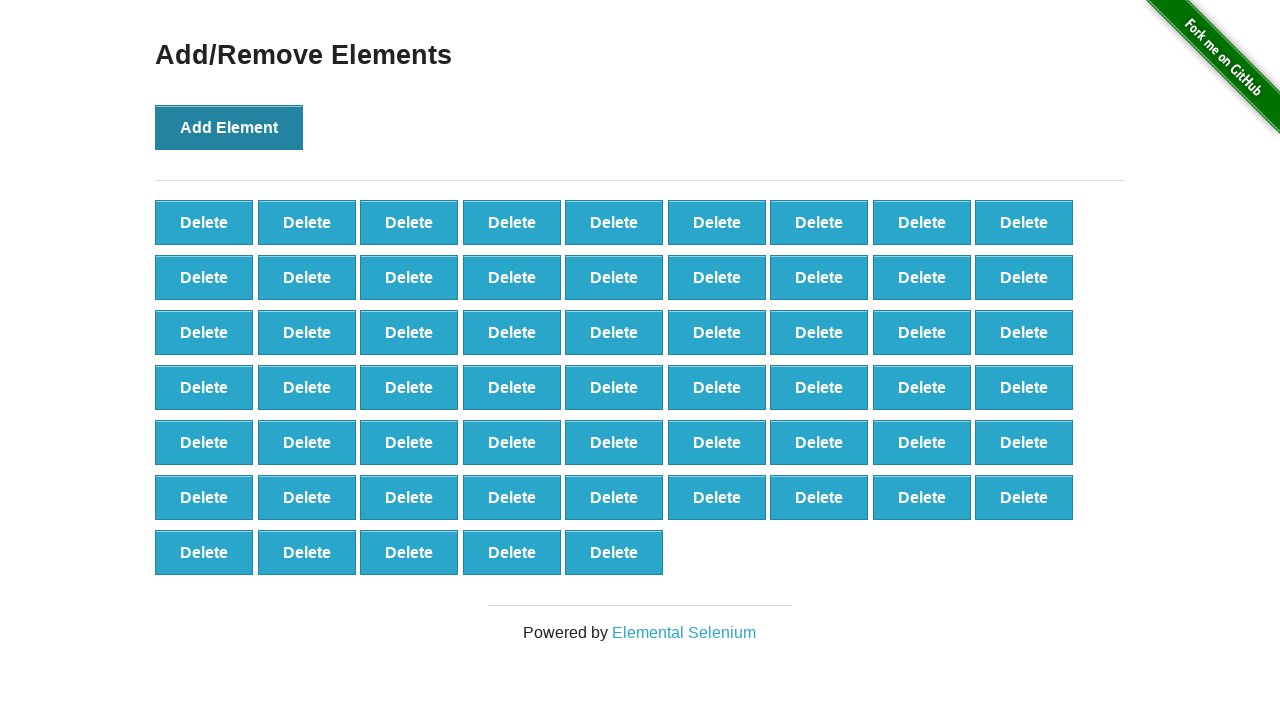

Clicked Add Element button (iteration 60/100) at (229, 127) on button[onclick='addElement()']
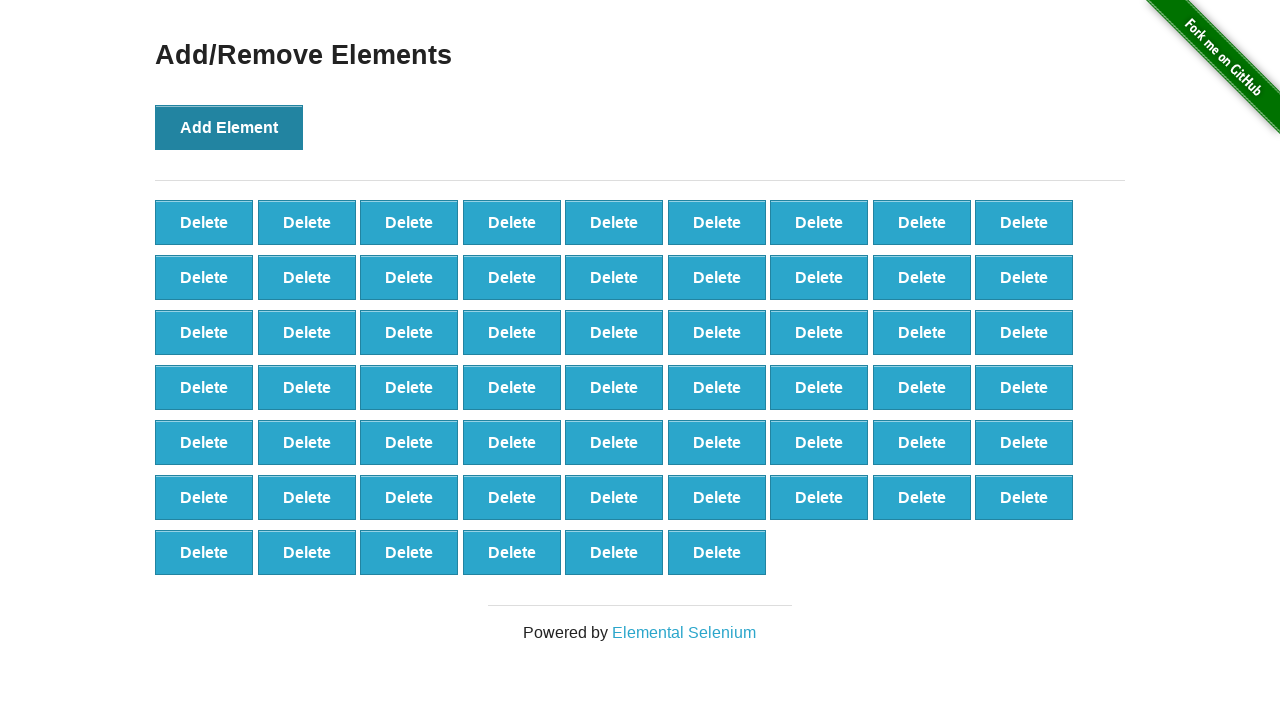

Clicked Add Element button (iteration 61/100) at (229, 127) on button[onclick='addElement()']
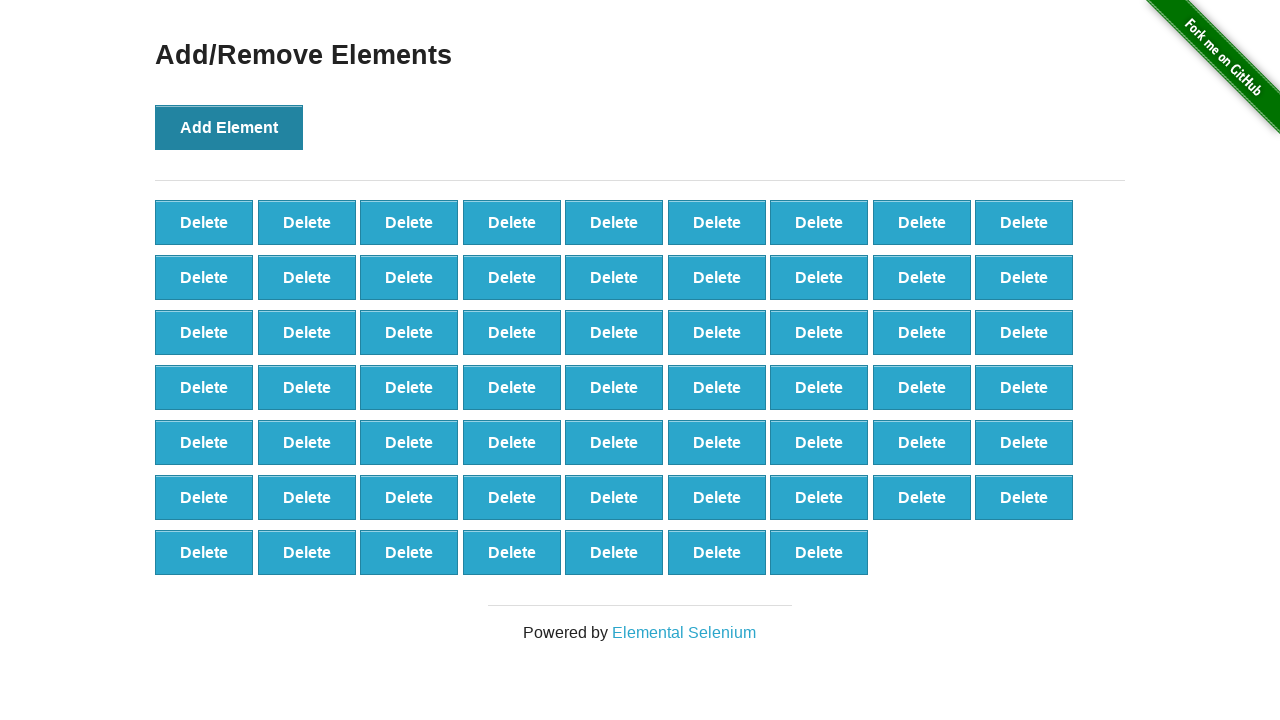

Clicked Add Element button (iteration 62/100) at (229, 127) on button[onclick='addElement()']
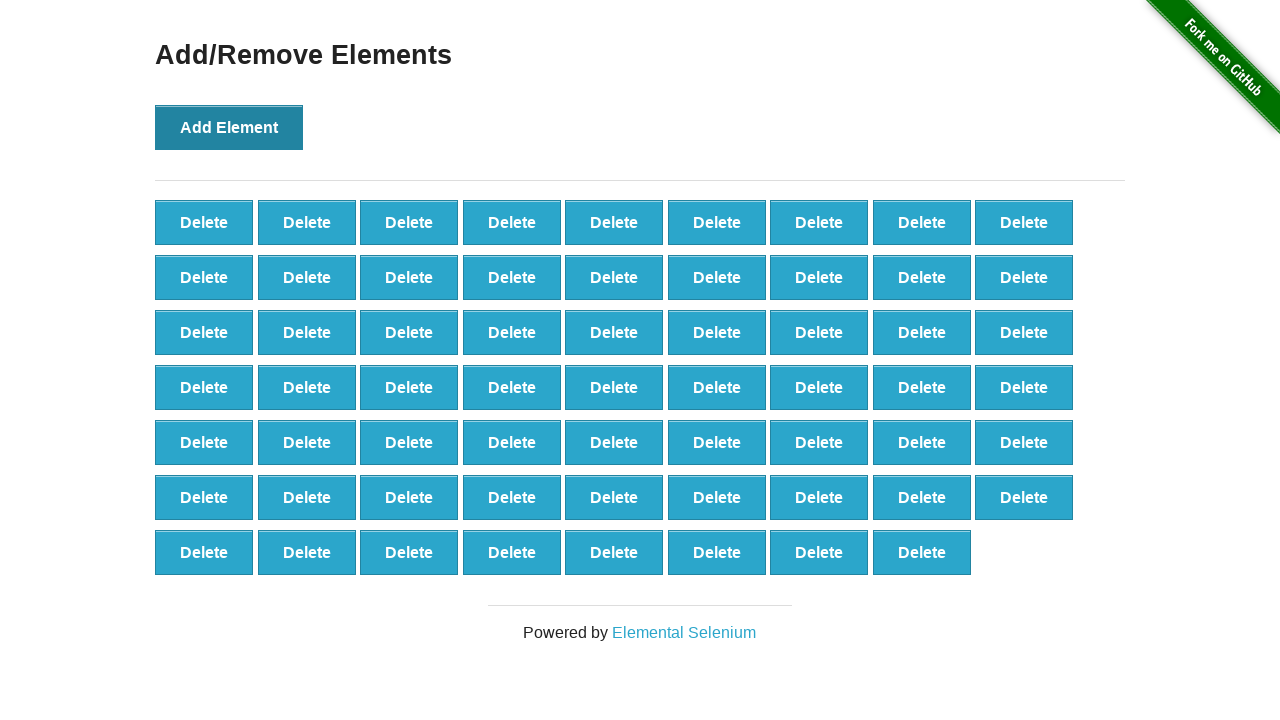

Clicked Add Element button (iteration 63/100) at (229, 127) on button[onclick='addElement()']
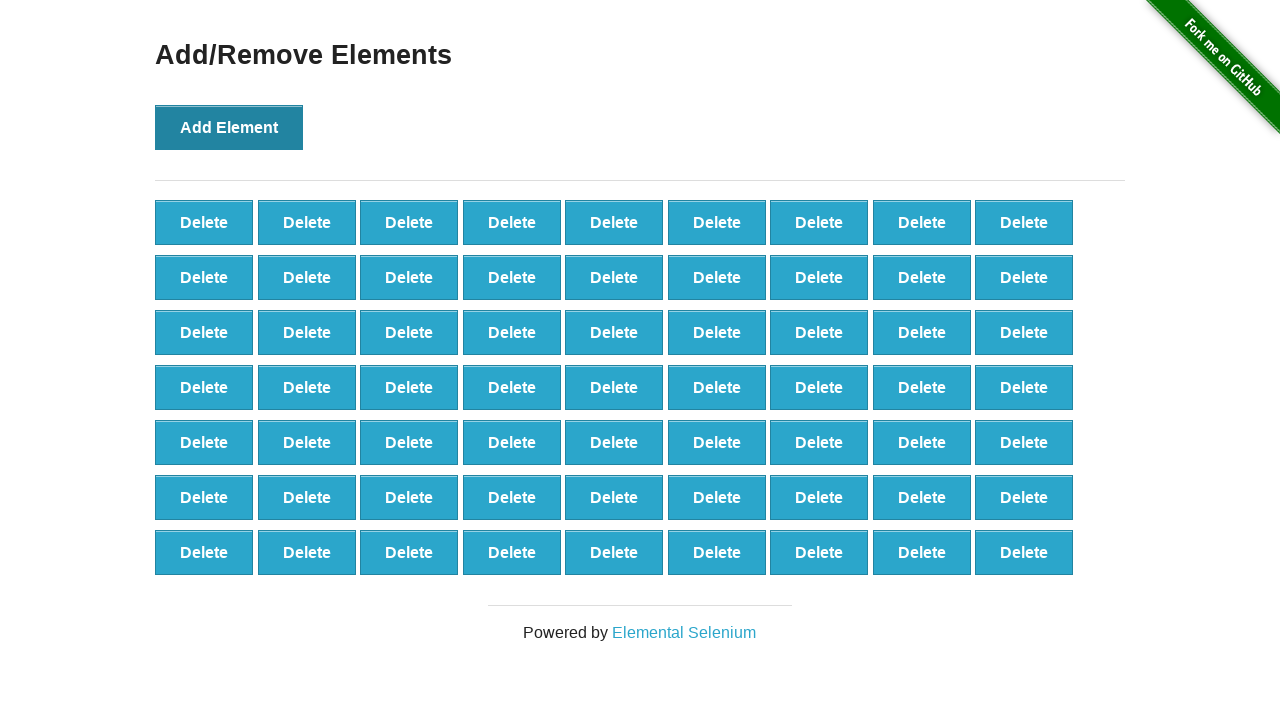

Clicked Add Element button (iteration 64/100) at (229, 127) on button[onclick='addElement()']
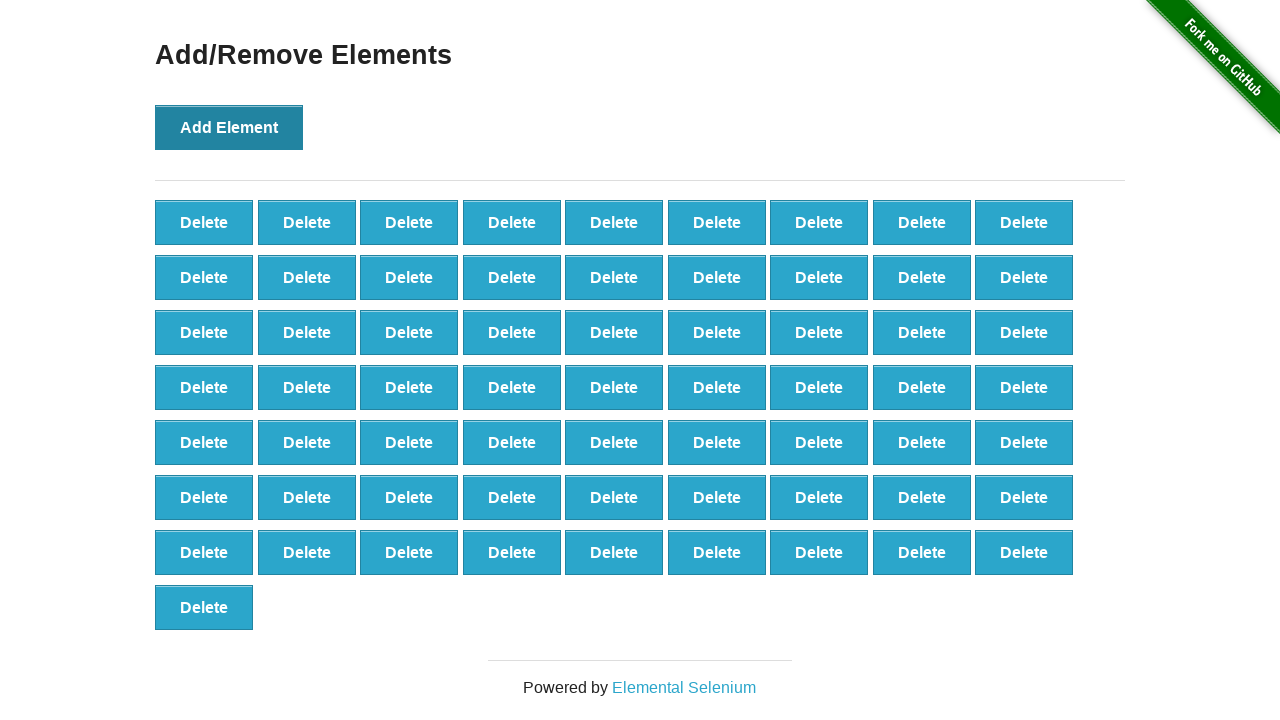

Clicked Add Element button (iteration 65/100) at (229, 127) on button[onclick='addElement()']
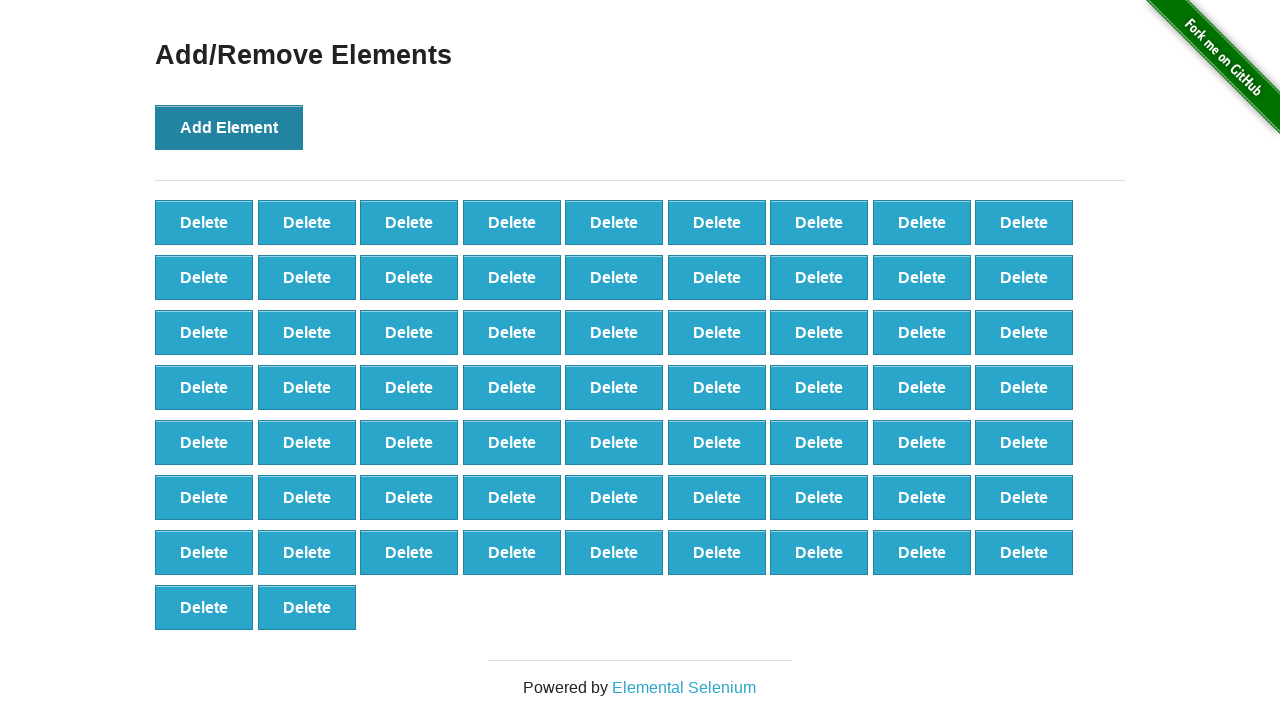

Clicked Add Element button (iteration 66/100) at (229, 127) on button[onclick='addElement()']
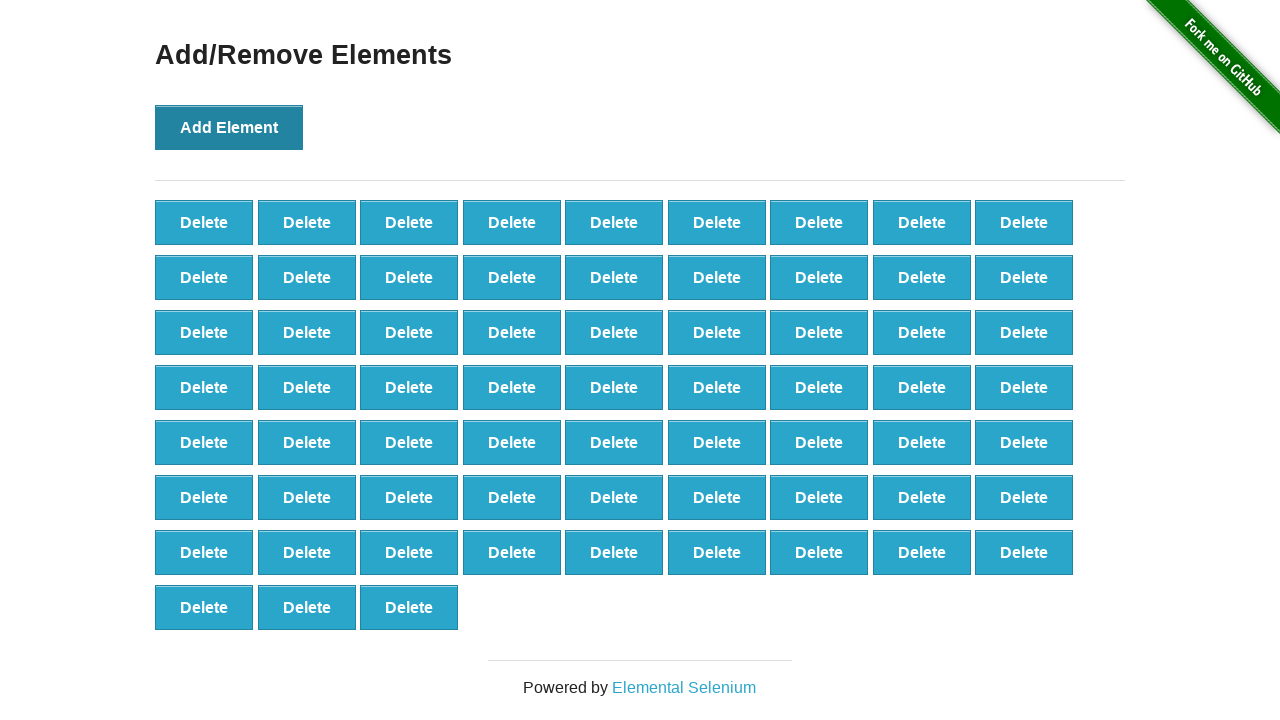

Clicked Add Element button (iteration 67/100) at (229, 127) on button[onclick='addElement()']
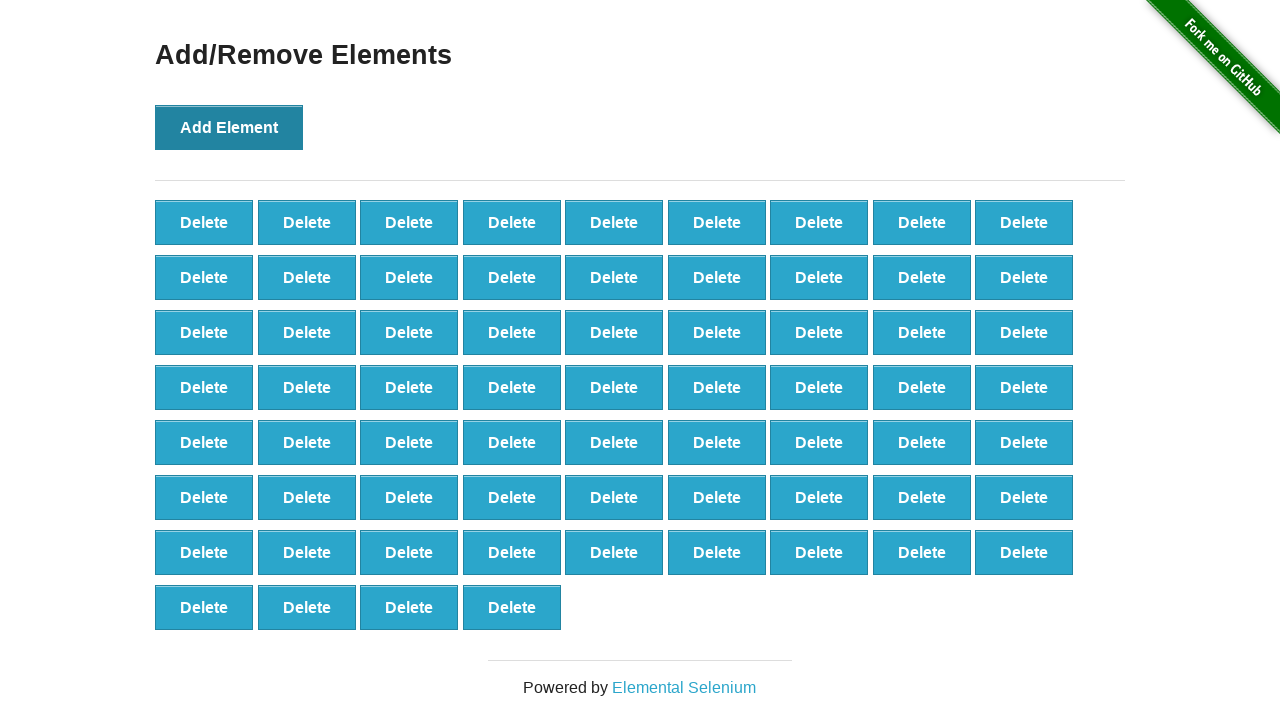

Clicked Add Element button (iteration 68/100) at (229, 127) on button[onclick='addElement()']
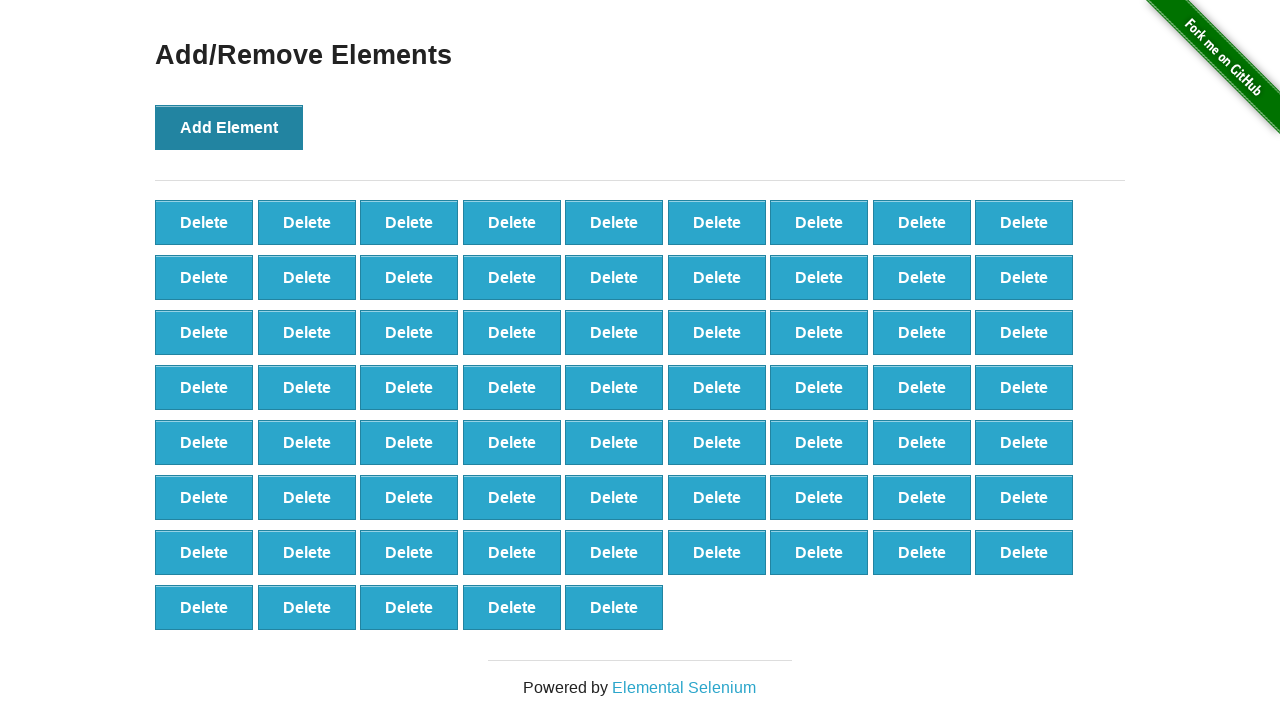

Clicked Add Element button (iteration 69/100) at (229, 127) on button[onclick='addElement()']
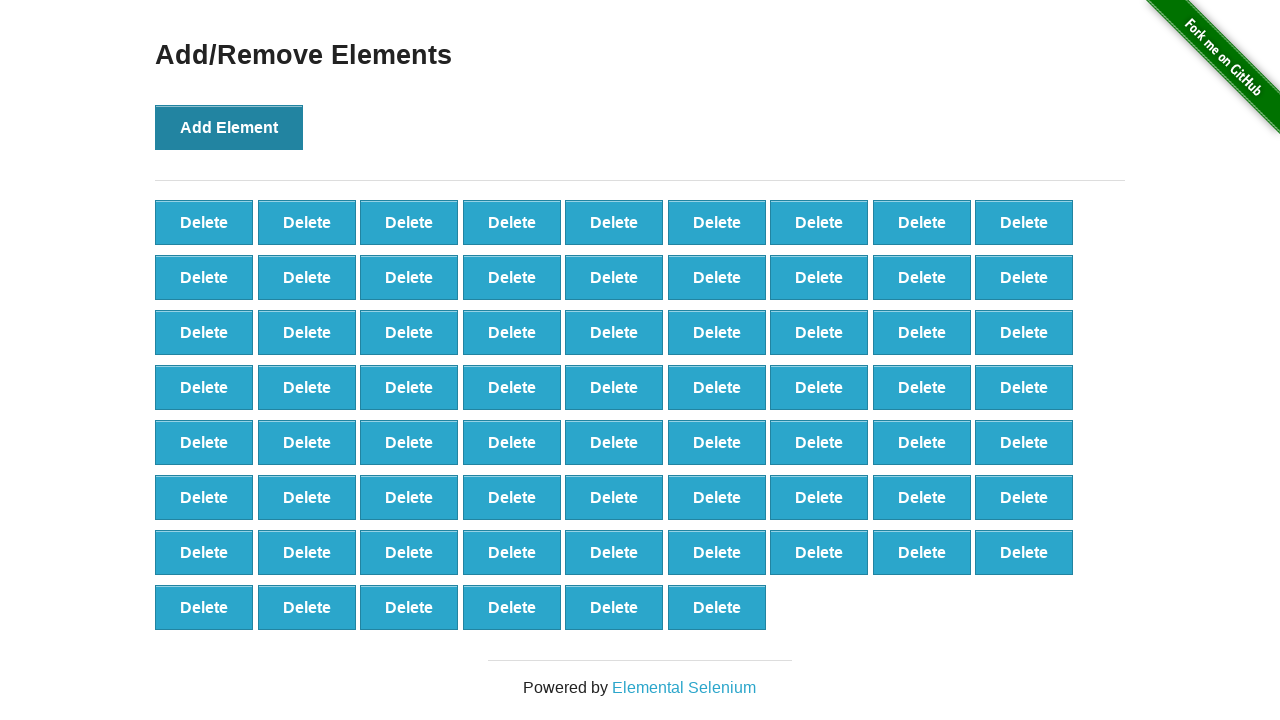

Clicked Add Element button (iteration 70/100) at (229, 127) on button[onclick='addElement()']
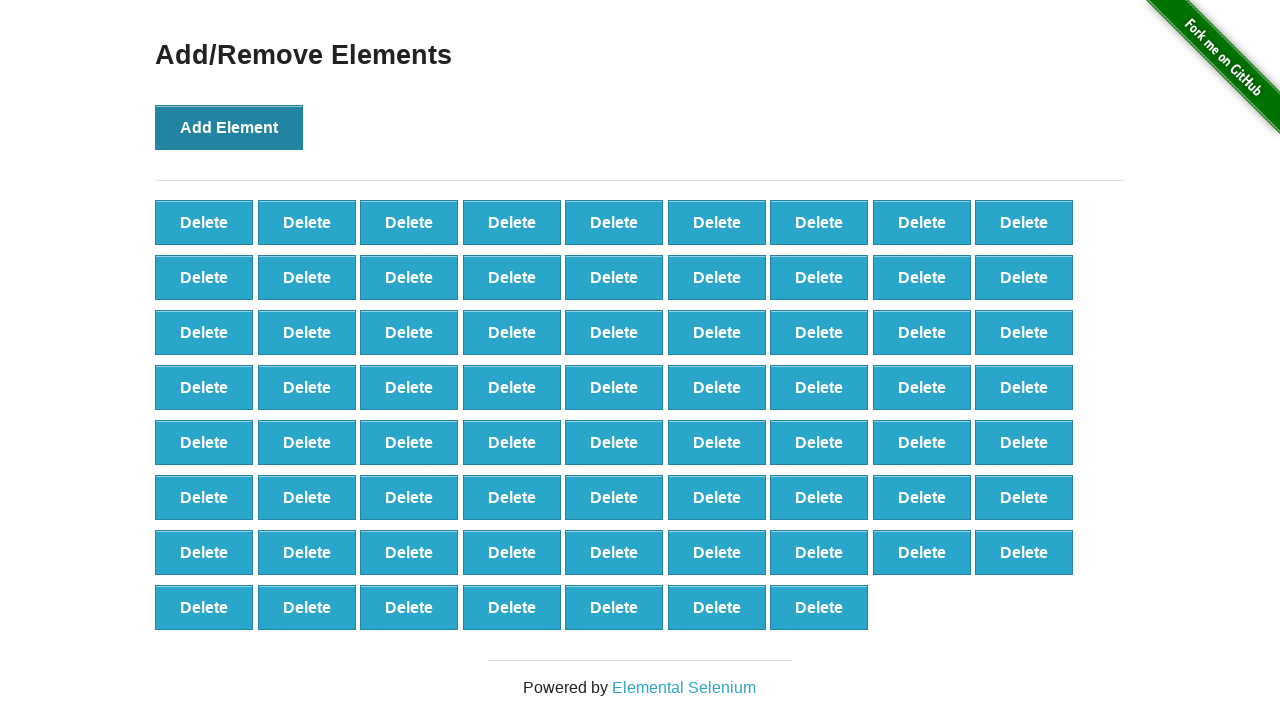

Clicked Add Element button (iteration 71/100) at (229, 127) on button[onclick='addElement()']
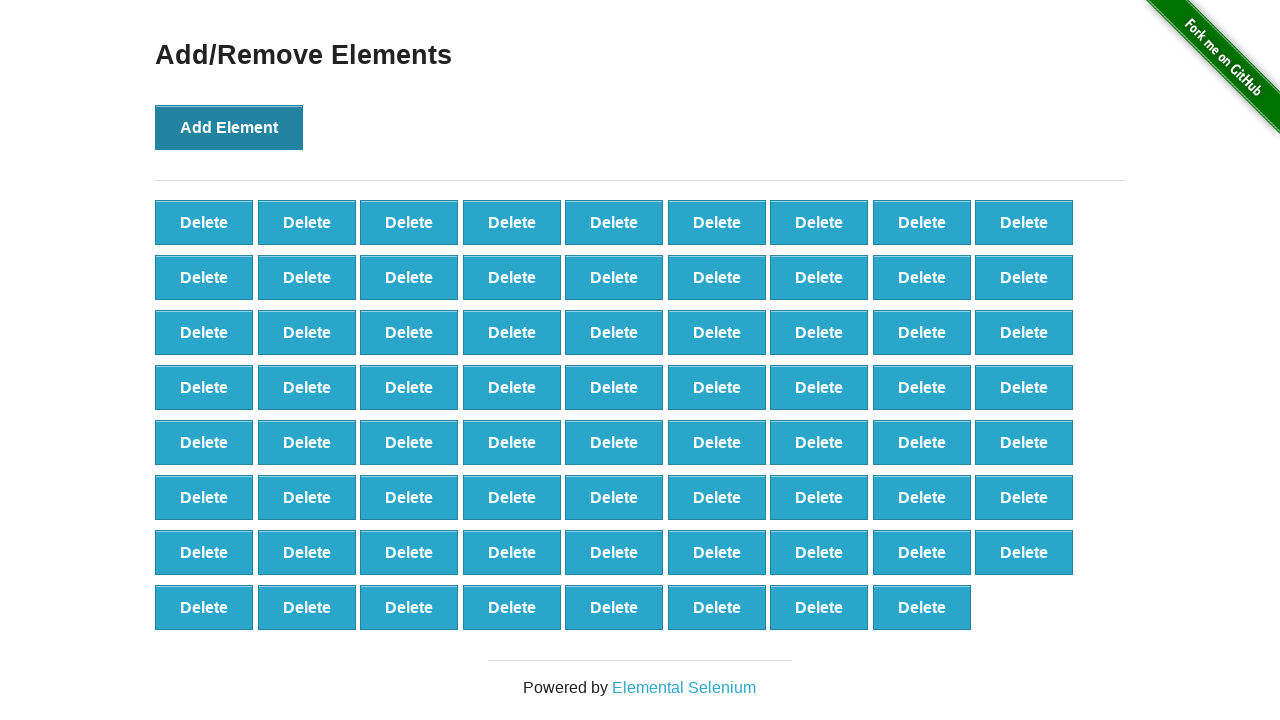

Clicked Add Element button (iteration 72/100) at (229, 127) on button[onclick='addElement()']
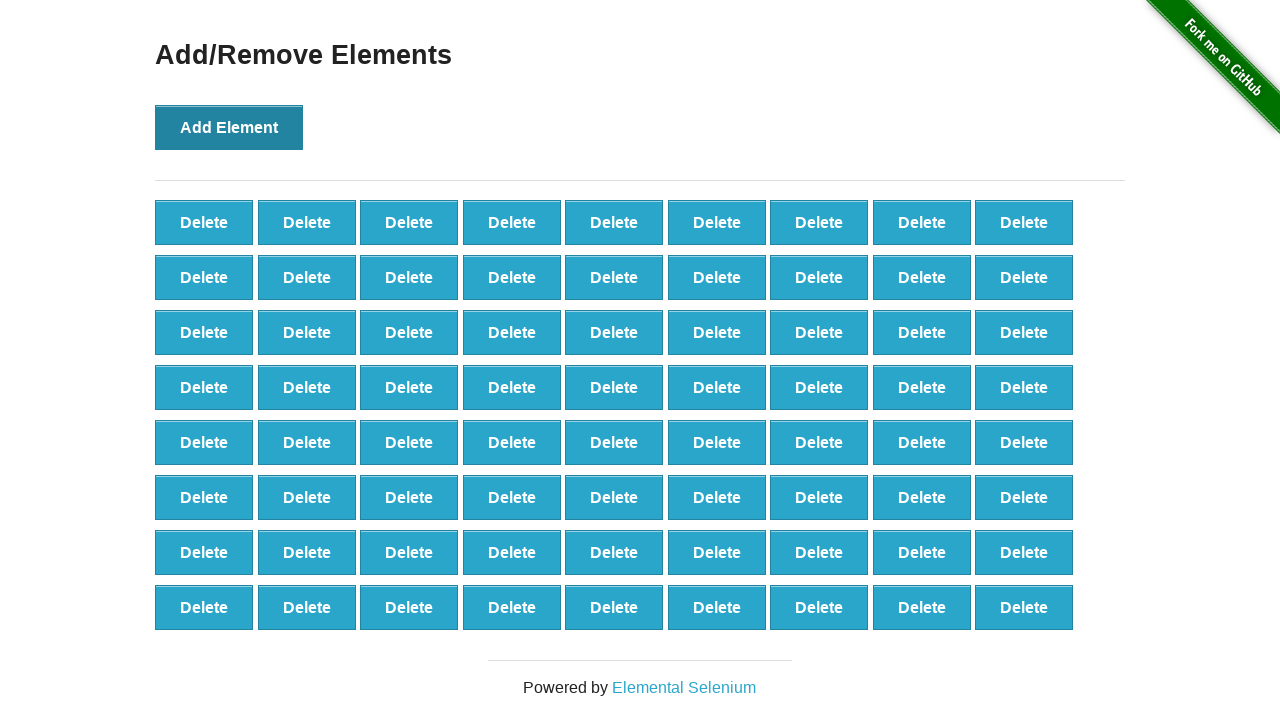

Clicked Add Element button (iteration 73/100) at (229, 127) on button[onclick='addElement()']
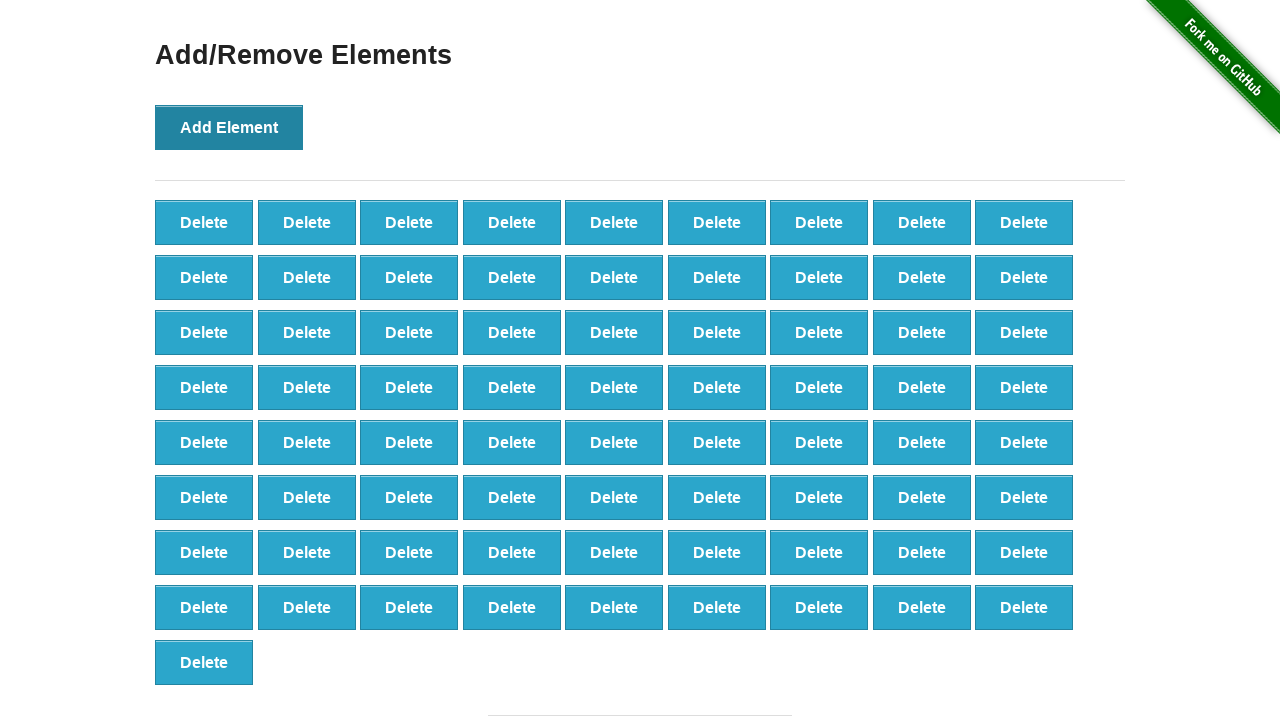

Clicked Add Element button (iteration 74/100) at (229, 127) on button[onclick='addElement()']
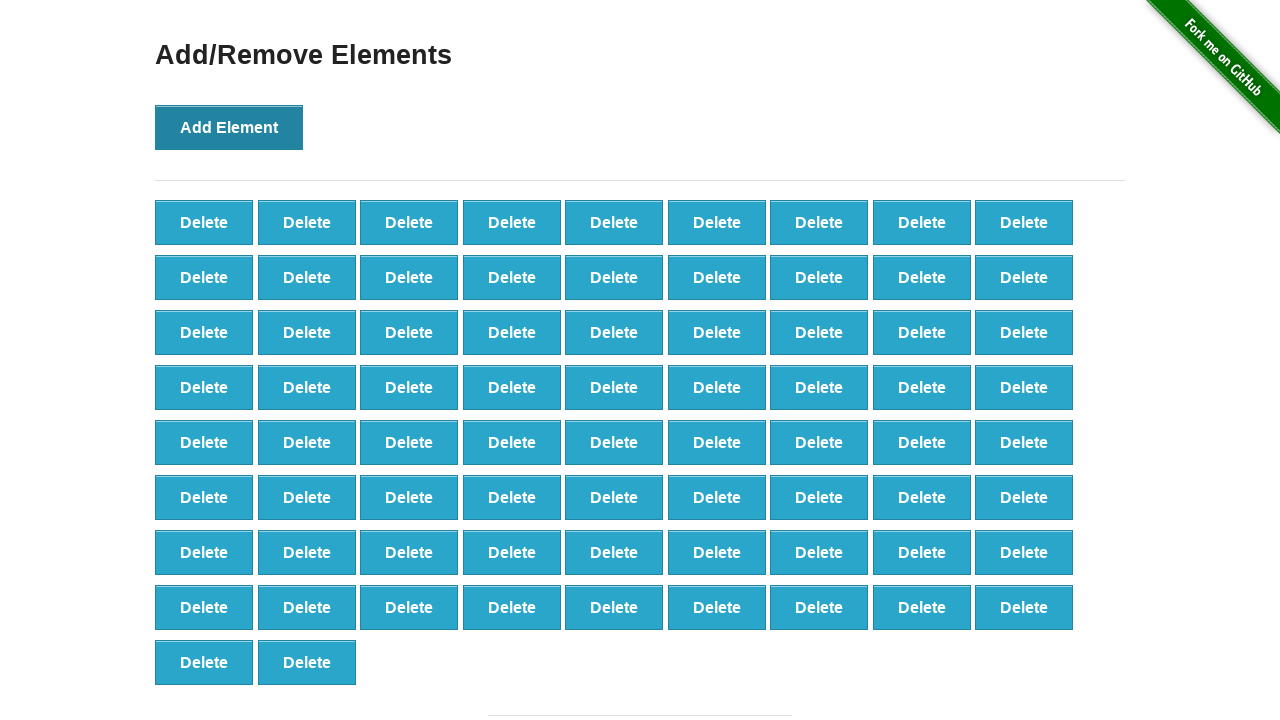

Clicked Add Element button (iteration 75/100) at (229, 127) on button[onclick='addElement()']
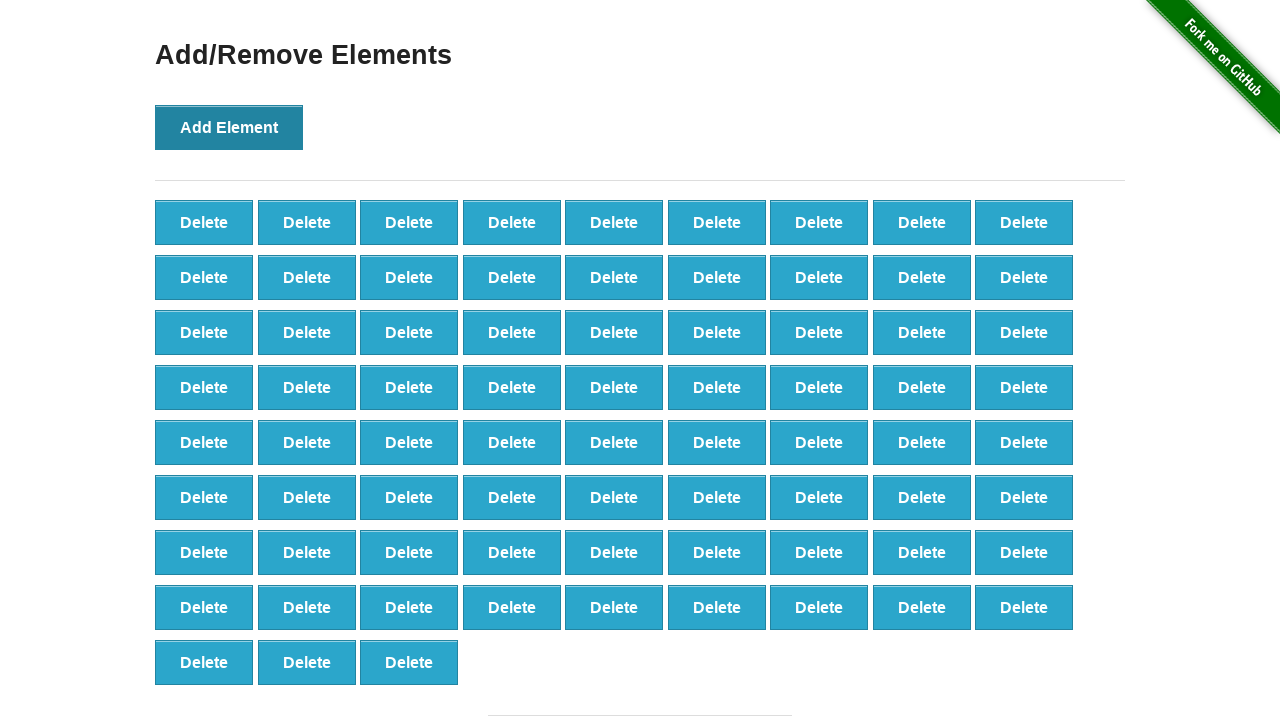

Clicked Add Element button (iteration 76/100) at (229, 127) on button[onclick='addElement()']
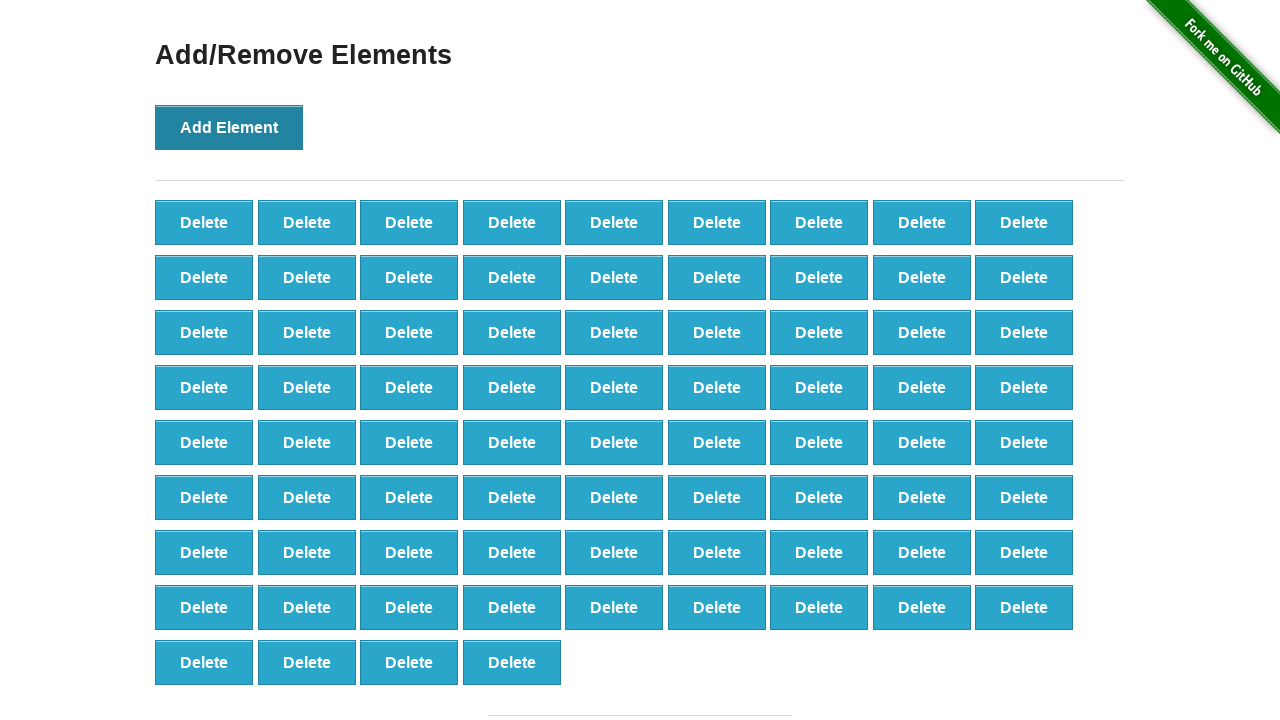

Clicked Add Element button (iteration 77/100) at (229, 127) on button[onclick='addElement()']
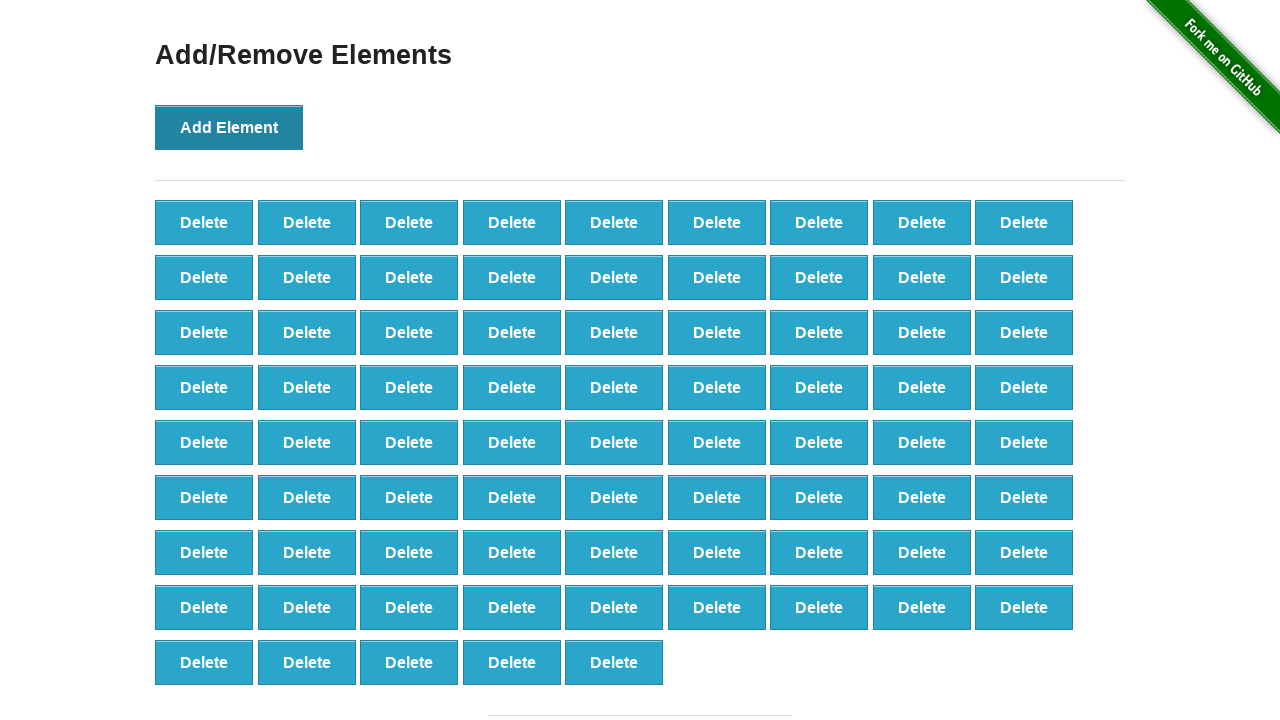

Clicked Add Element button (iteration 78/100) at (229, 127) on button[onclick='addElement()']
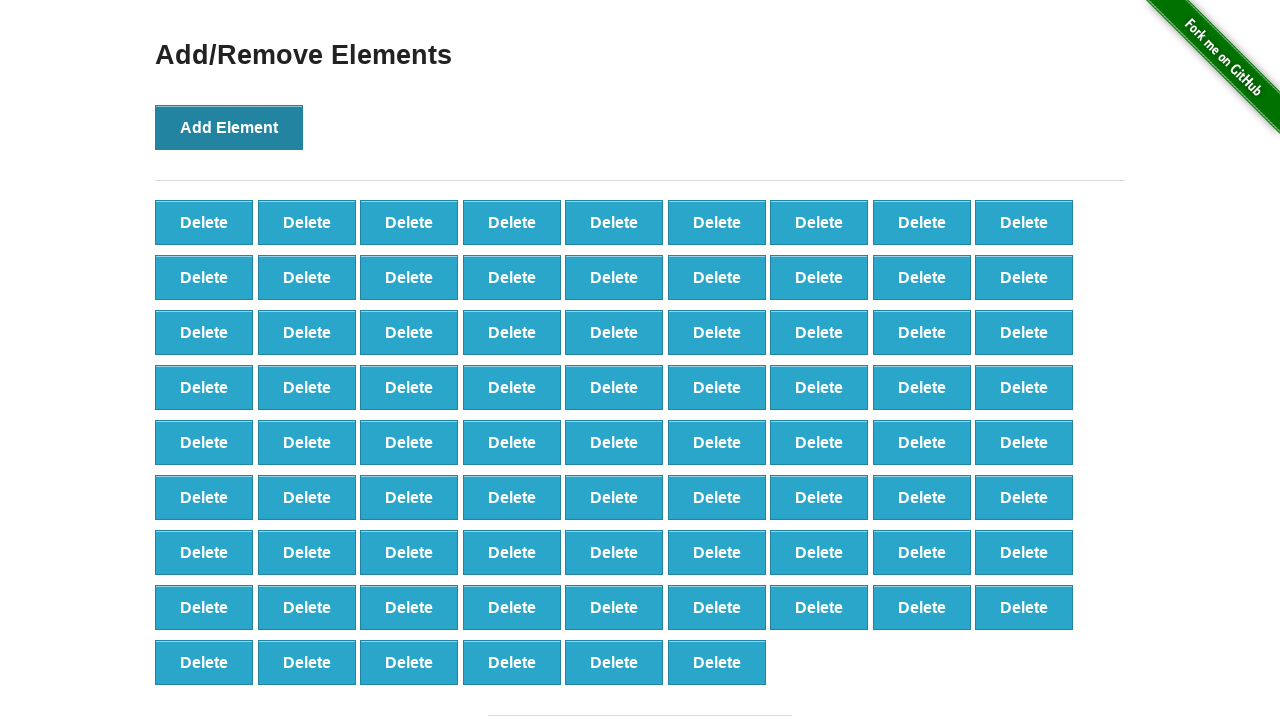

Clicked Add Element button (iteration 79/100) at (229, 127) on button[onclick='addElement()']
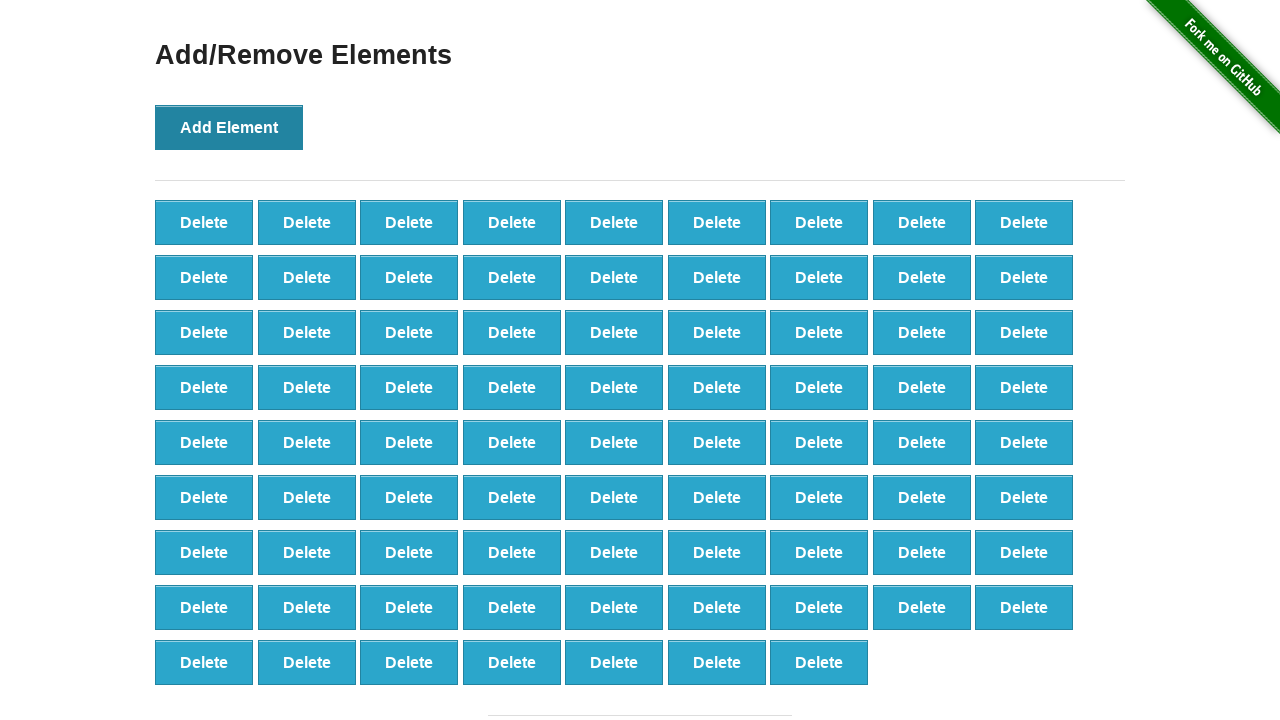

Clicked Add Element button (iteration 80/100) at (229, 127) on button[onclick='addElement()']
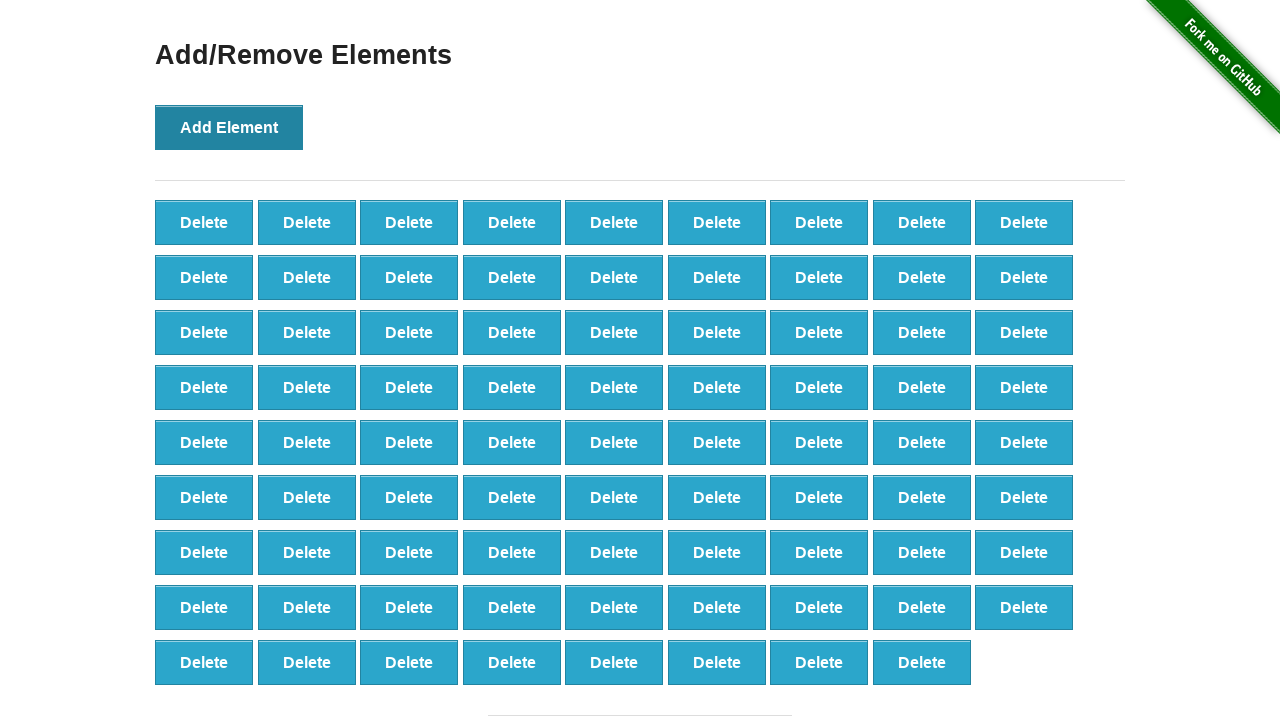

Clicked Add Element button (iteration 81/100) at (229, 127) on button[onclick='addElement()']
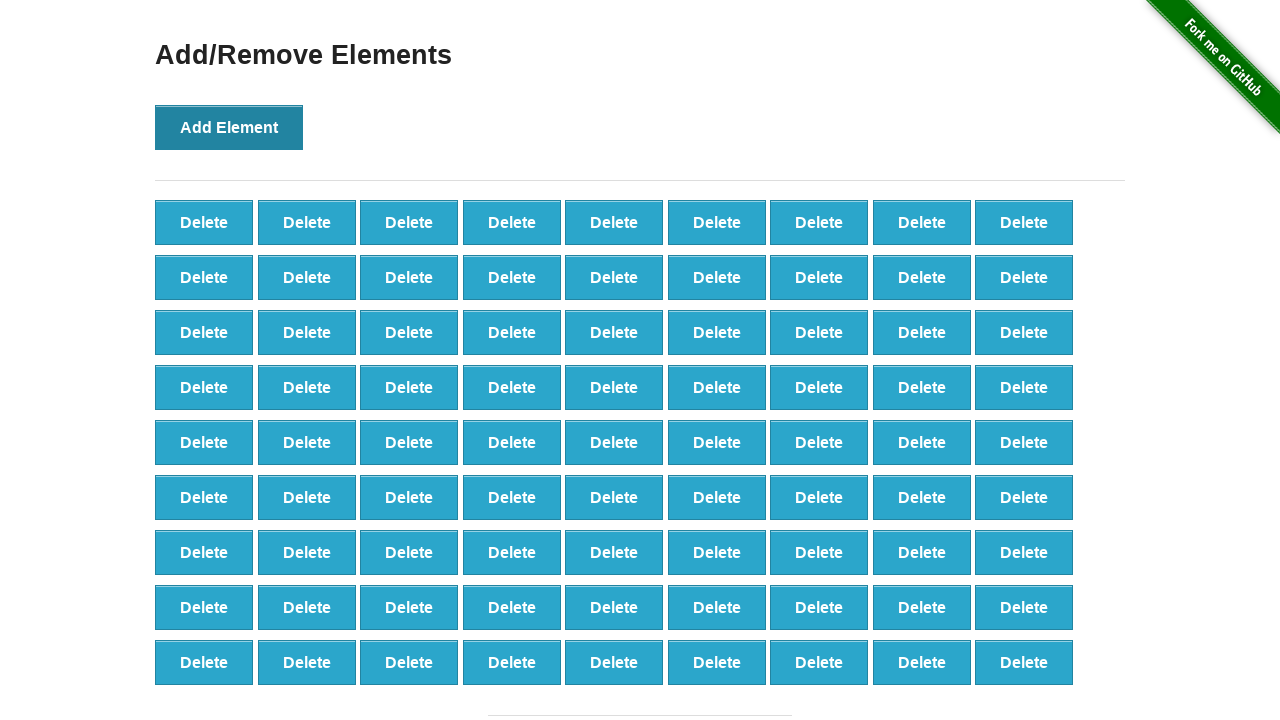

Clicked Add Element button (iteration 82/100) at (229, 127) on button[onclick='addElement()']
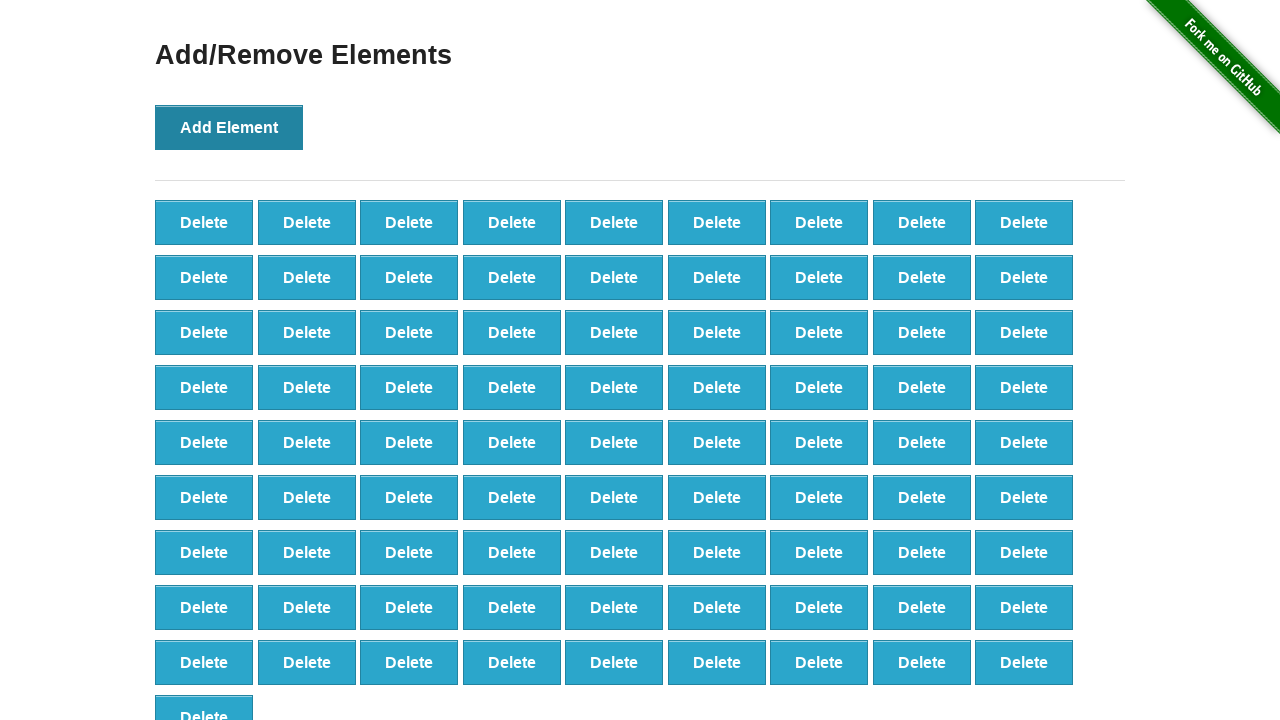

Clicked Add Element button (iteration 83/100) at (229, 127) on button[onclick='addElement()']
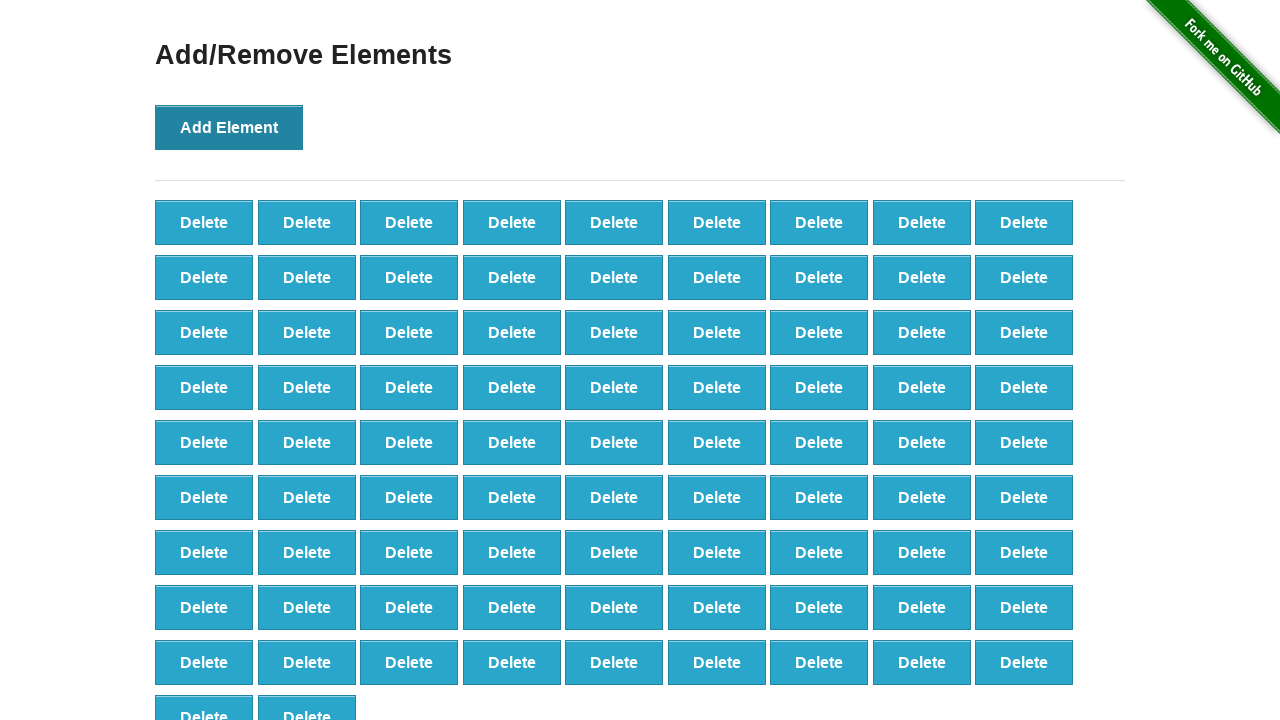

Clicked Add Element button (iteration 84/100) at (229, 127) on button[onclick='addElement()']
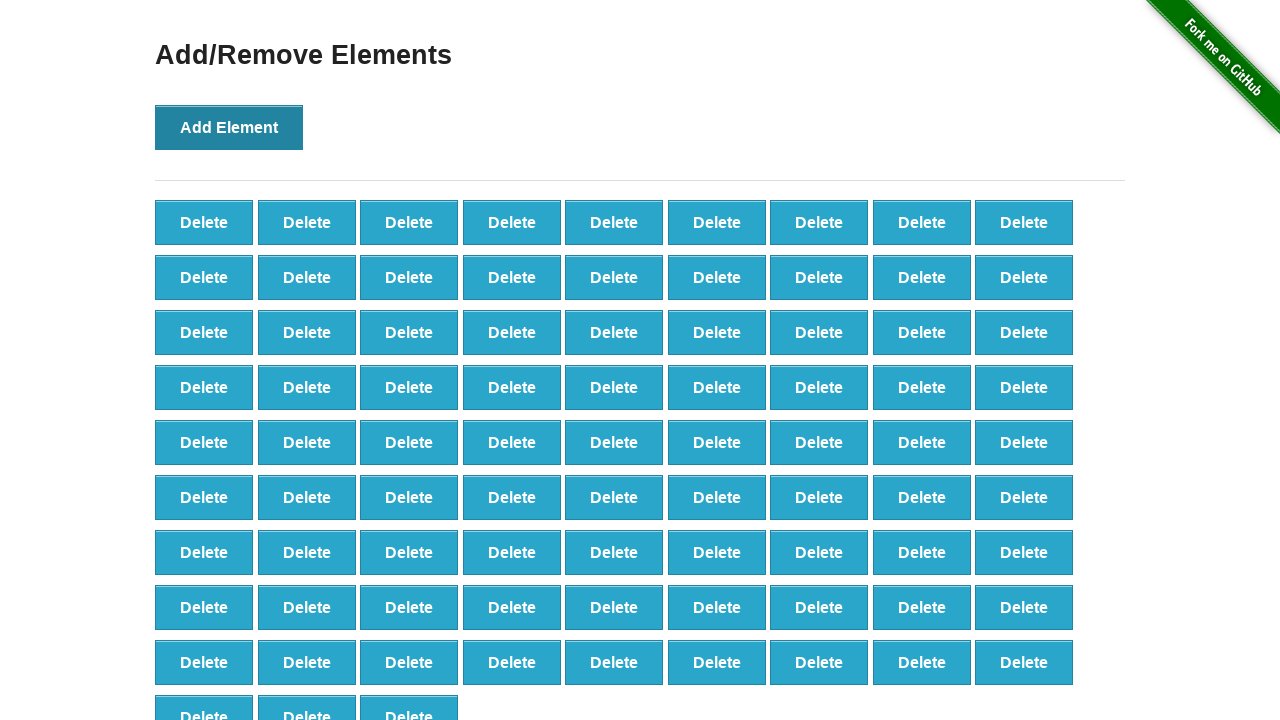

Clicked Add Element button (iteration 85/100) at (229, 127) on button[onclick='addElement()']
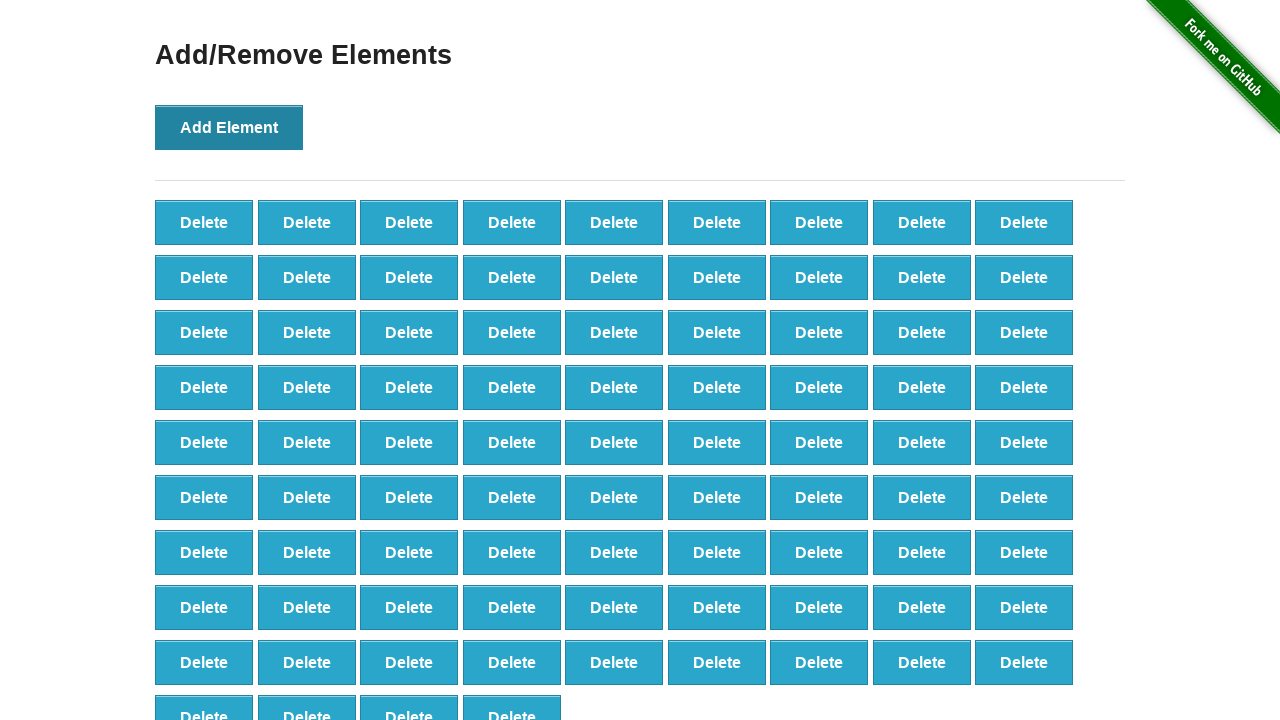

Clicked Add Element button (iteration 86/100) at (229, 127) on button[onclick='addElement()']
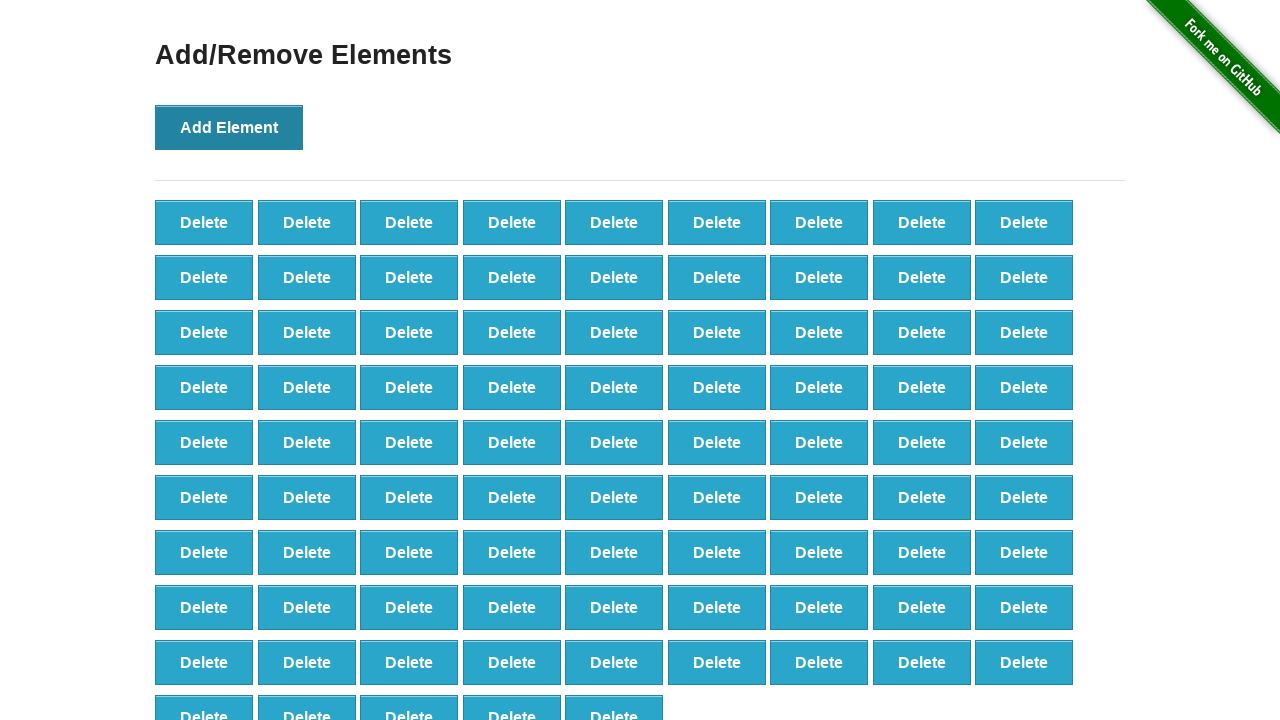

Clicked Add Element button (iteration 87/100) at (229, 127) on button[onclick='addElement()']
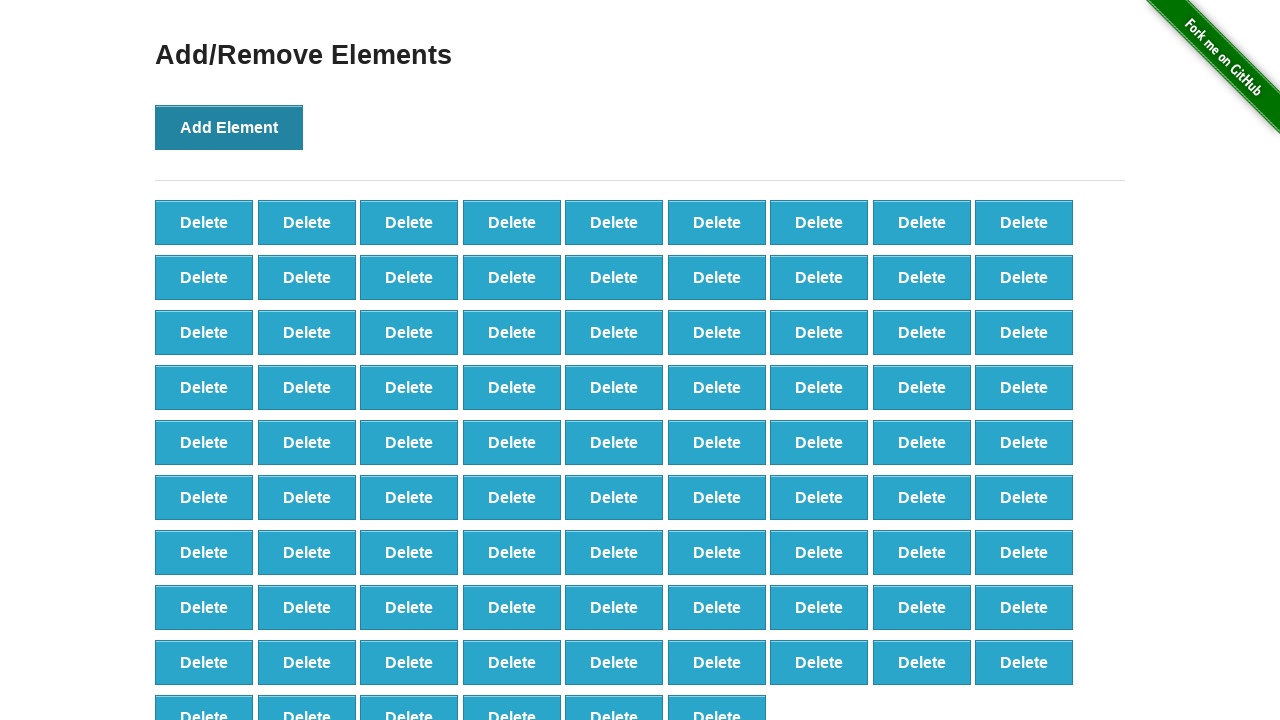

Clicked Add Element button (iteration 88/100) at (229, 127) on button[onclick='addElement()']
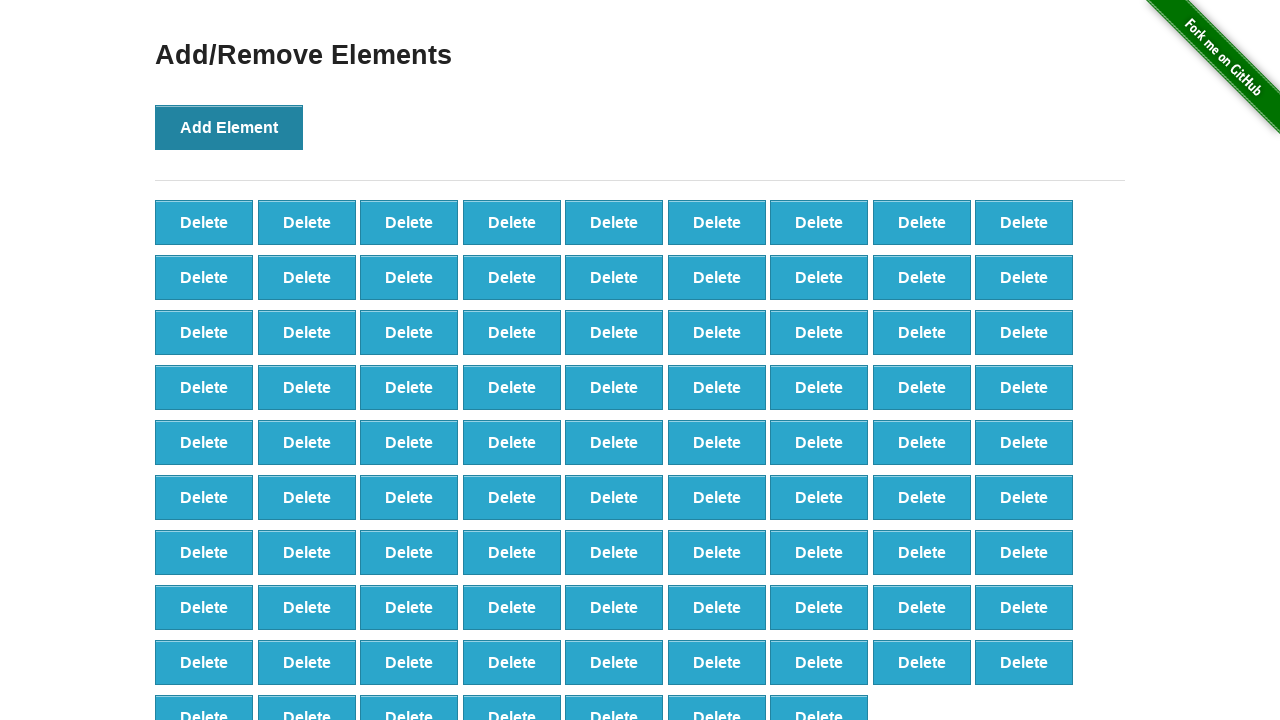

Clicked Add Element button (iteration 89/100) at (229, 127) on button[onclick='addElement()']
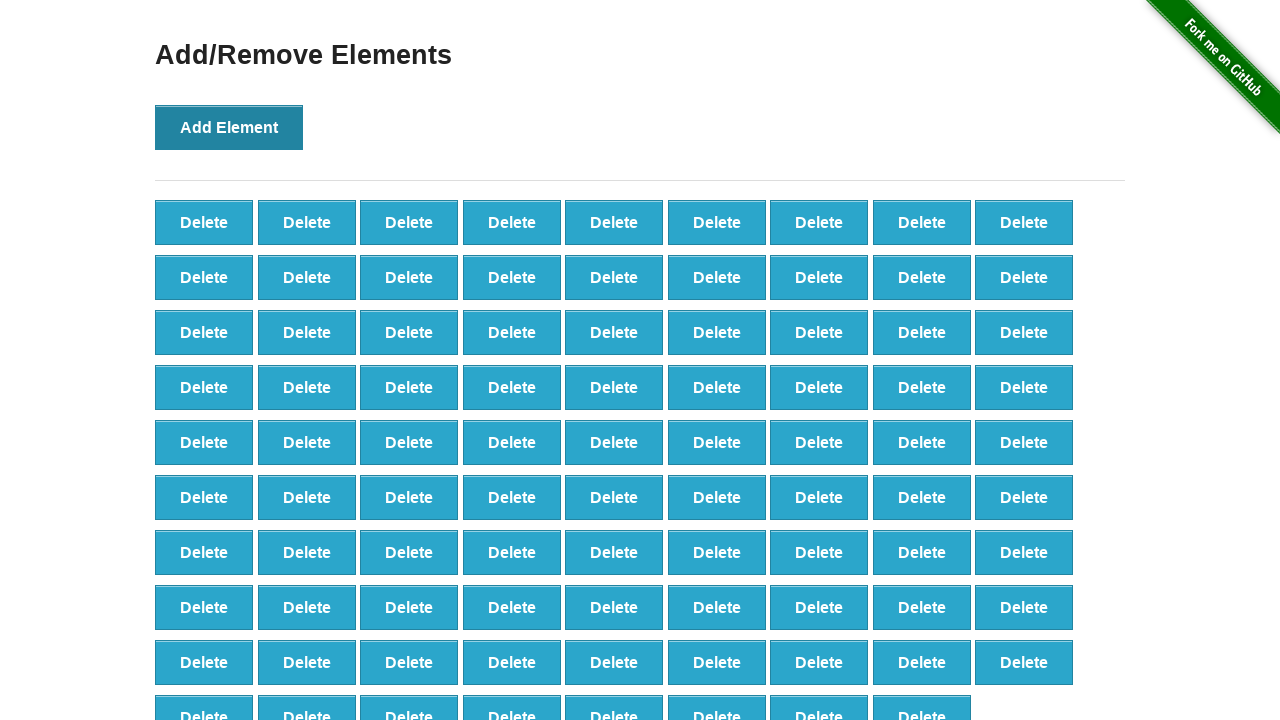

Clicked Add Element button (iteration 90/100) at (229, 127) on button[onclick='addElement()']
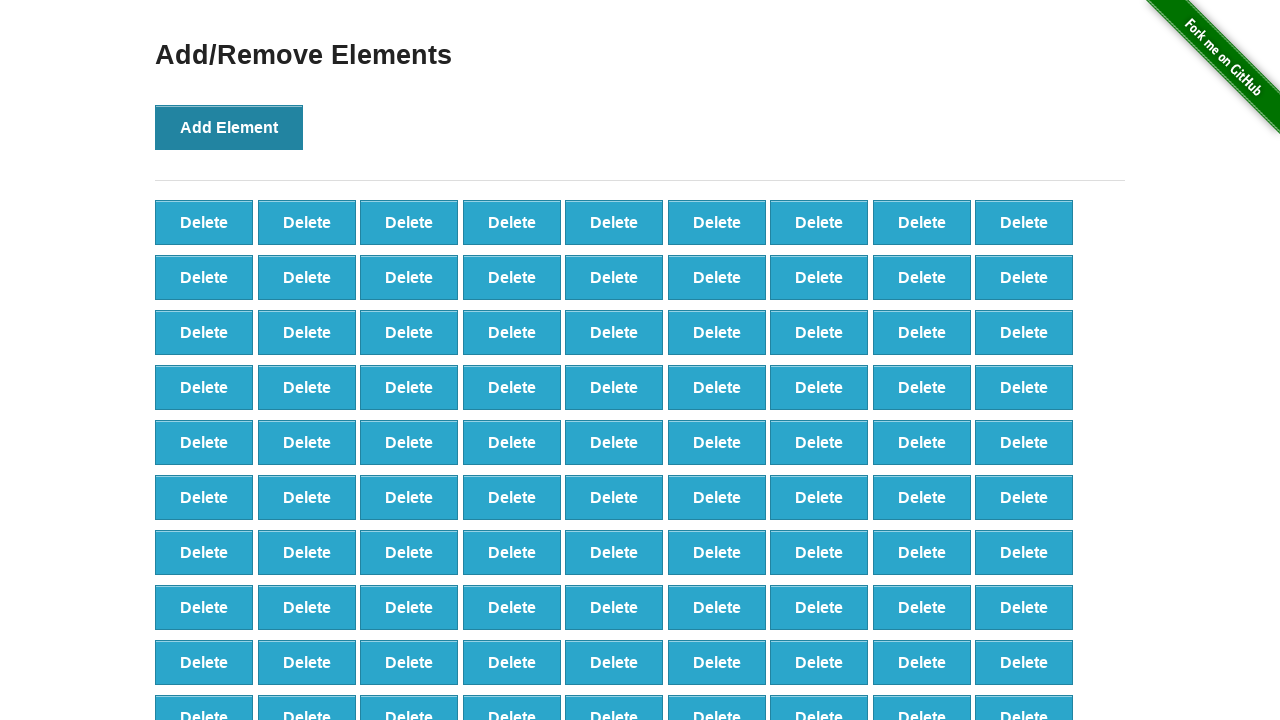

Clicked Add Element button (iteration 91/100) at (229, 127) on button[onclick='addElement()']
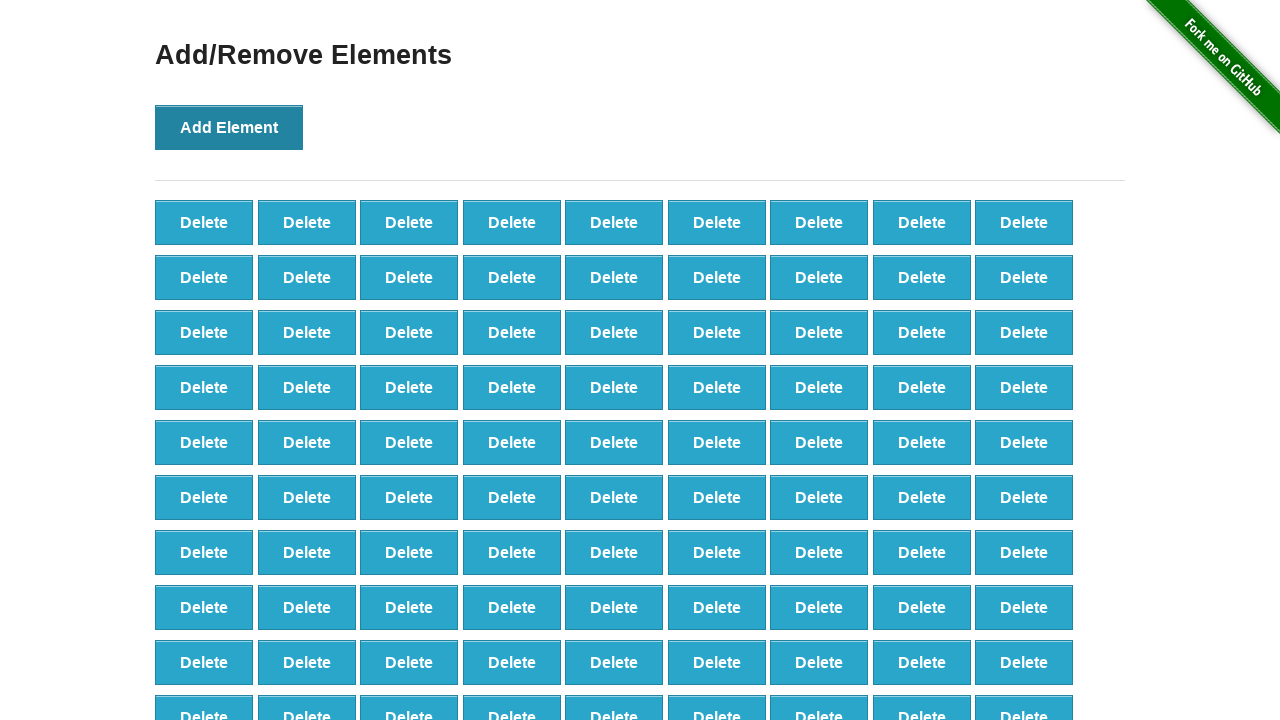

Clicked Add Element button (iteration 92/100) at (229, 127) on button[onclick='addElement()']
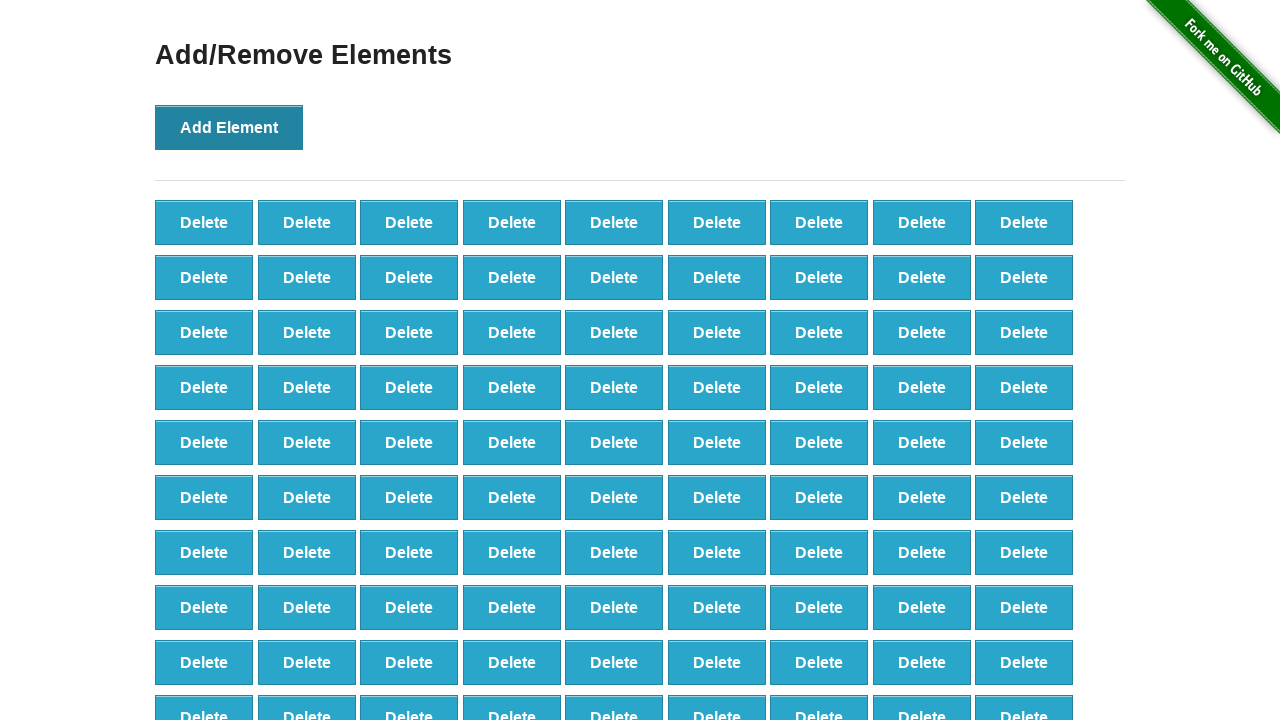

Clicked Add Element button (iteration 93/100) at (229, 127) on button[onclick='addElement()']
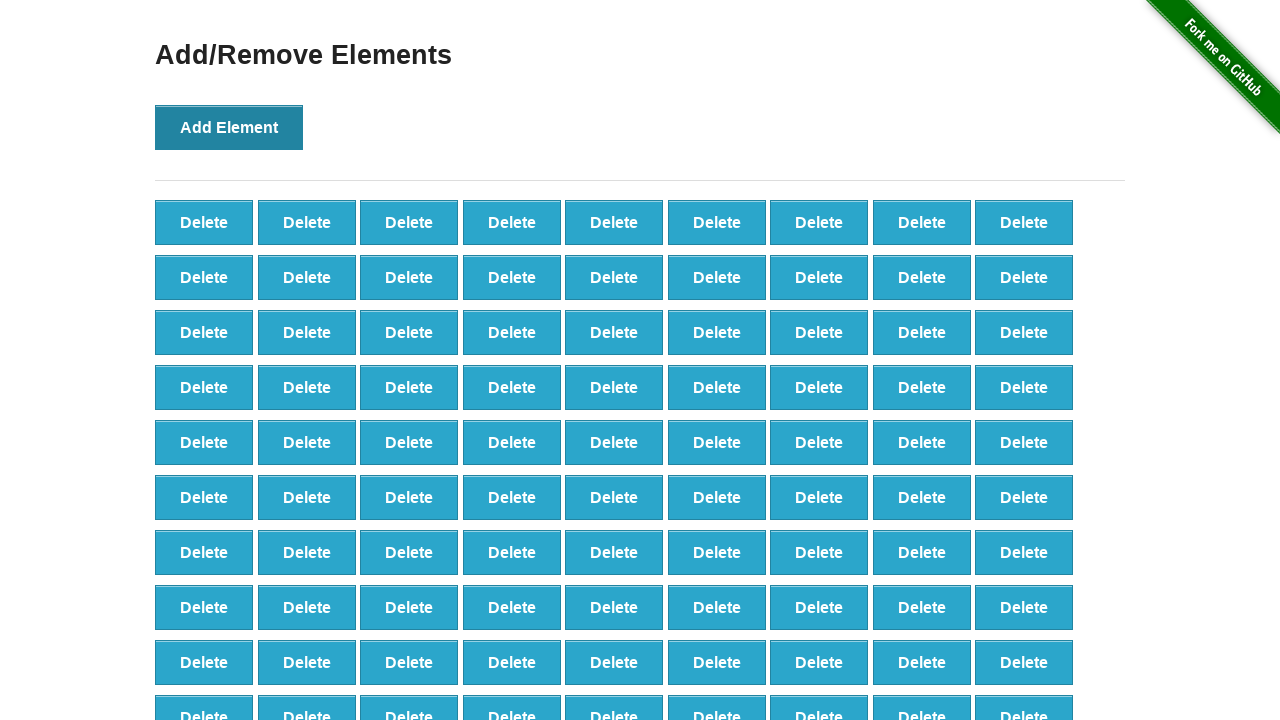

Clicked Add Element button (iteration 94/100) at (229, 127) on button[onclick='addElement()']
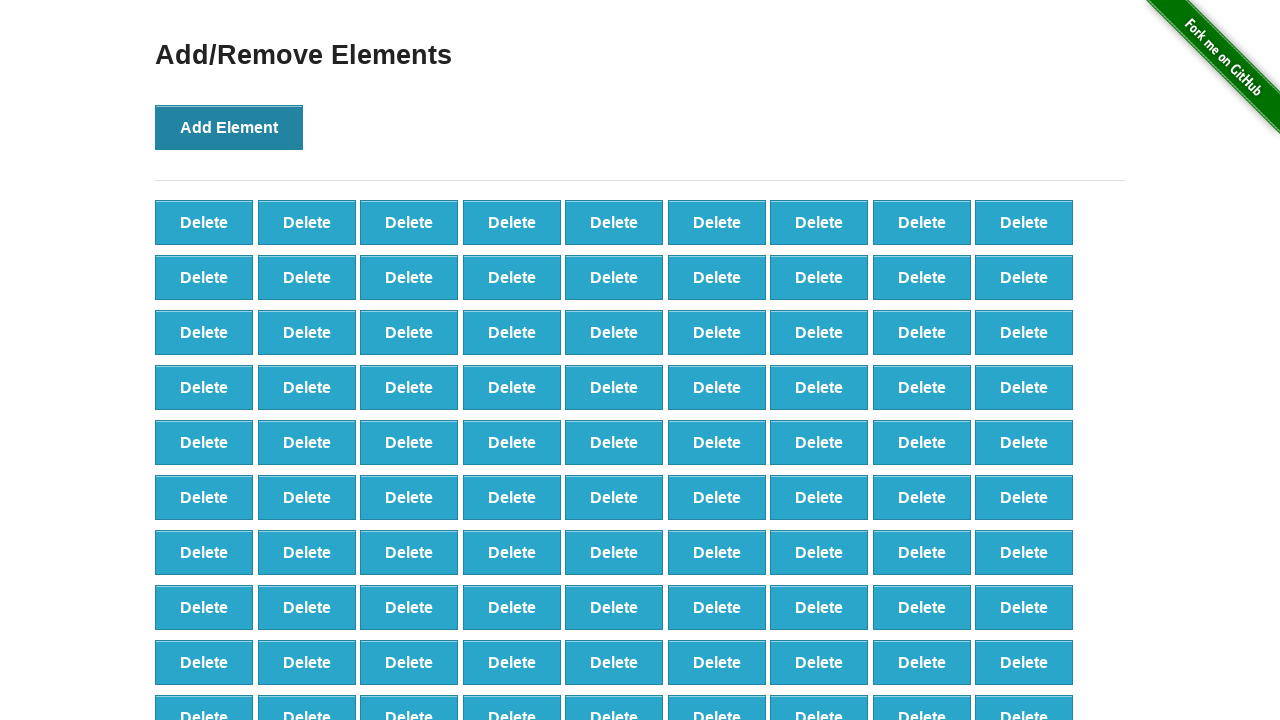

Clicked Add Element button (iteration 95/100) at (229, 127) on button[onclick='addElement()']
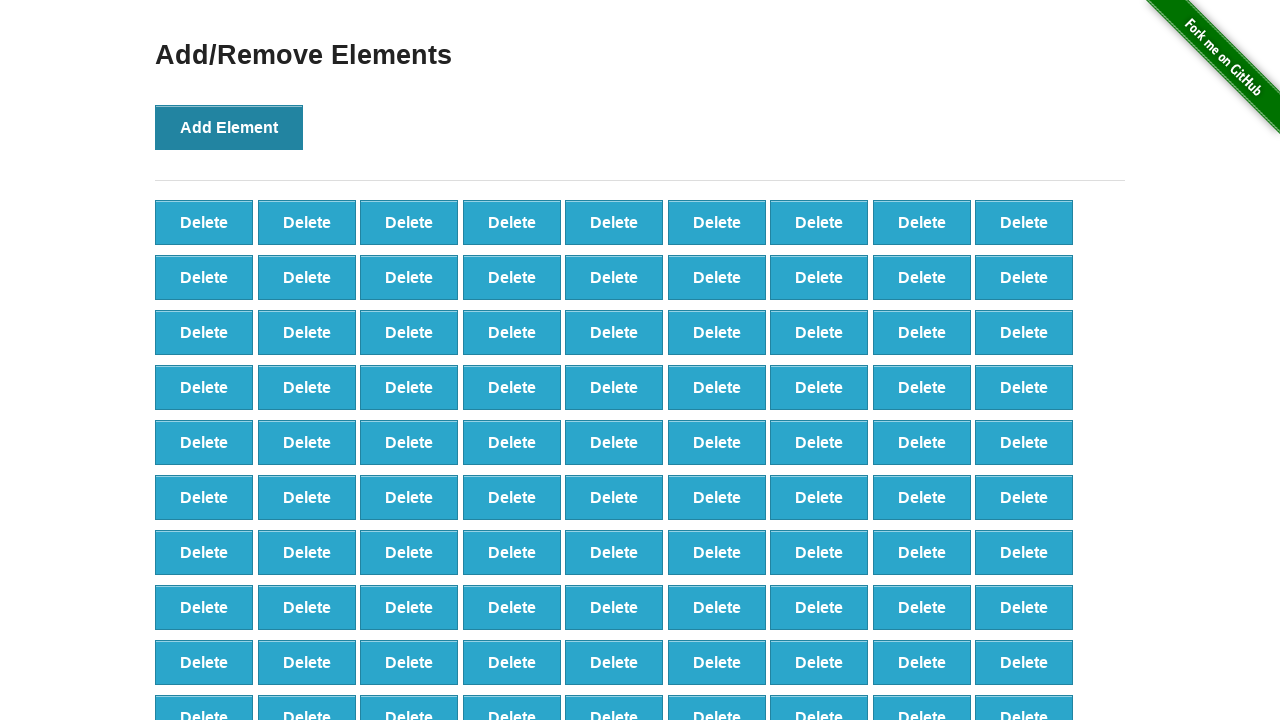

Clicked Add Element button (iteration 96/100) at (229, 127) on button[onclick='addElement()']
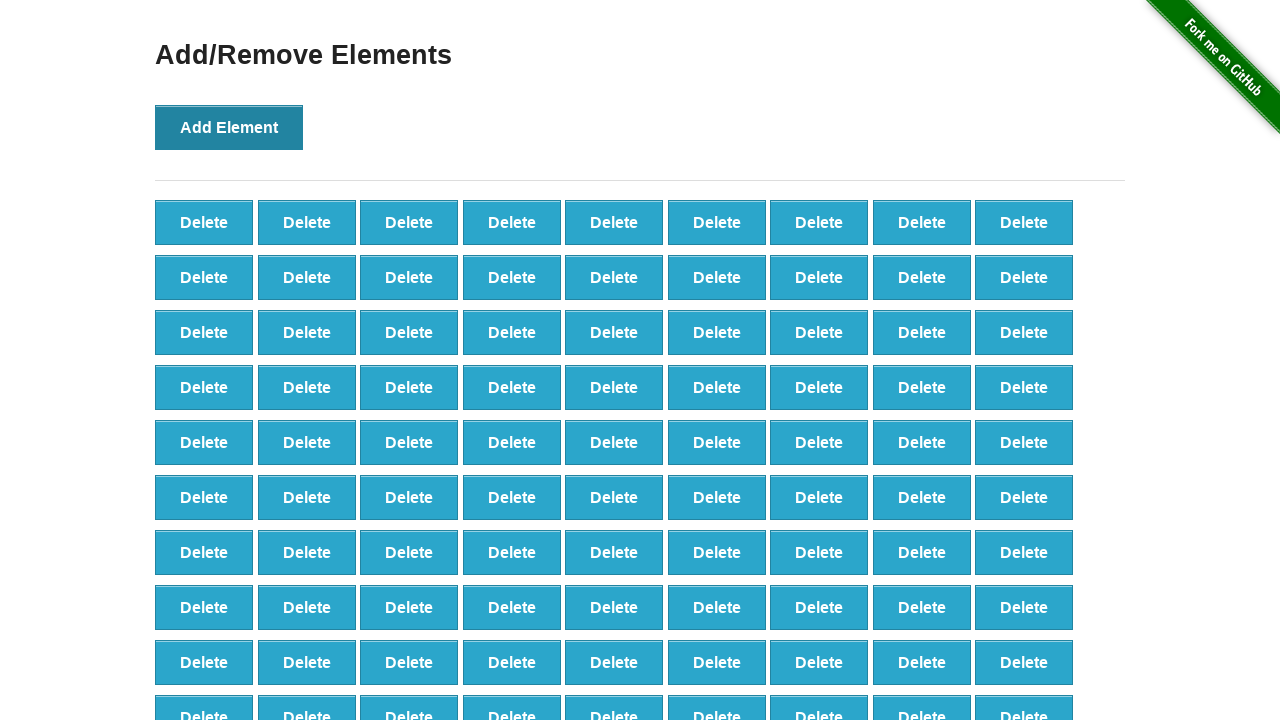

Clicked Add Element button (iteration 97/100) at (229, 127) on button[onclick='addElement()']
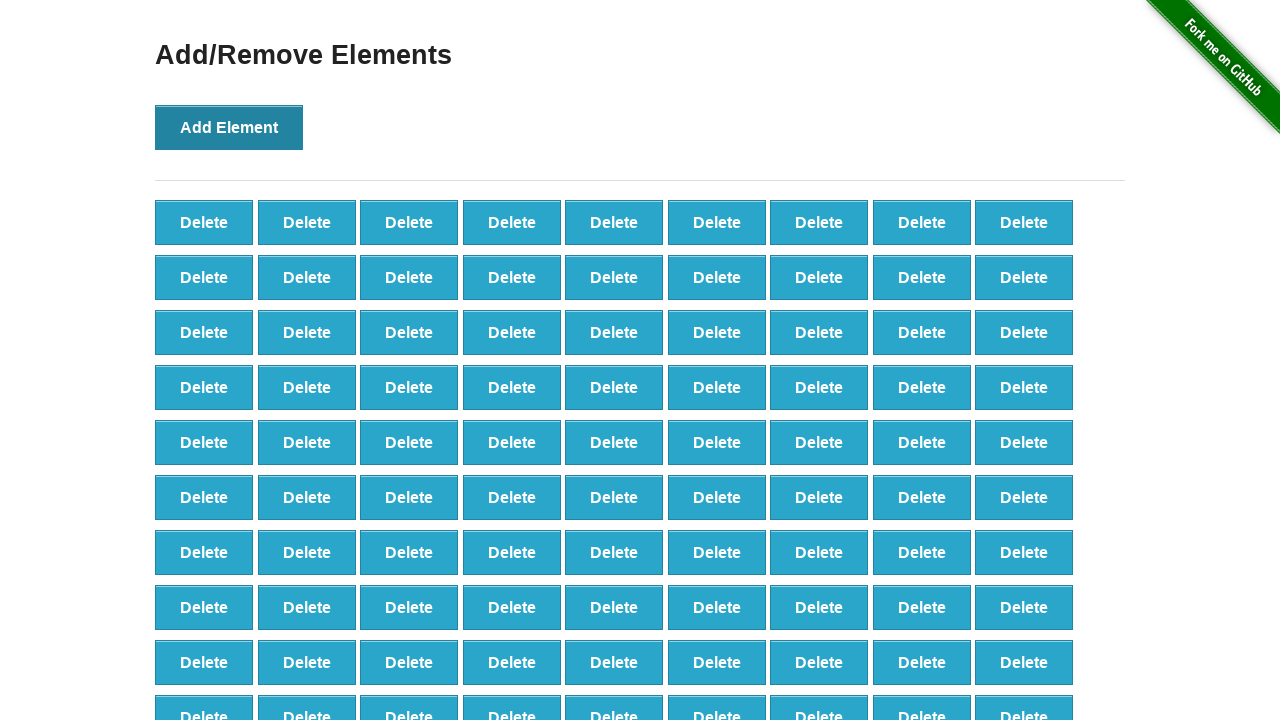

Clicked Add Element button (iteration 98/100) at (229, 127) on button[onclick='addElement()']
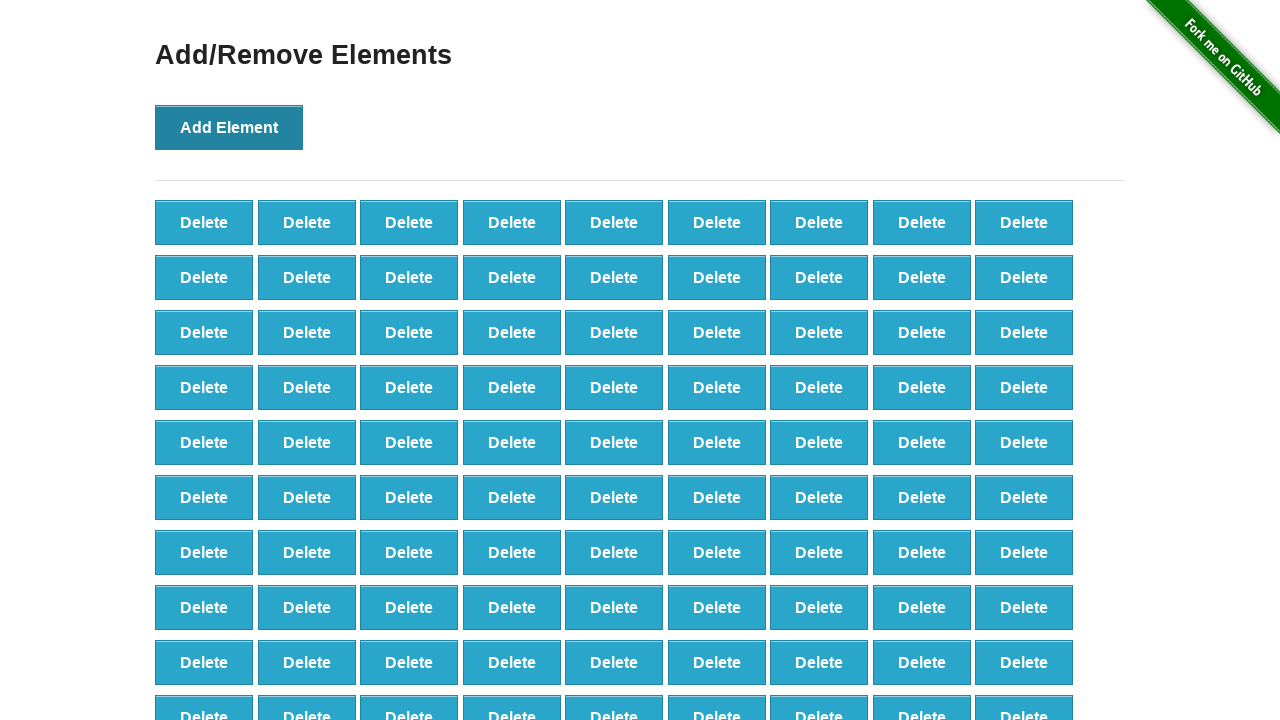

Clicked Add Element button (iteration 99/100) at (229, 127) on button[onclick='addElement()']
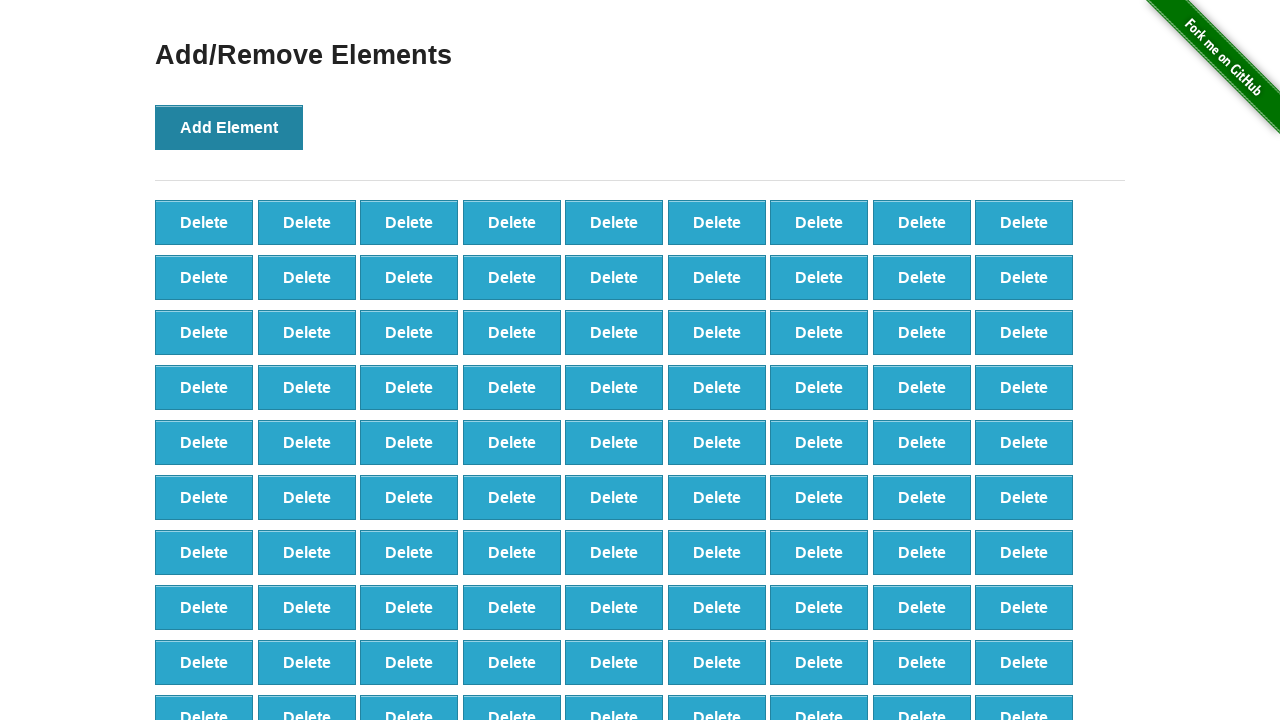

Clicked Add Element button (iteration 100/100) at (229, 127) on button[onclick='addElement()']
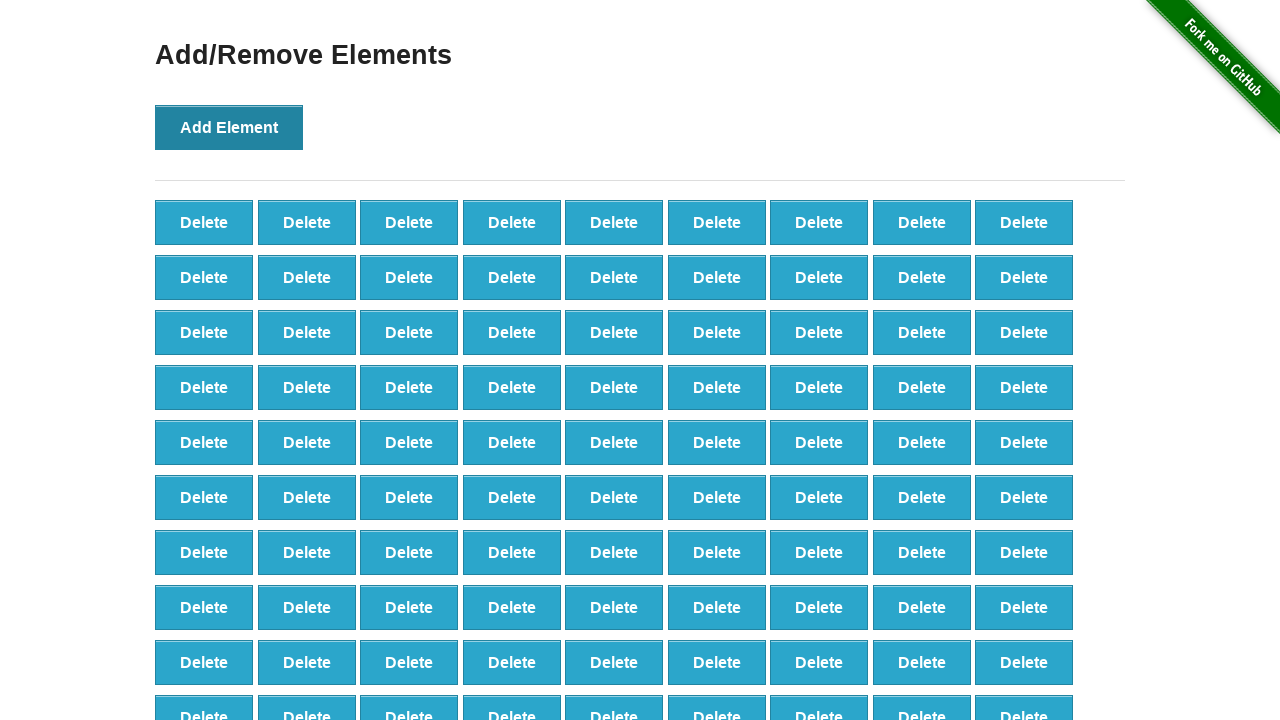

Clicked Delete button (iteration 1/20) at (204, 222) on div#elements button >> nth=0
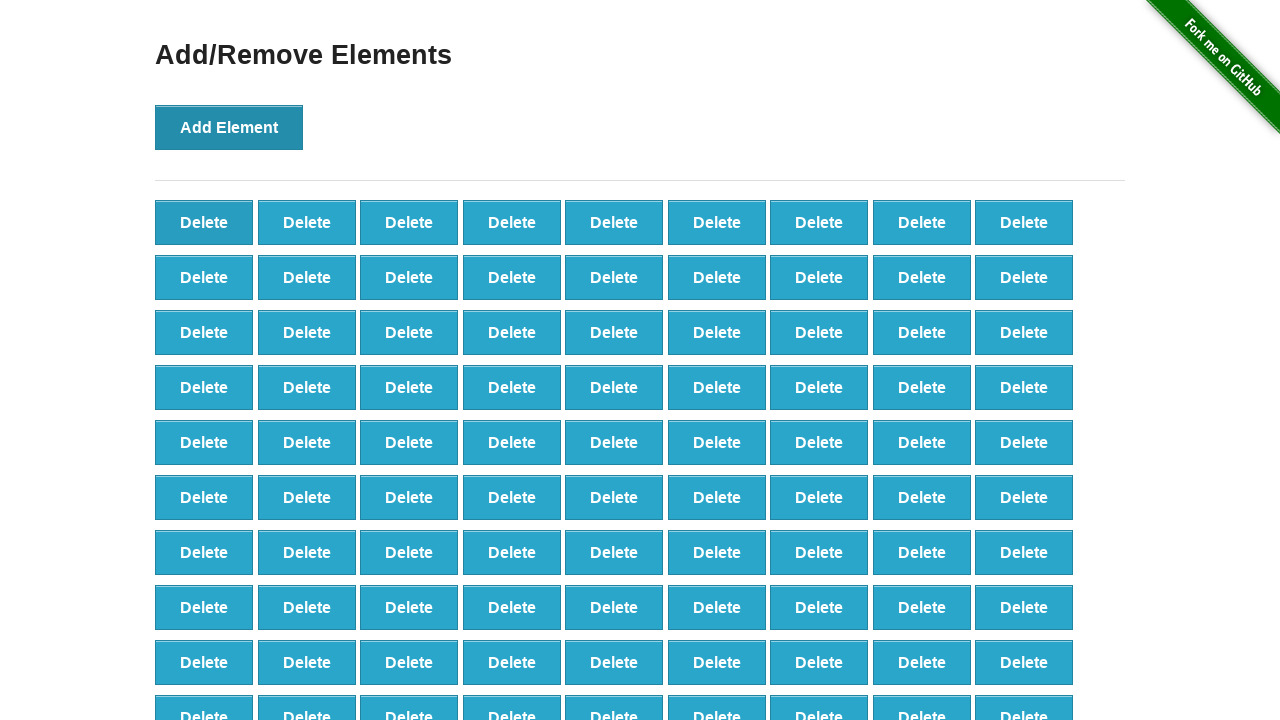

Clicked Delete button (iteration 2/20) at (307, 222) on div#elements button >> nth=1
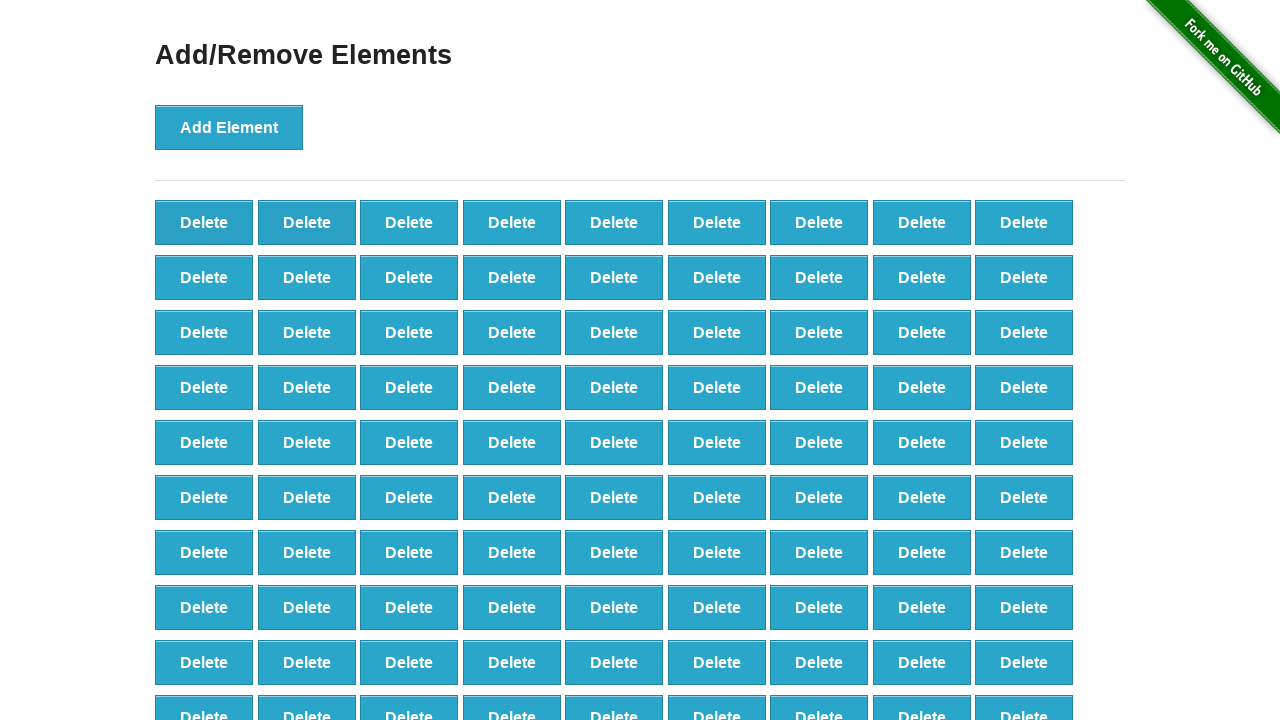

Clicked Delete button (iteration 3/20) at (409, 222) on div#elements button >> nth=2
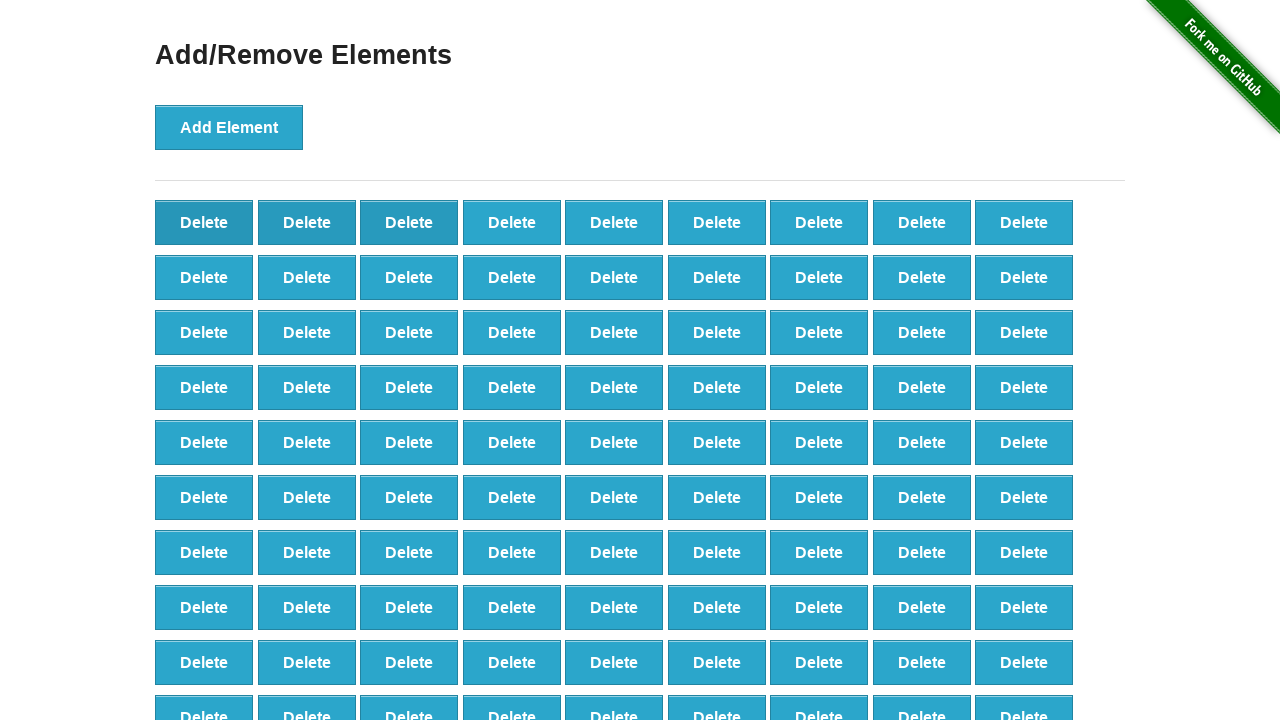

Clicked Delete button (iteration 4/20) at (512, 222) on div#elements button >> nth=3
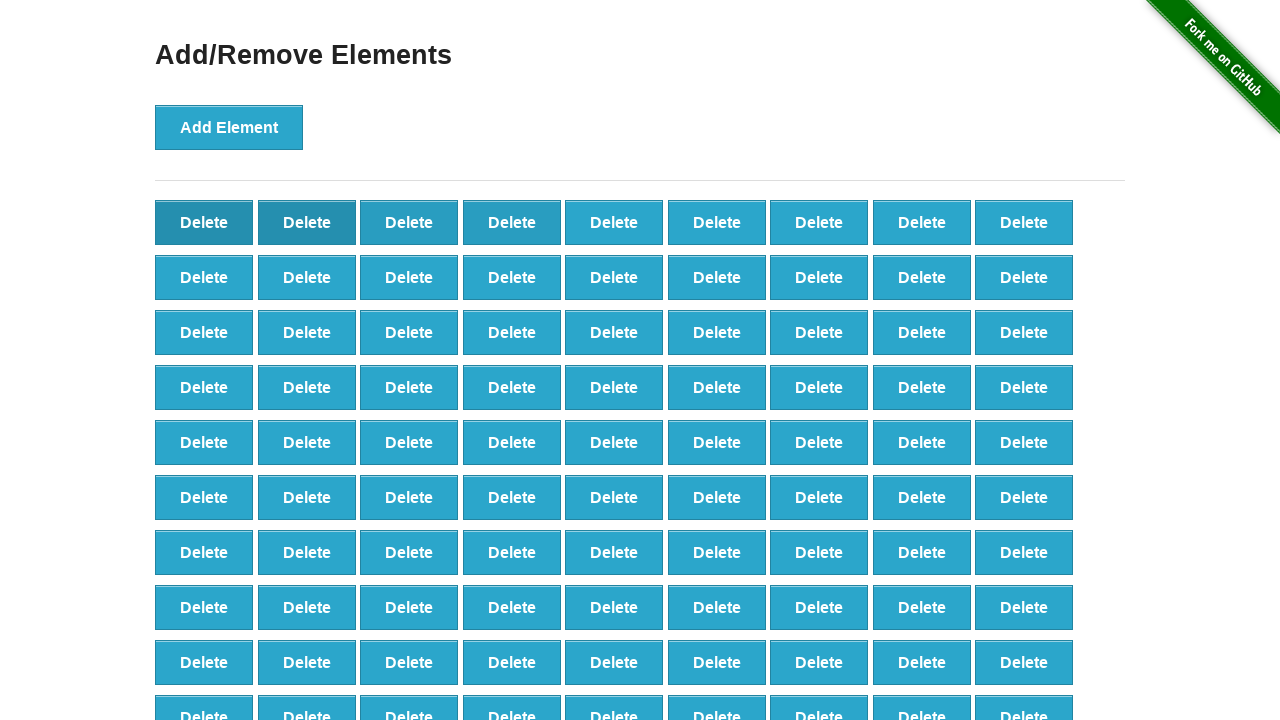

Clicked Delete button (iteration 5/20) at (614, 222) on div#elements button >> nth=4
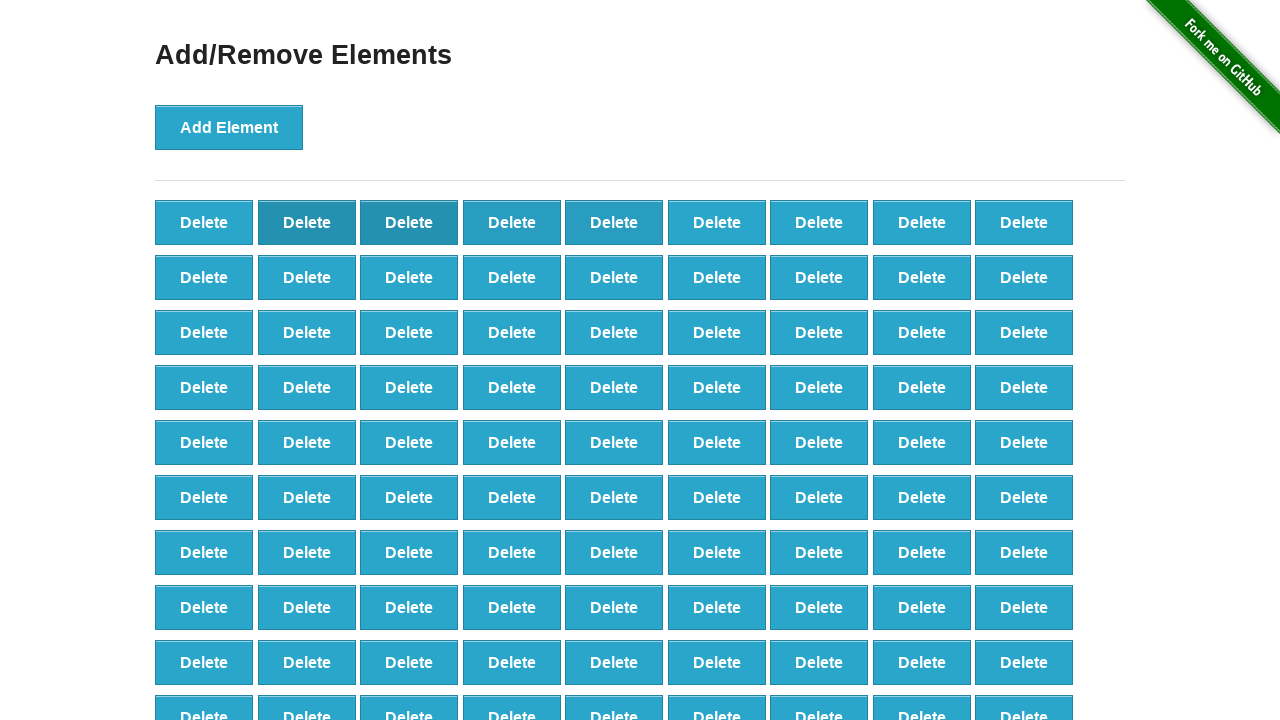

Clicked Delete button (iteration 6/20) at (717, 222) on div#elements button >> nth=5
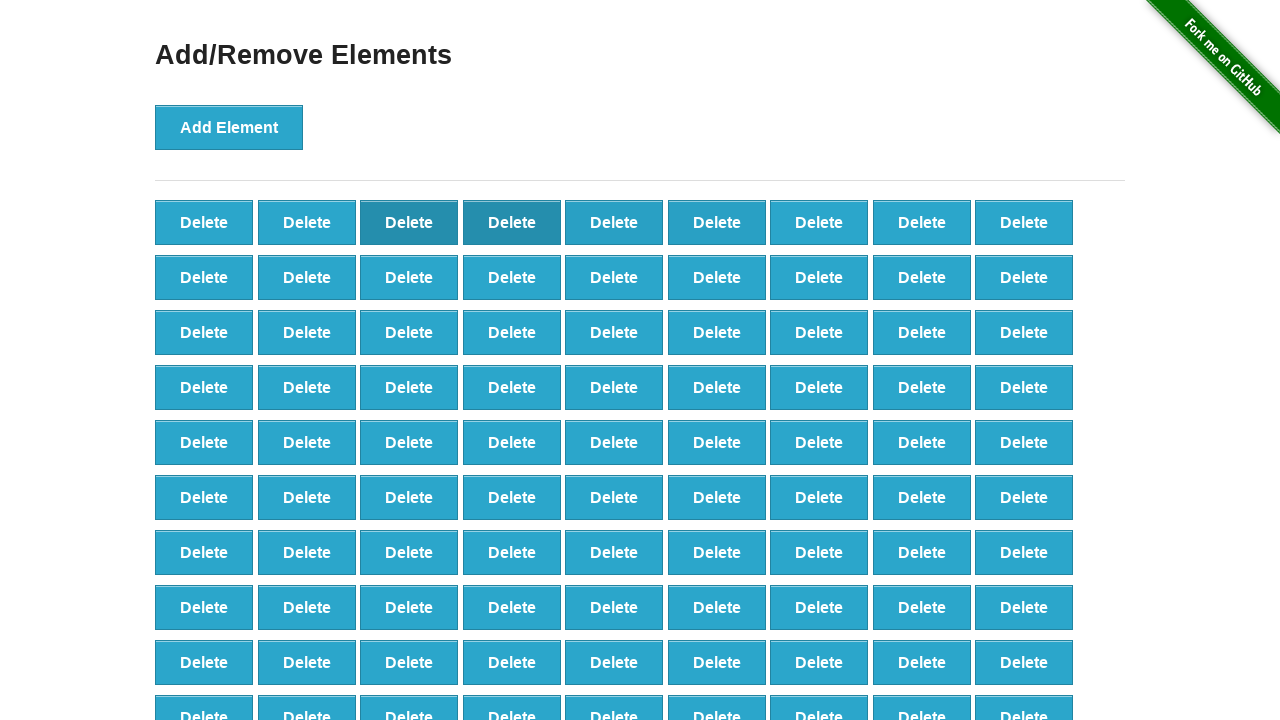

Clicked Delete button (iteration 7/20) at (819, 222) on div#elements button >> nth=6
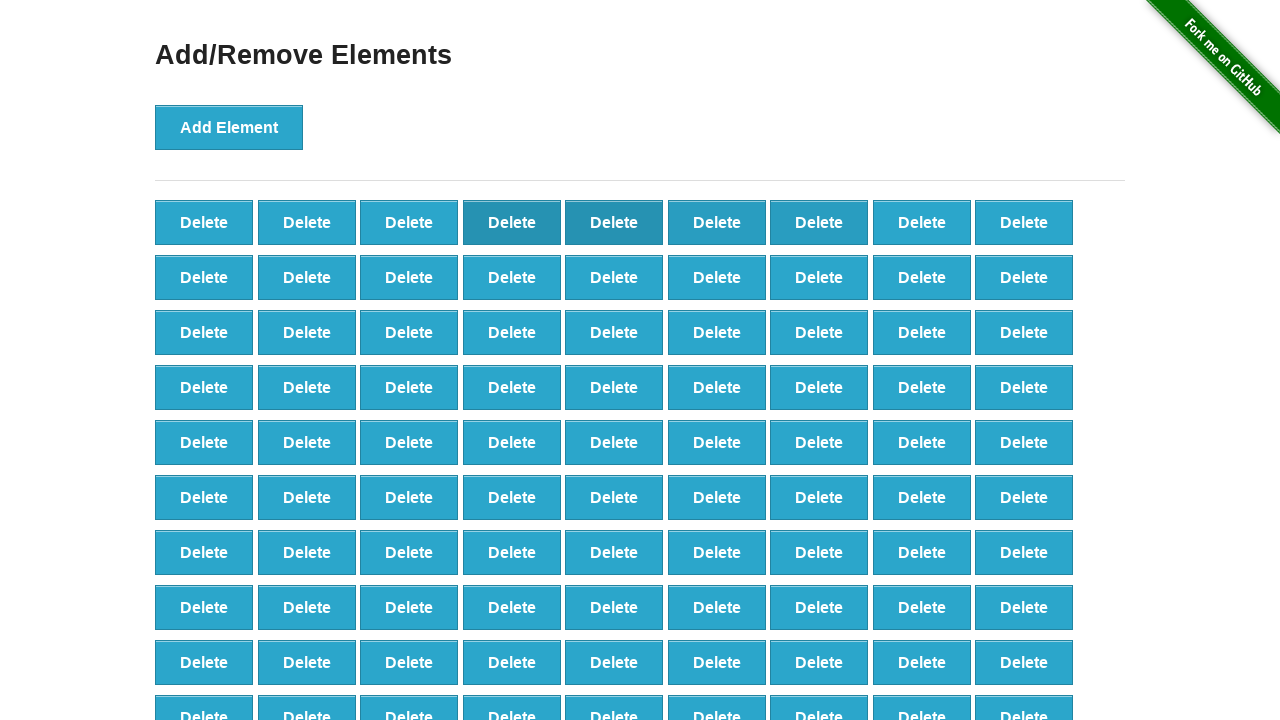

Clicked Delete button (iteration 8/20) at (922, 222) on div#elements button >> nth=7
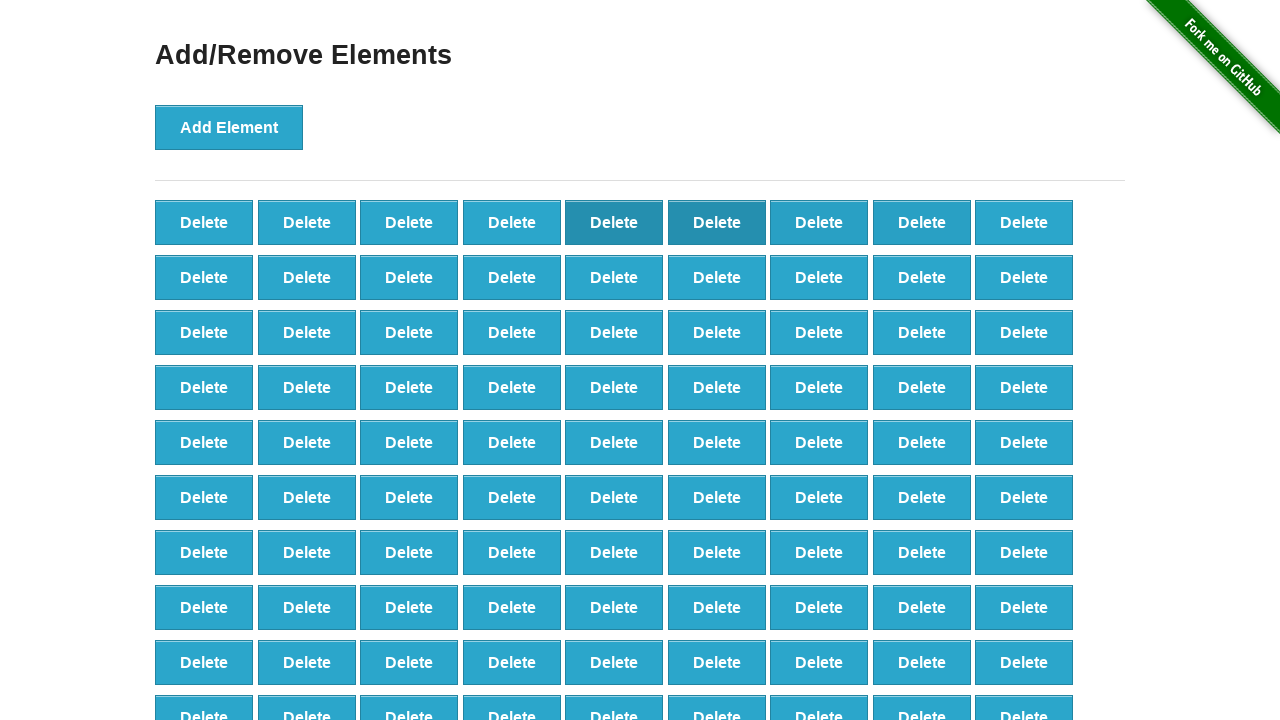

Clicked Delete button (iteration 9/20) at (1024, 222) on div#elements button >> nth=8
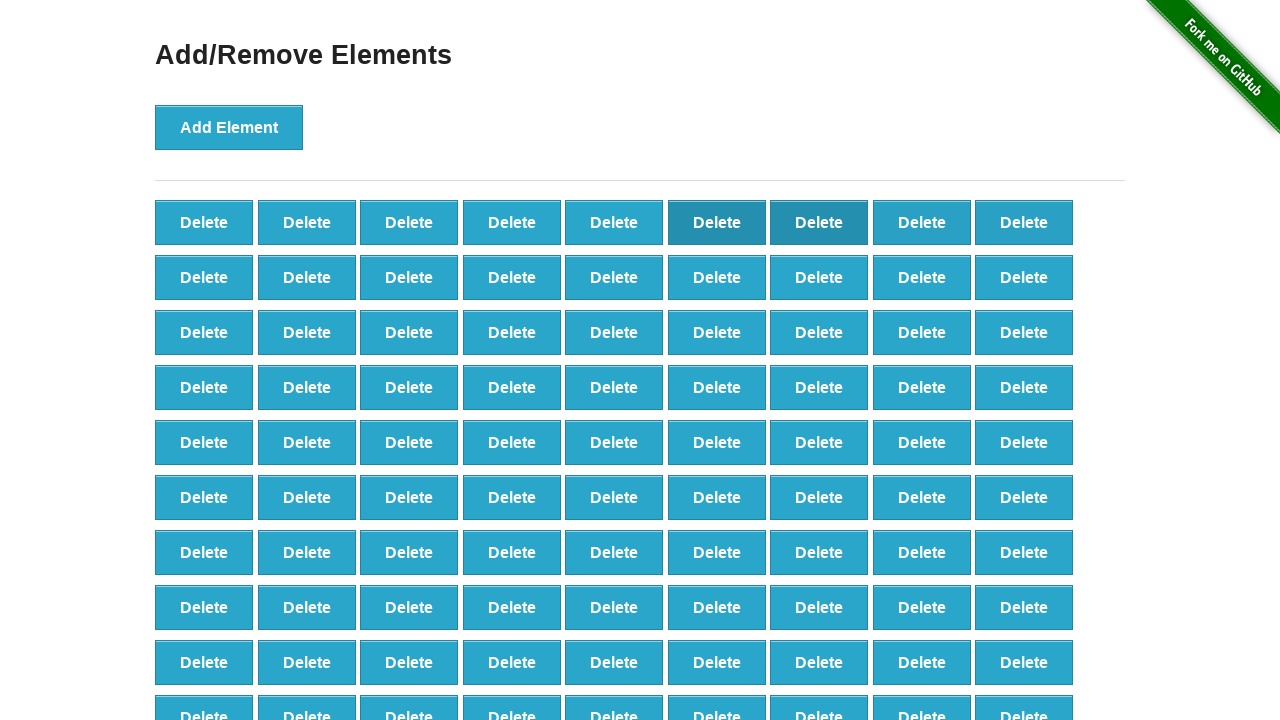

Clicked Delete button (iteration 10/20) at (204, 277) on div#elements button >> nth=9
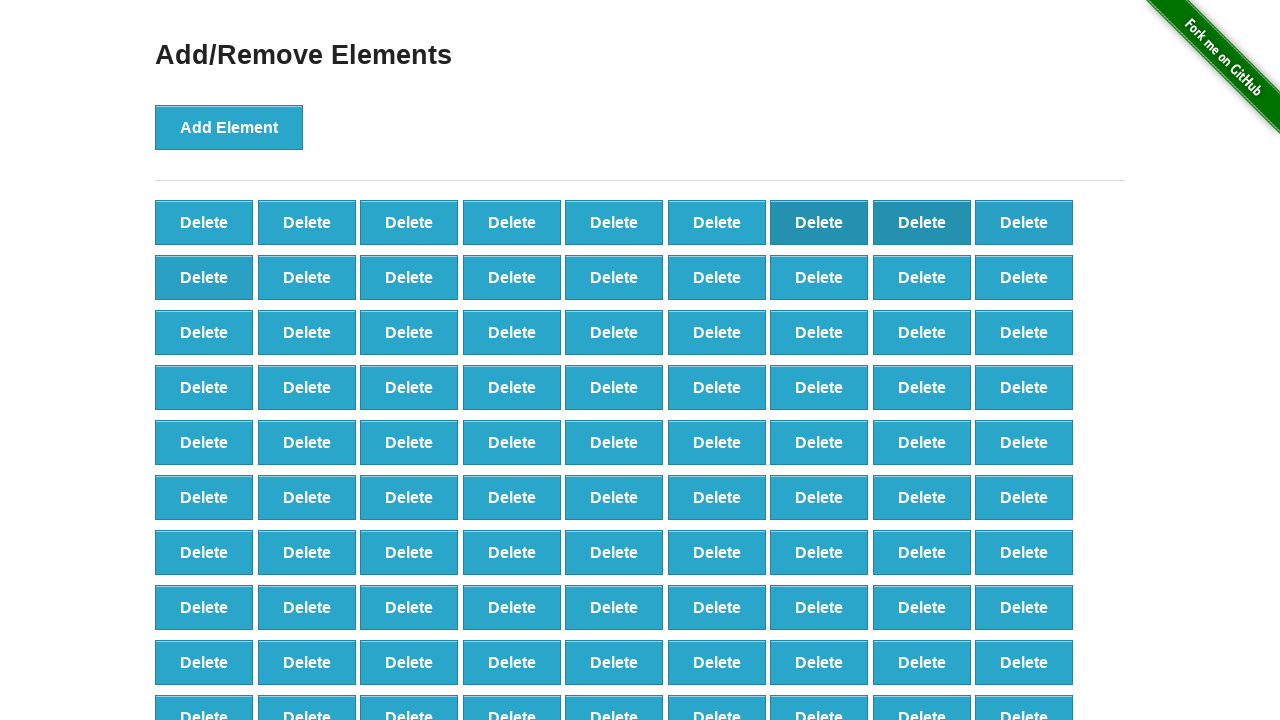

Clicked Delete button (iteration 11/20) at (307, 277) on div#elements button >> nth=10
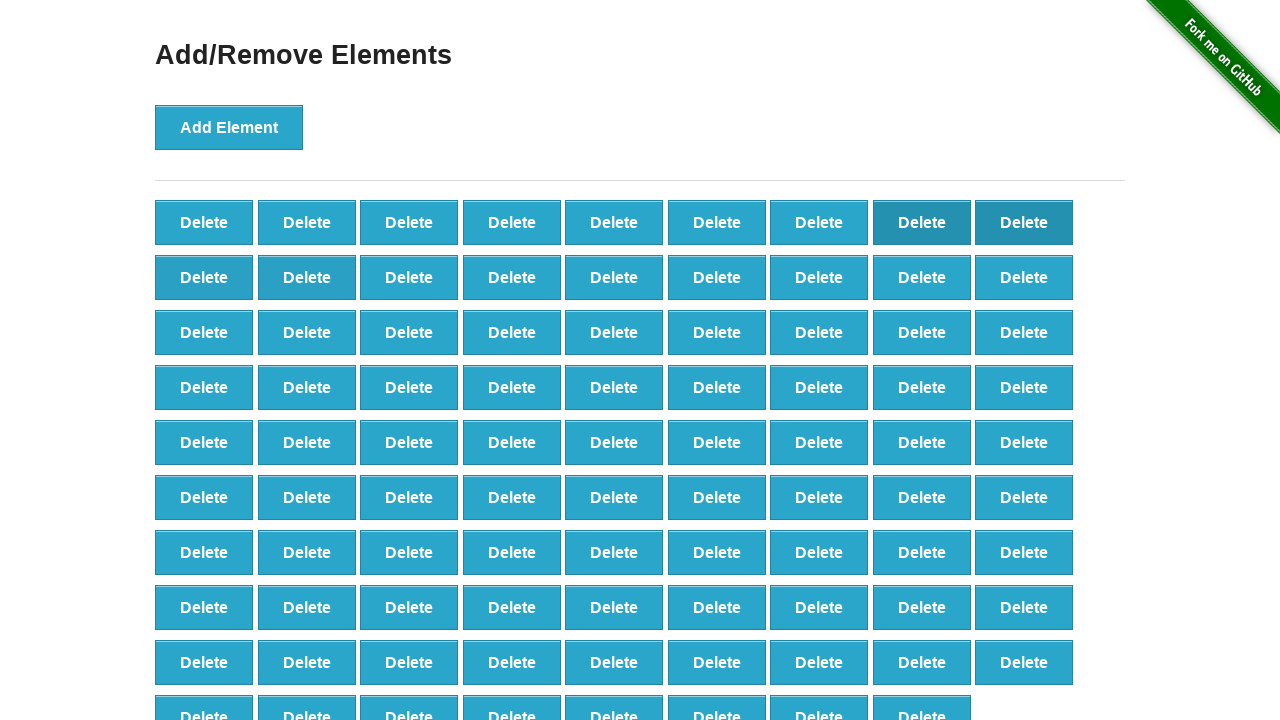

Clicked Delete button (iteration 12/20) at (409, 277) on div#elements button >> nth=11
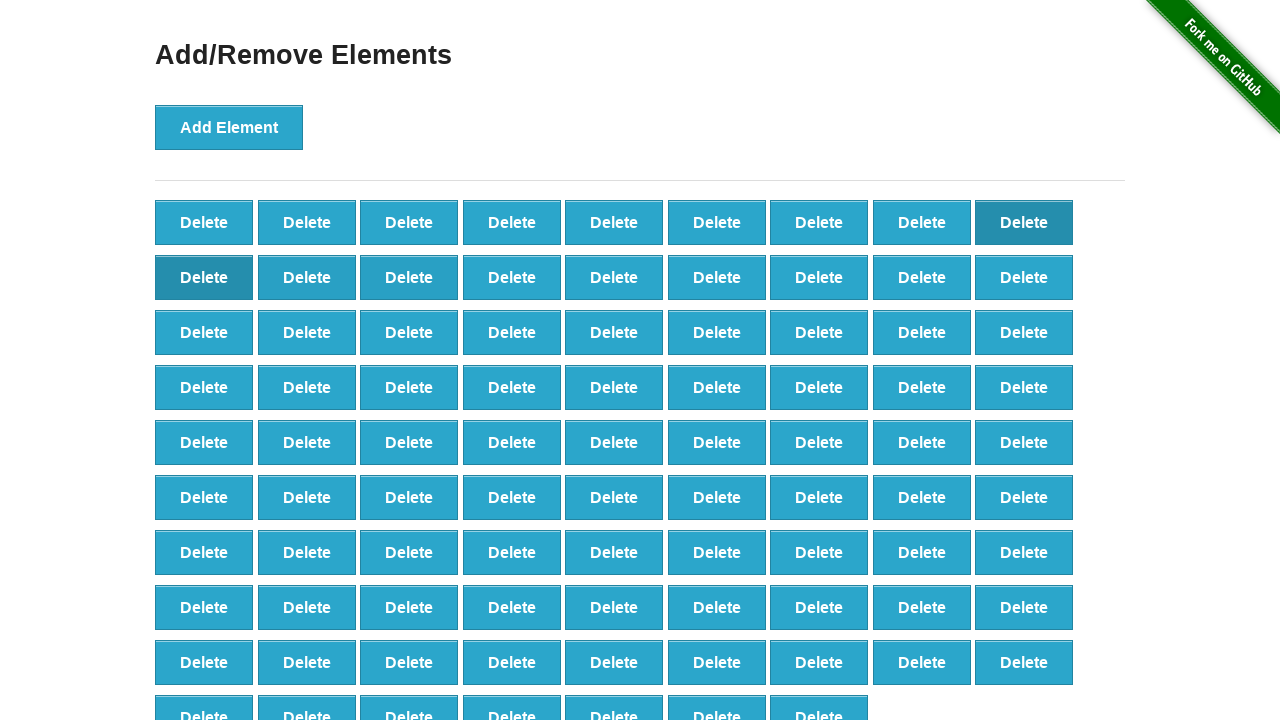

Clicked Delete button (iteration 13/20) at (512, 277) on div#elements button >> nth=12
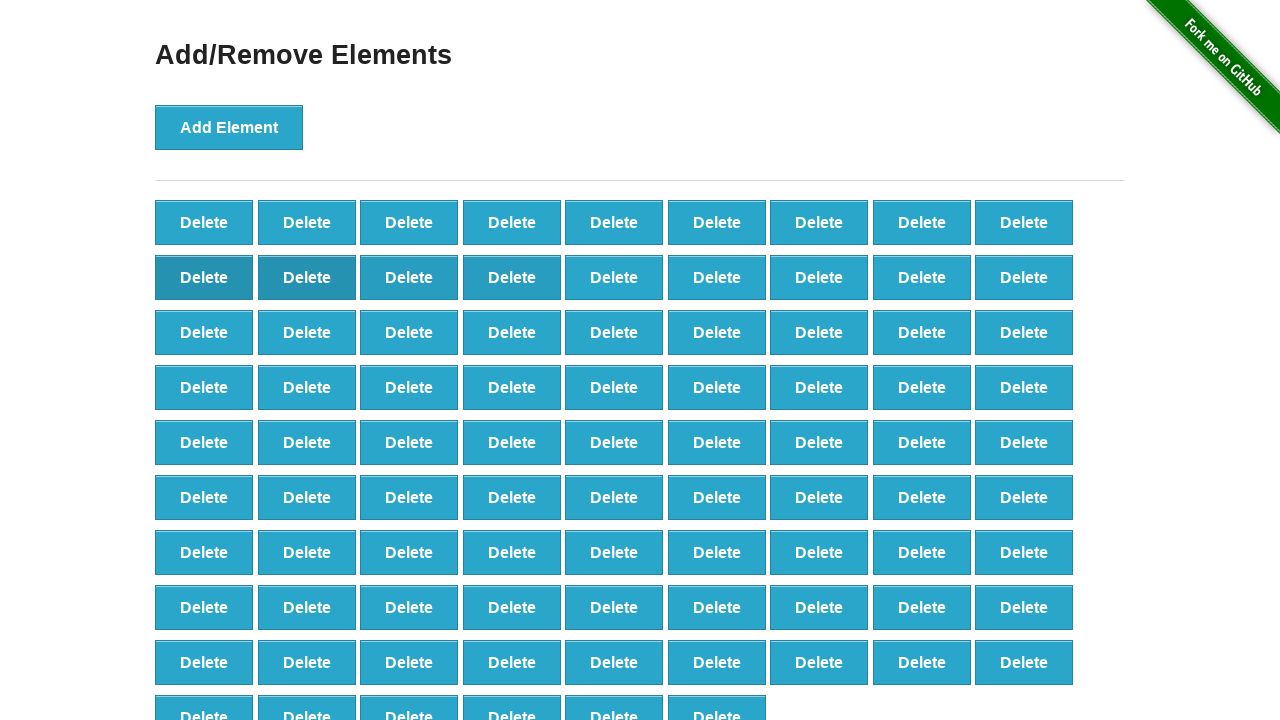

Clicked Delete button (iteration 14/20) at (614, 277) on div#elements button >> nth=13
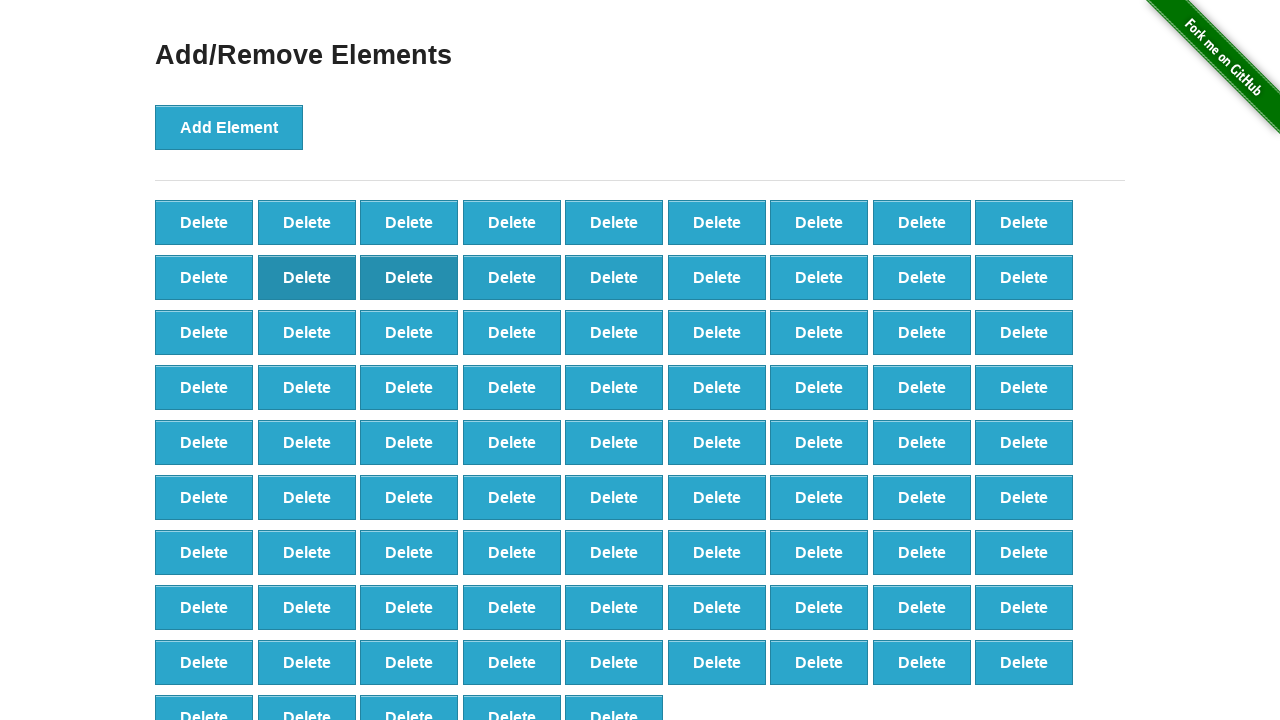

Clicked Delete button (iteration 15/20) at (717, 277) on div#elements button >> nth=14
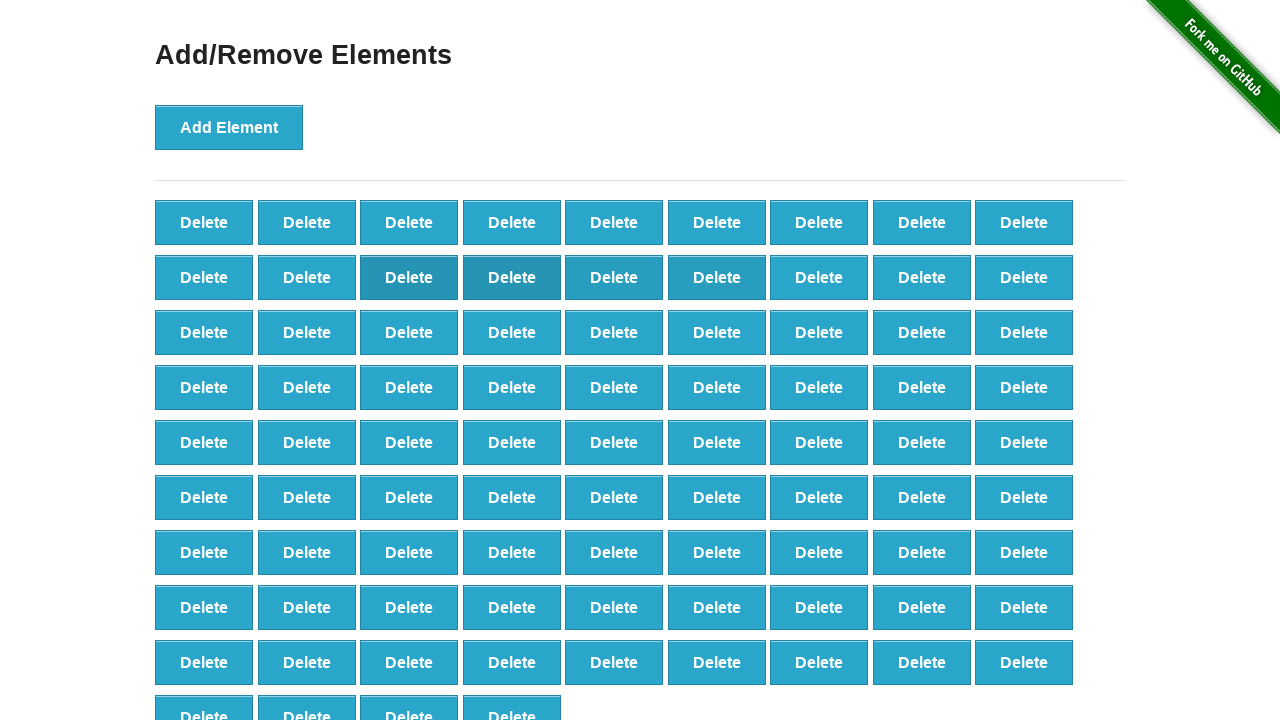

Clicked Delete button (iteration 16/20) at (819, 277) on div#elements button >> nth=15
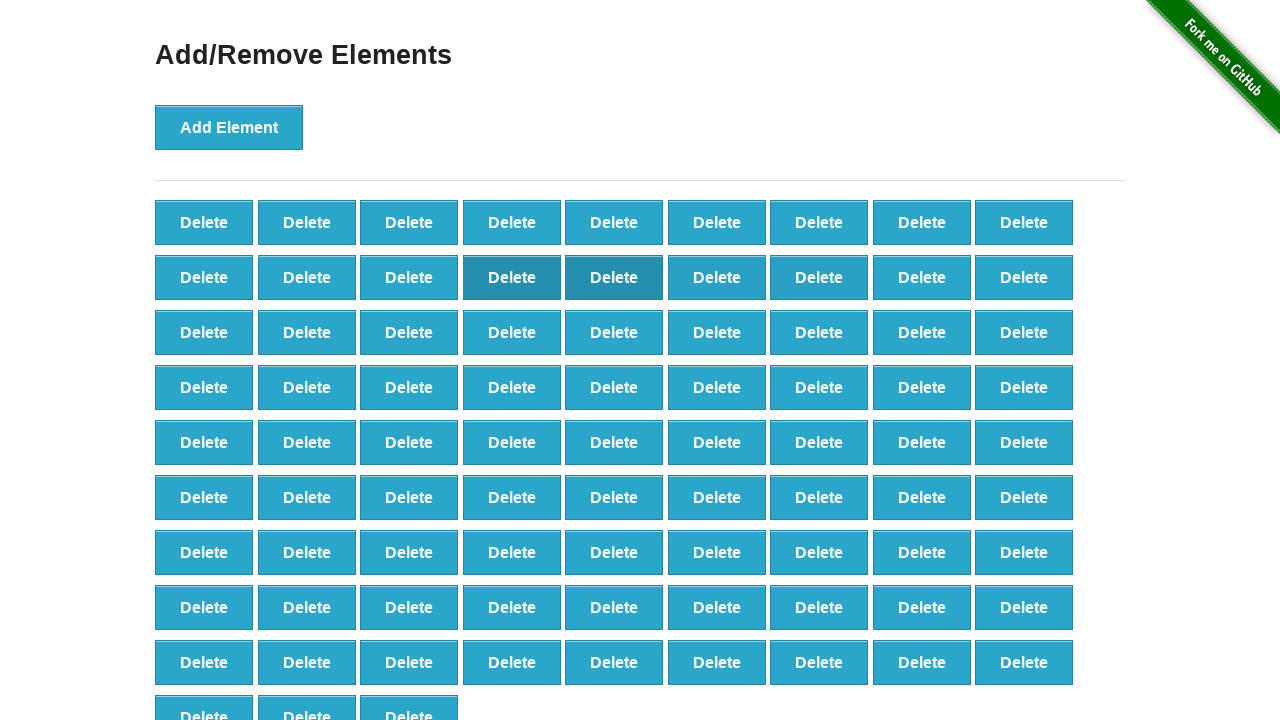

Clicked Delete button (iteration 17/20) at (922, 277) on div#elements button >> nth=16
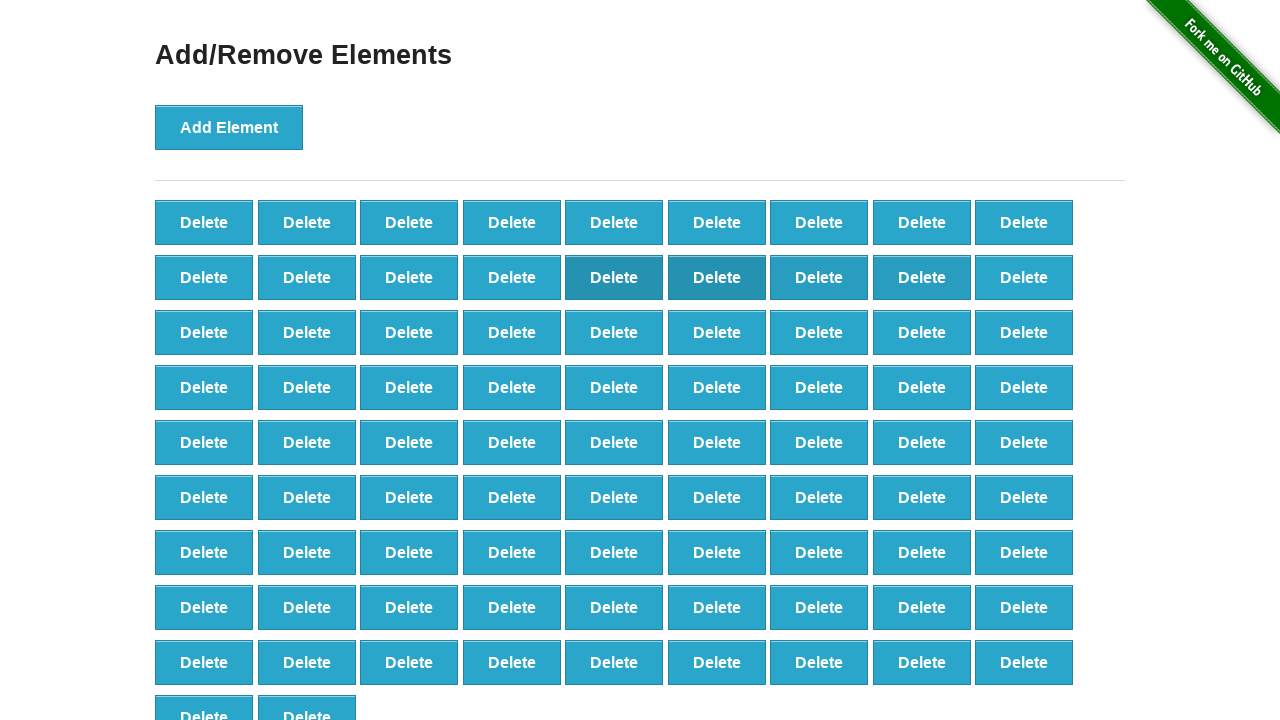

Clicked Delete button (iteration 18/20) at (1024, 277) on div#elements button >> nth=17
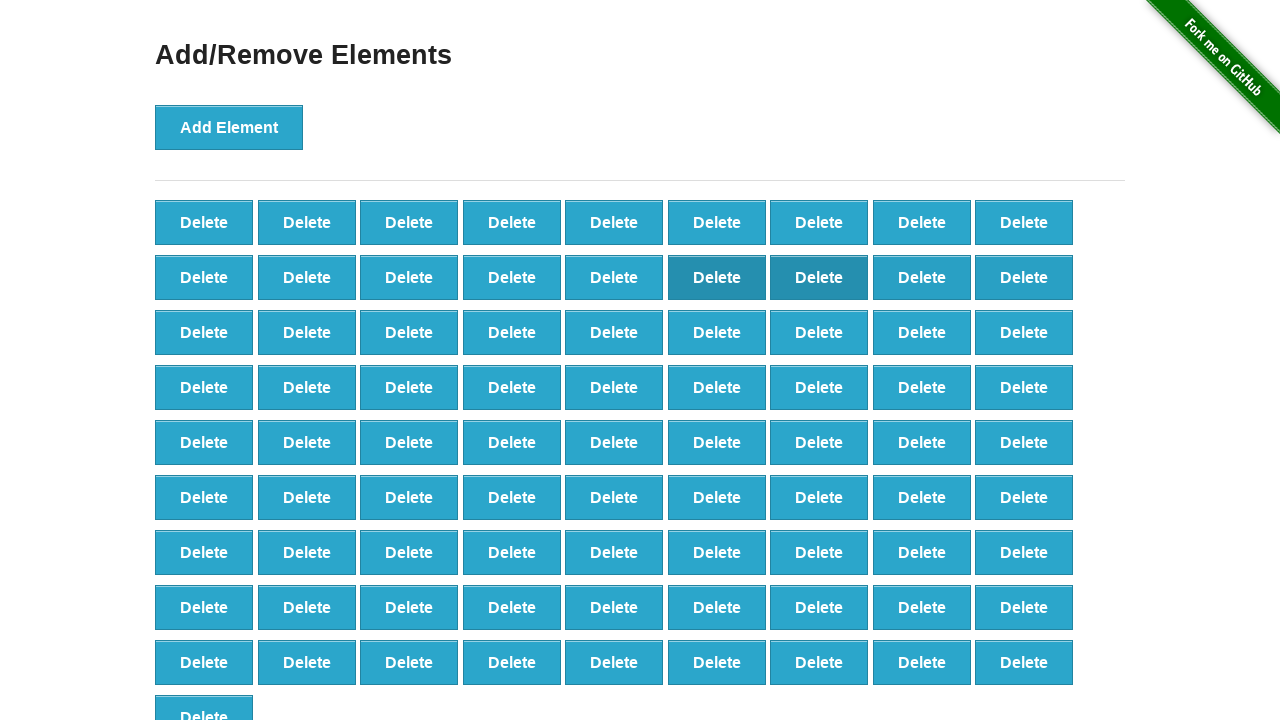

Clicked Delete button (iteration 19/20) at (204, 332) on div#elements button >> nth=18
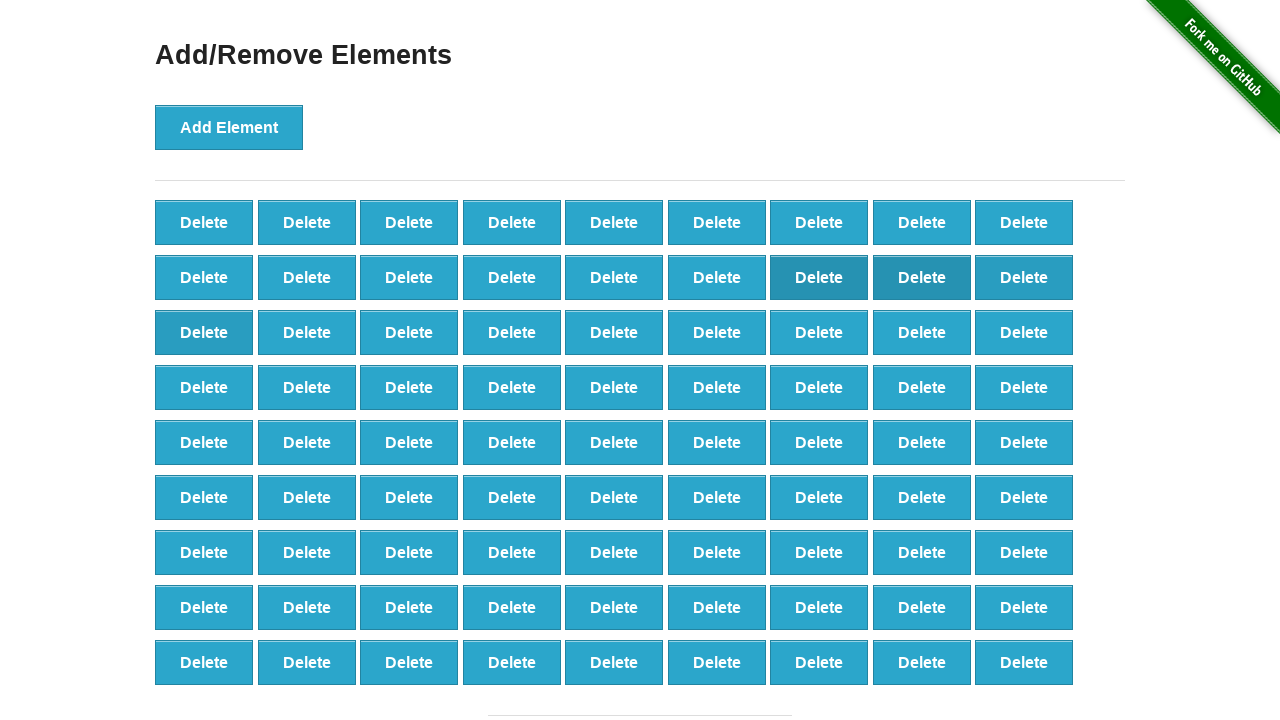

Clicked Delete button (iteration 20/20) at (307, 332) on div#elements button >> nth=19
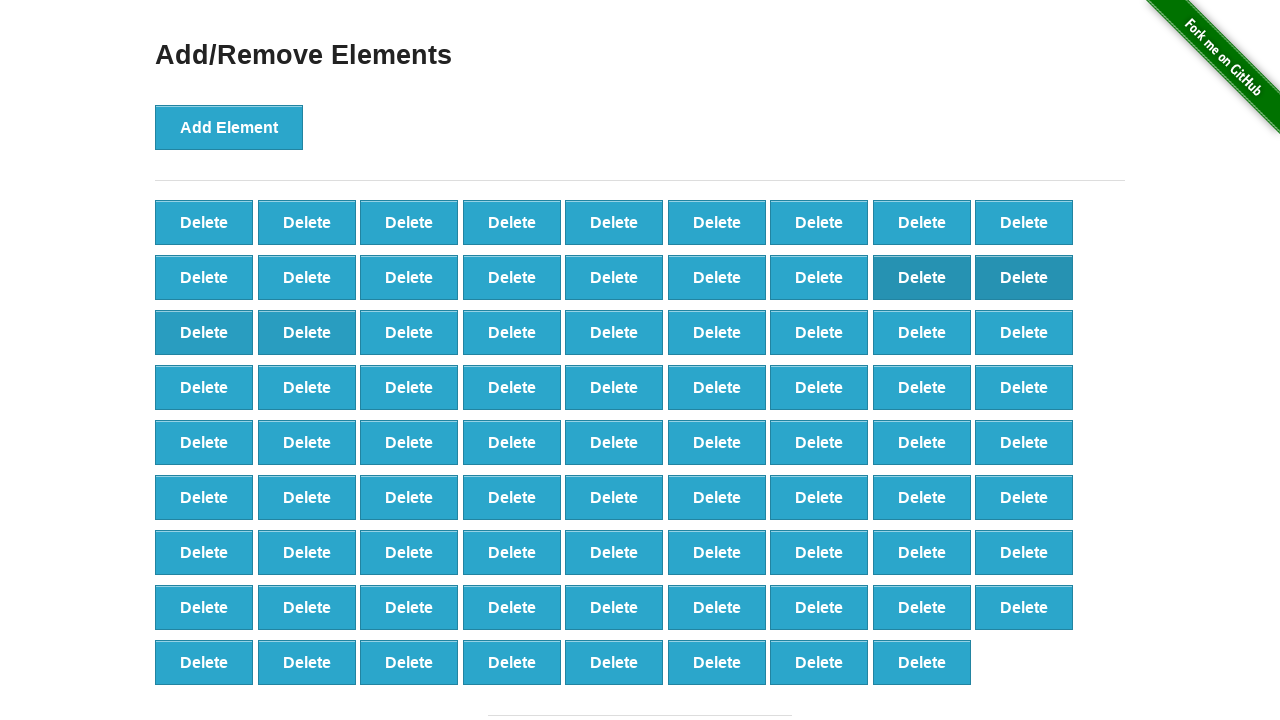

Verified that 80 elements remain after adding 100 and deleting 20
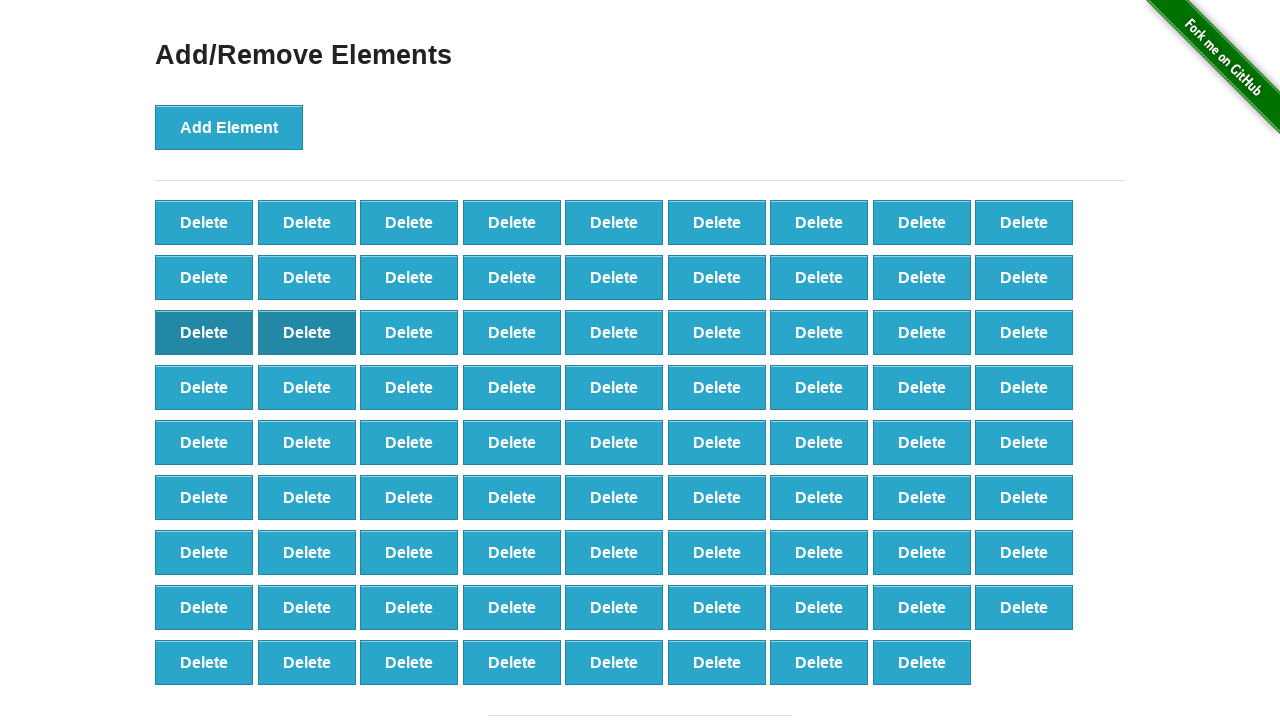

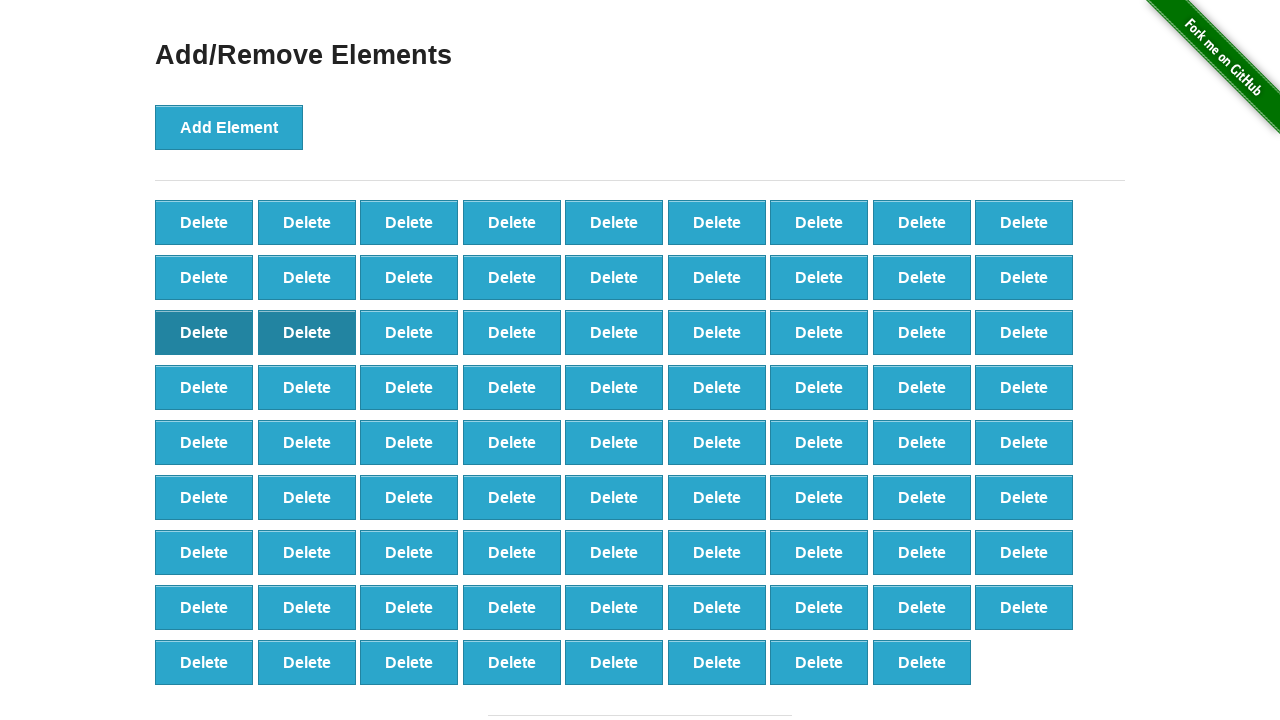